Tests a large form by filling all input fields with random text and submitting the form via a button click

Starting URL: http://suninjuly.github.io/huge_form.html

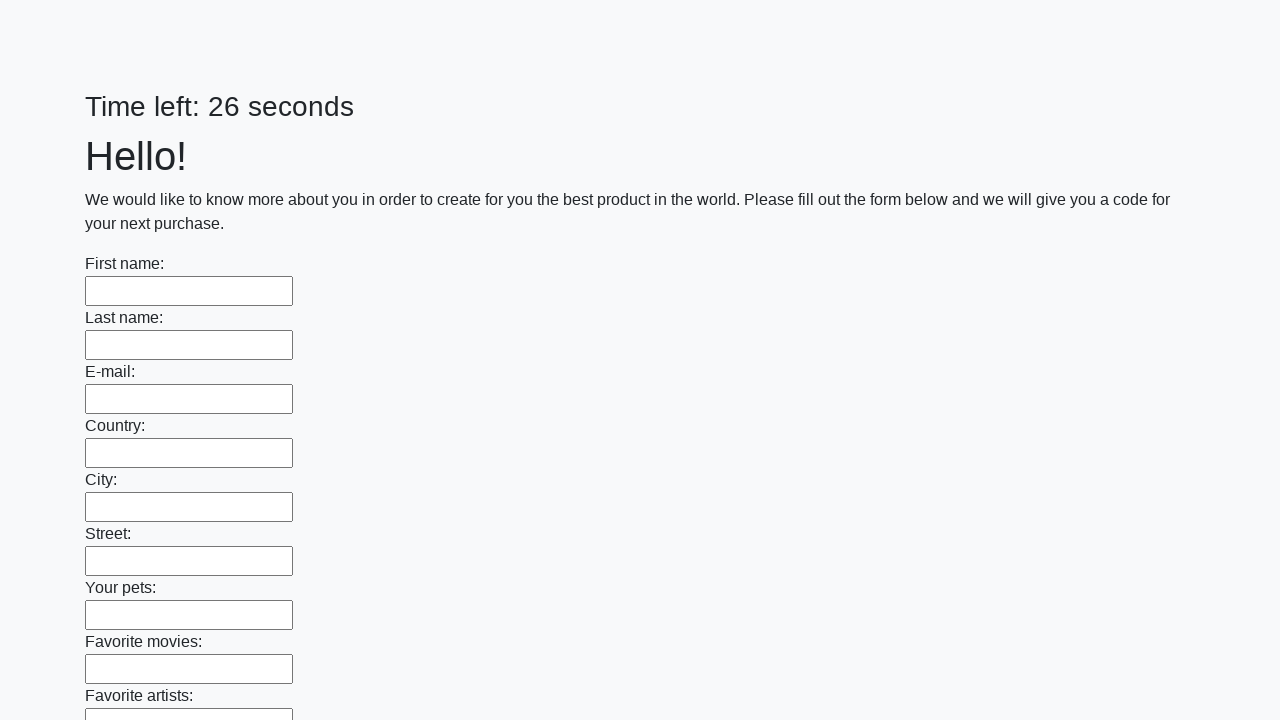

Located all input fields in the huge form
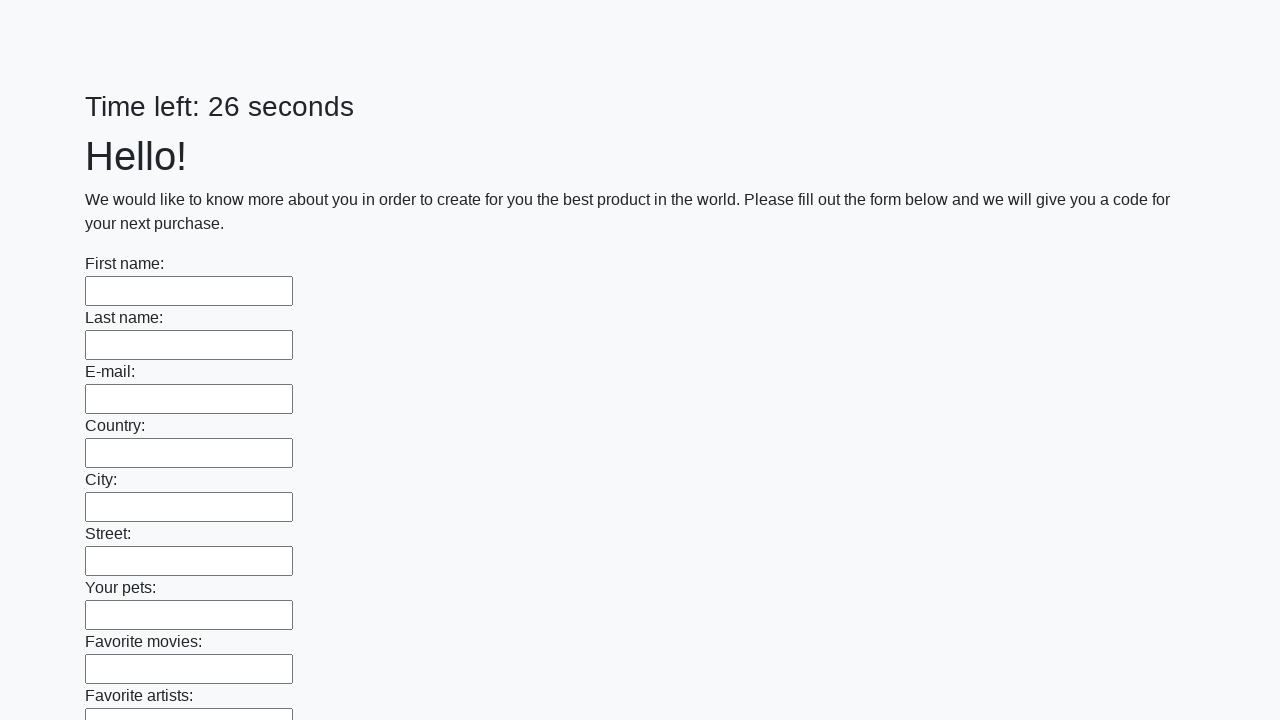

Filled input field with random text: bkuctawe on input >> nth=0
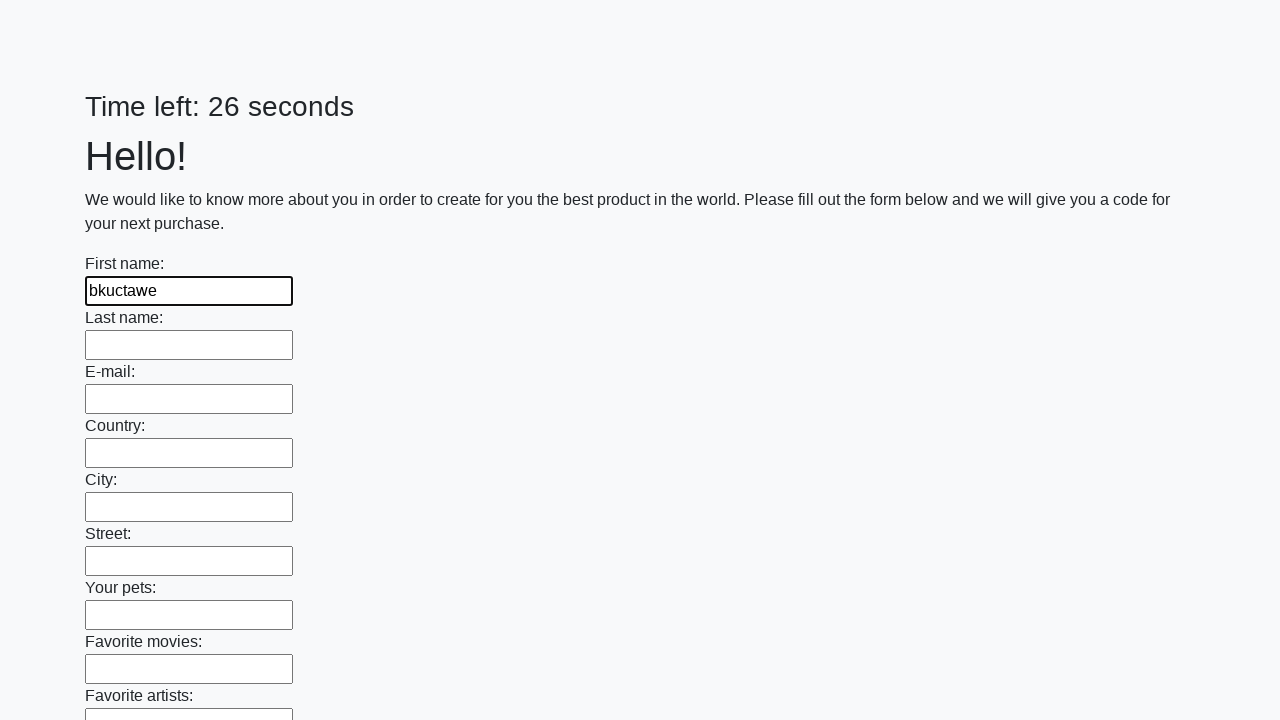

Filled input field with random text: jzatdytf on input >> nth=1
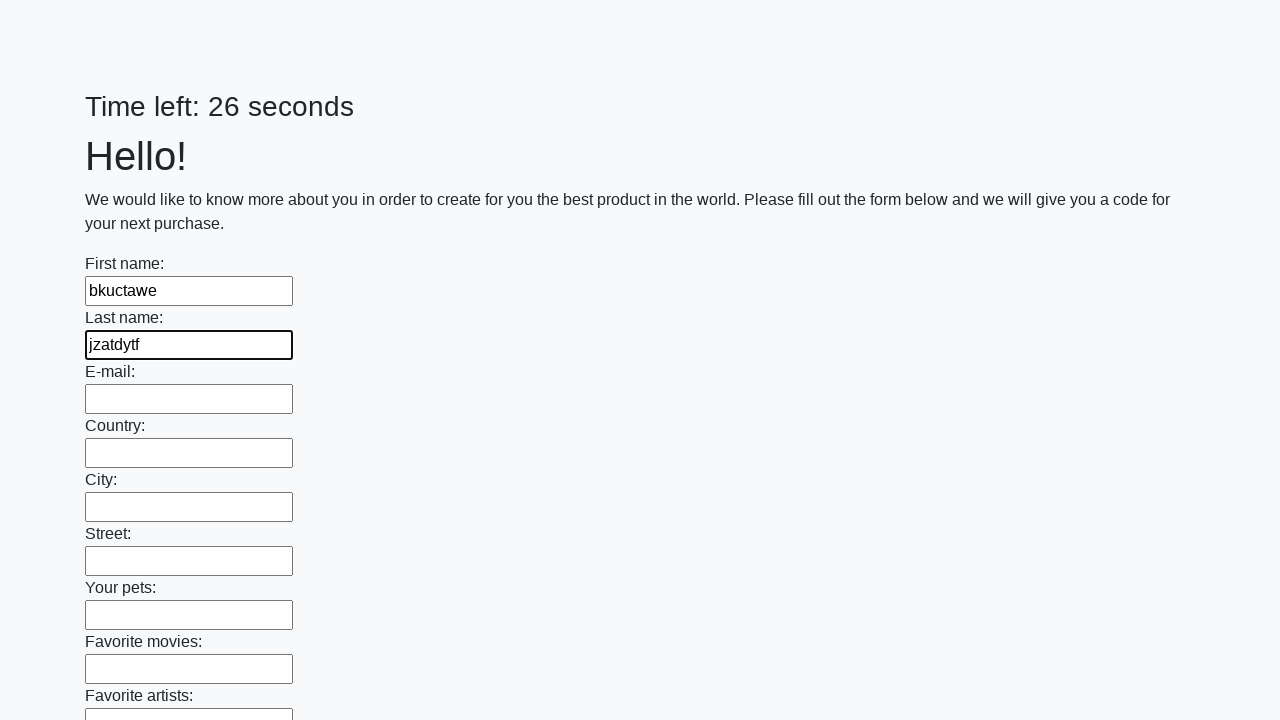

Filled input field with random text: ryhwqqpp on input >> nth=2
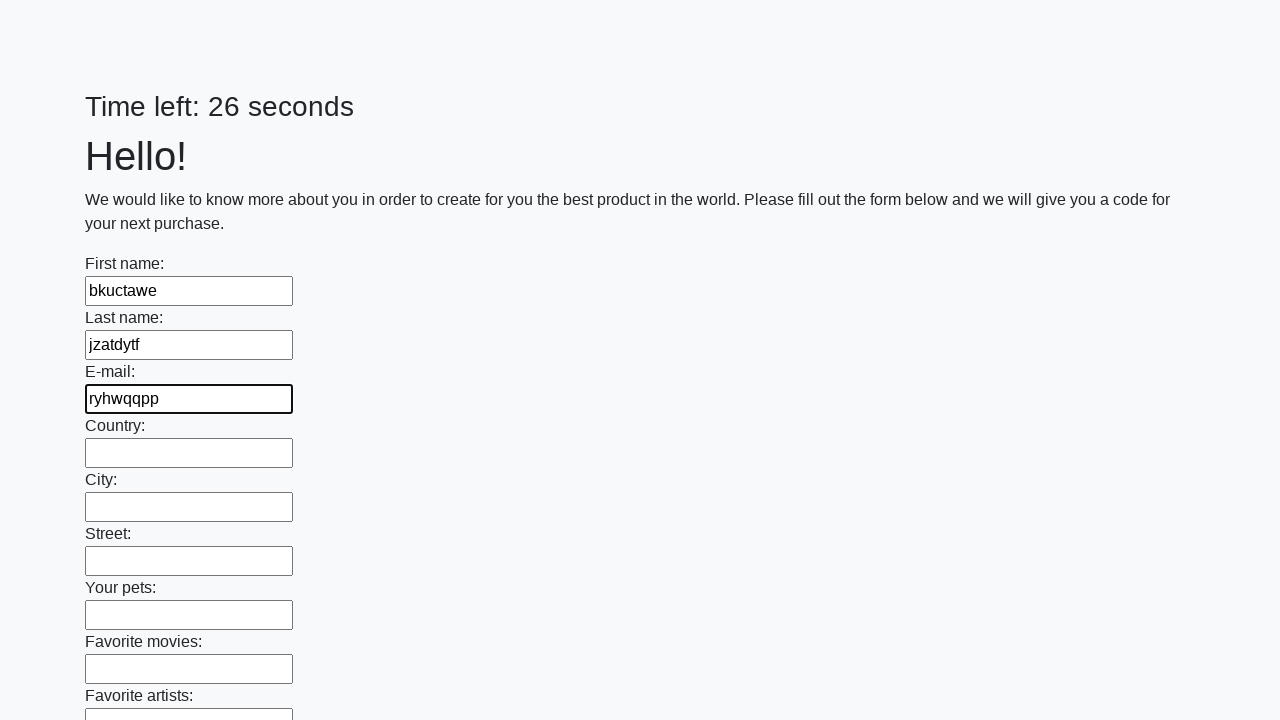

Filled input field with random text: uybtvtpk on input >> nth=3
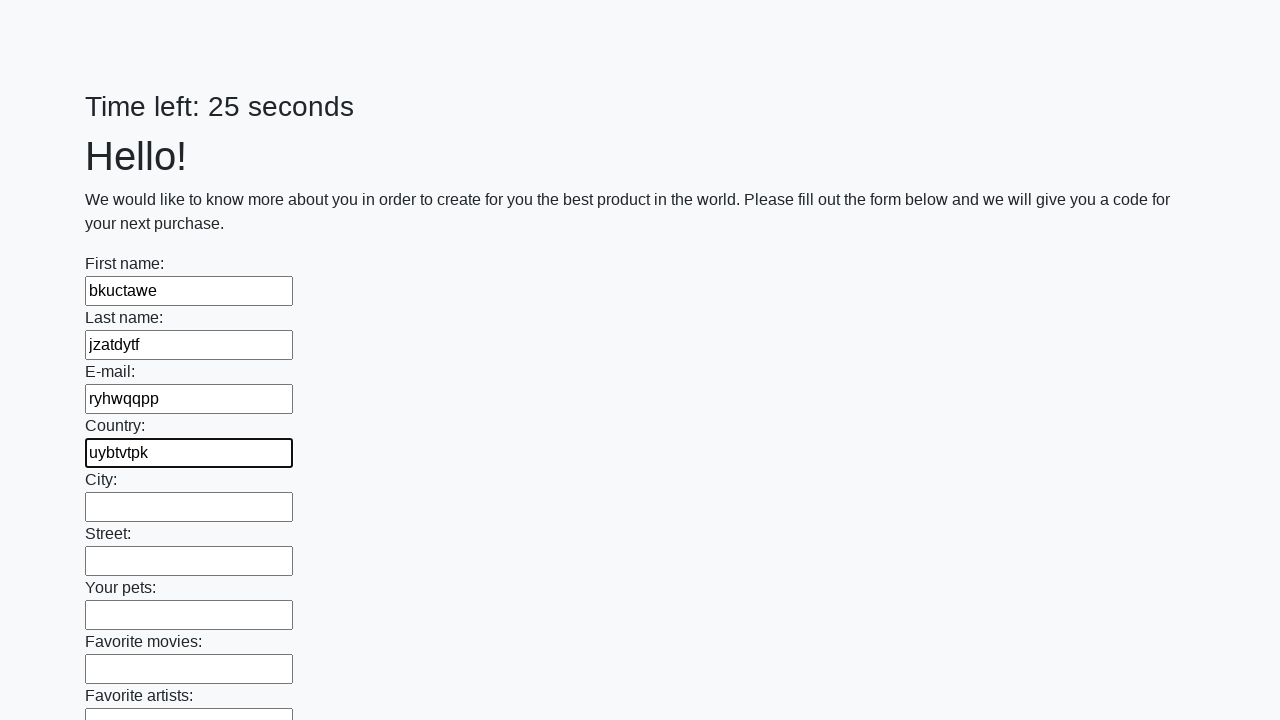

Filled input field with random text: ikhayusx on input >> nth=4
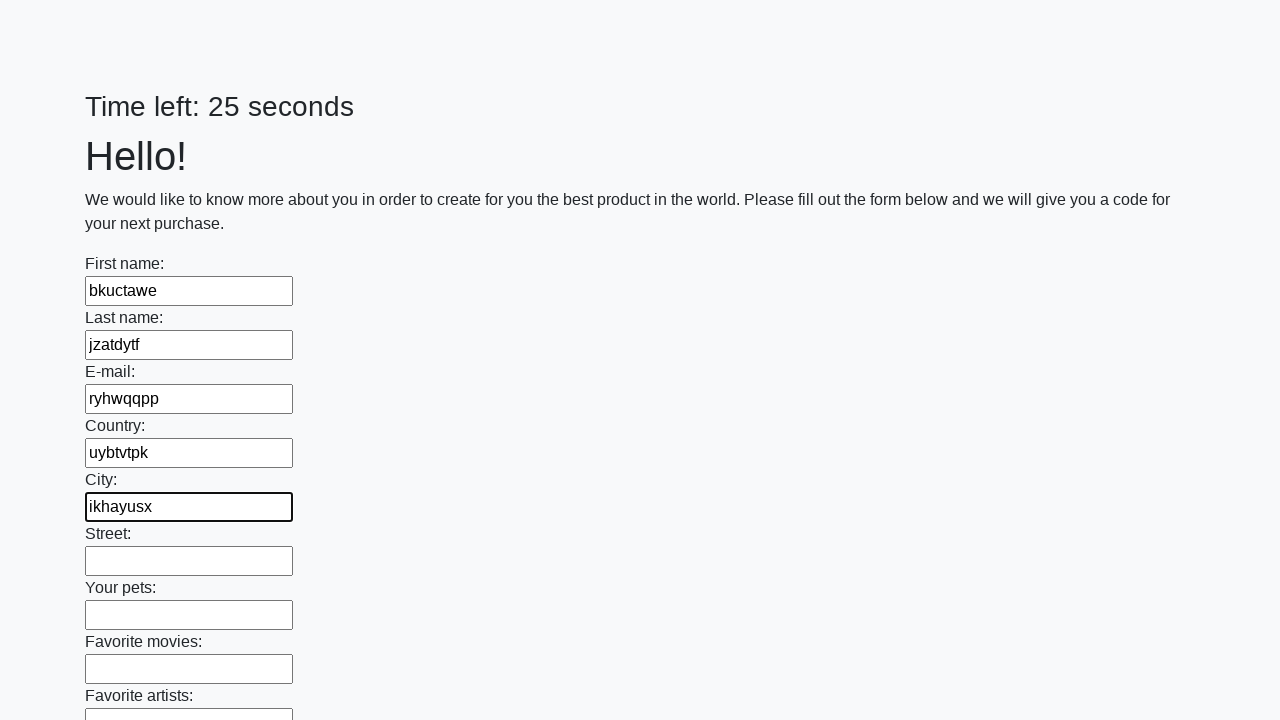

Filled input field with random text: rsrxsxhr on input >> nth=5
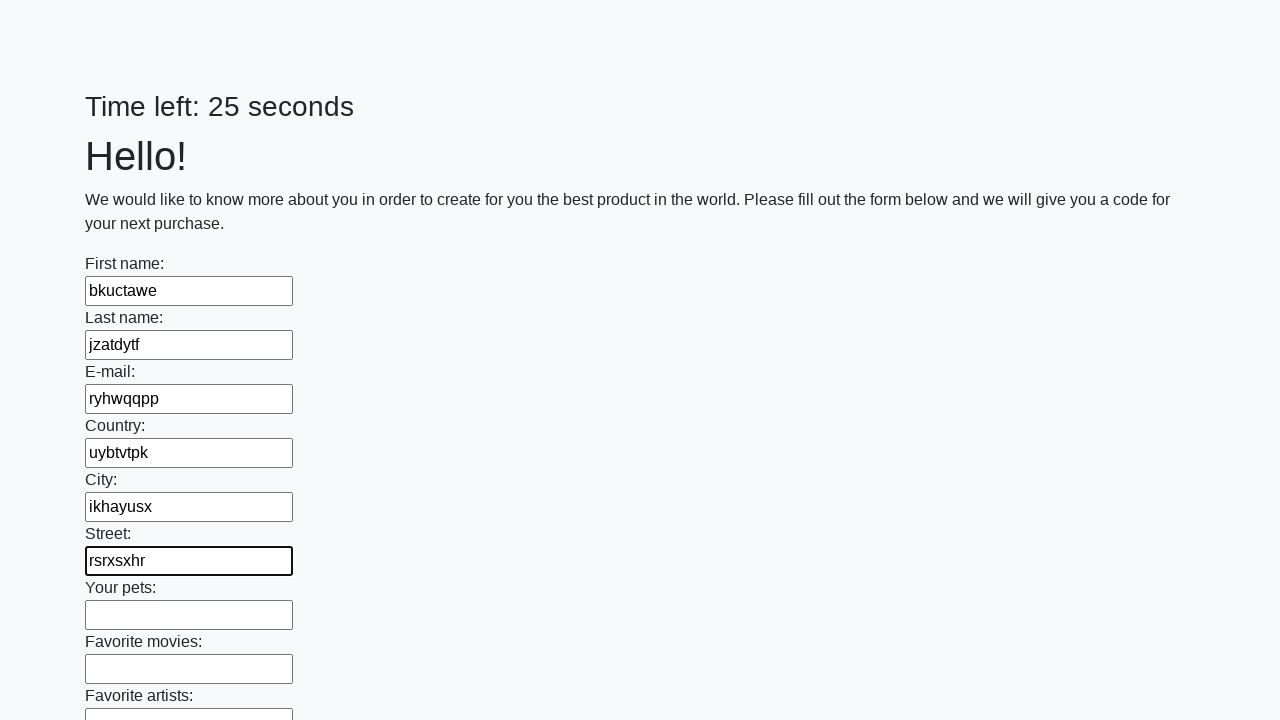

Filled input field with random text: dieevhhu on input >> nth=6
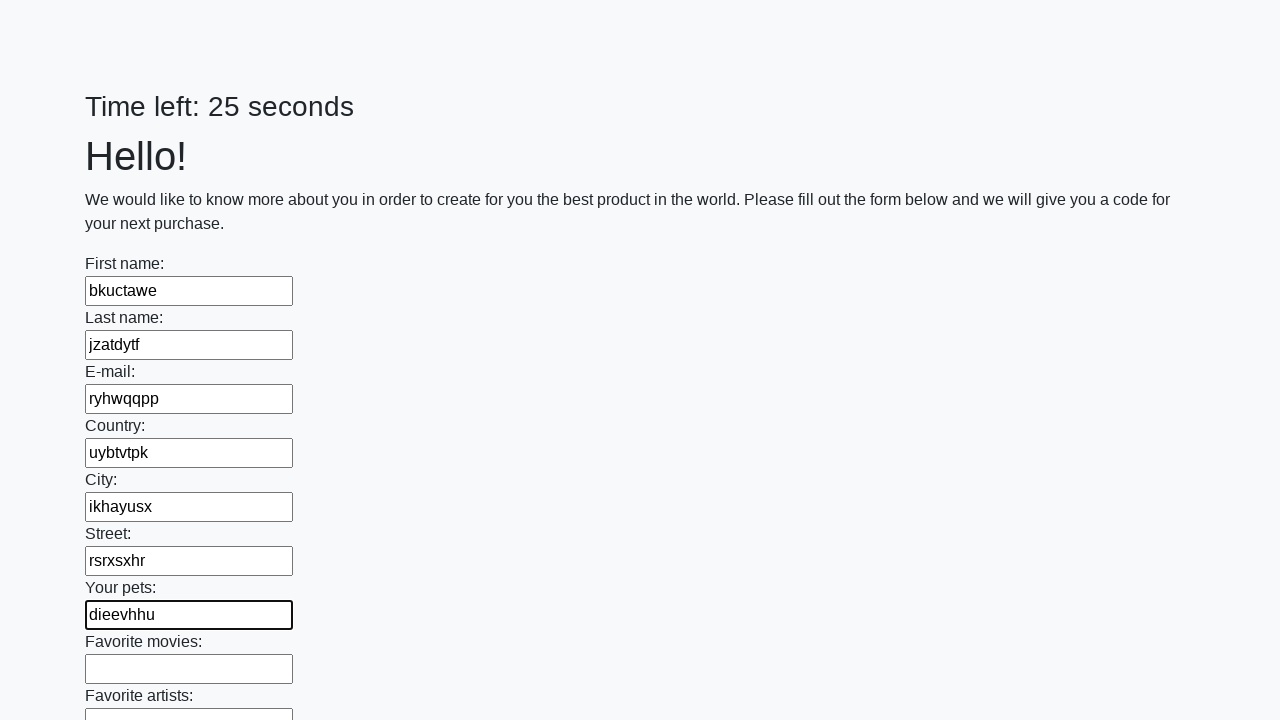

Filled input field with random text: vhbtflbl on input >> nth=7
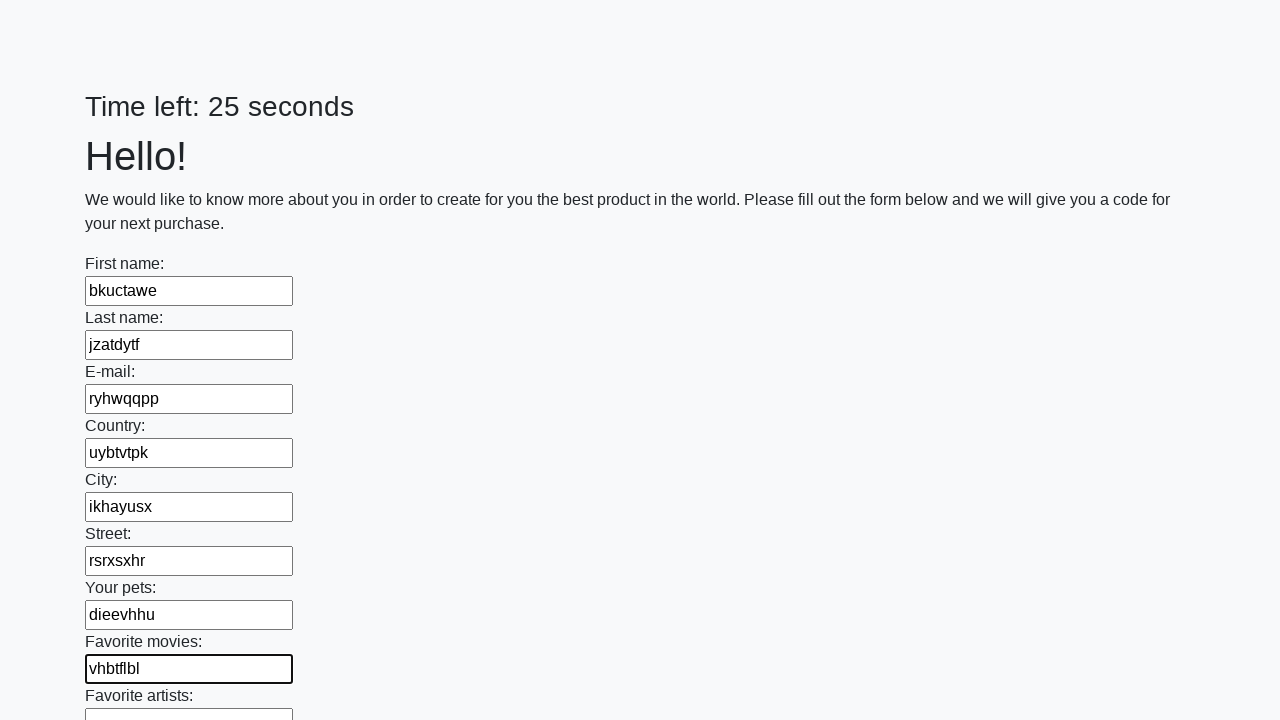

Filled input field with random text: hrhceheu on input >> nth=8
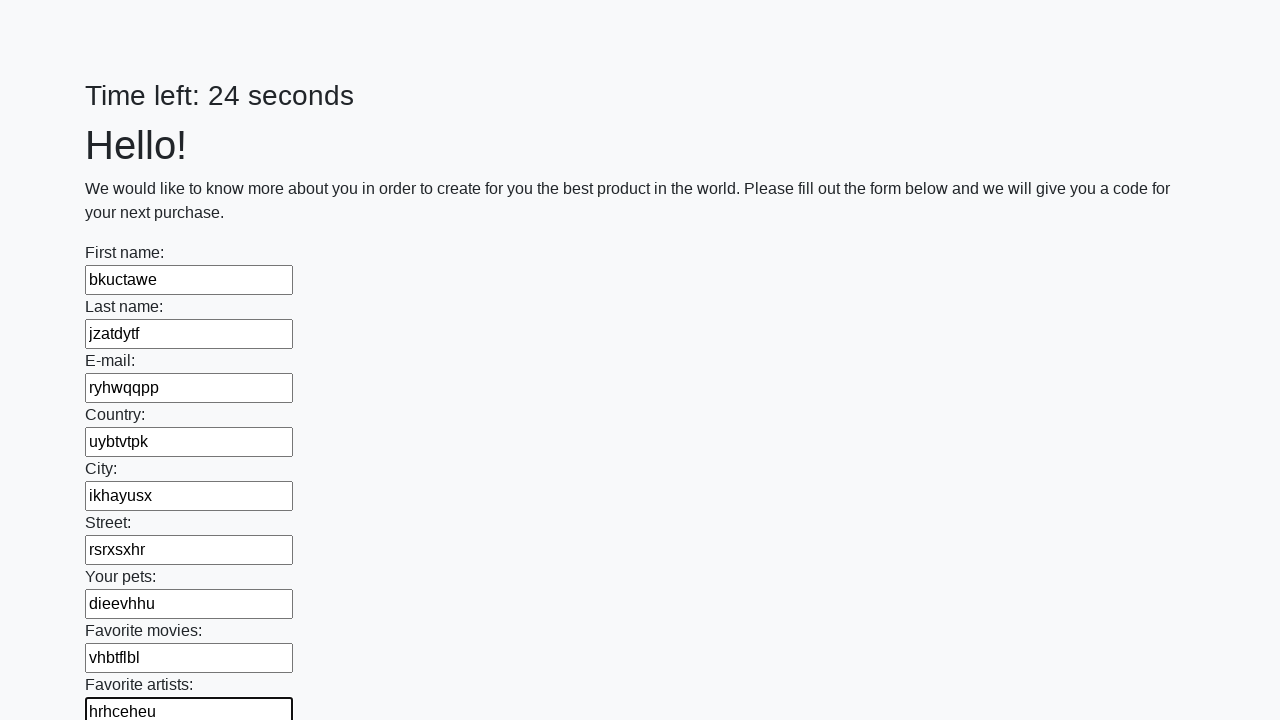

Filled input field with random text: ntlxejtz on input >> nth=9
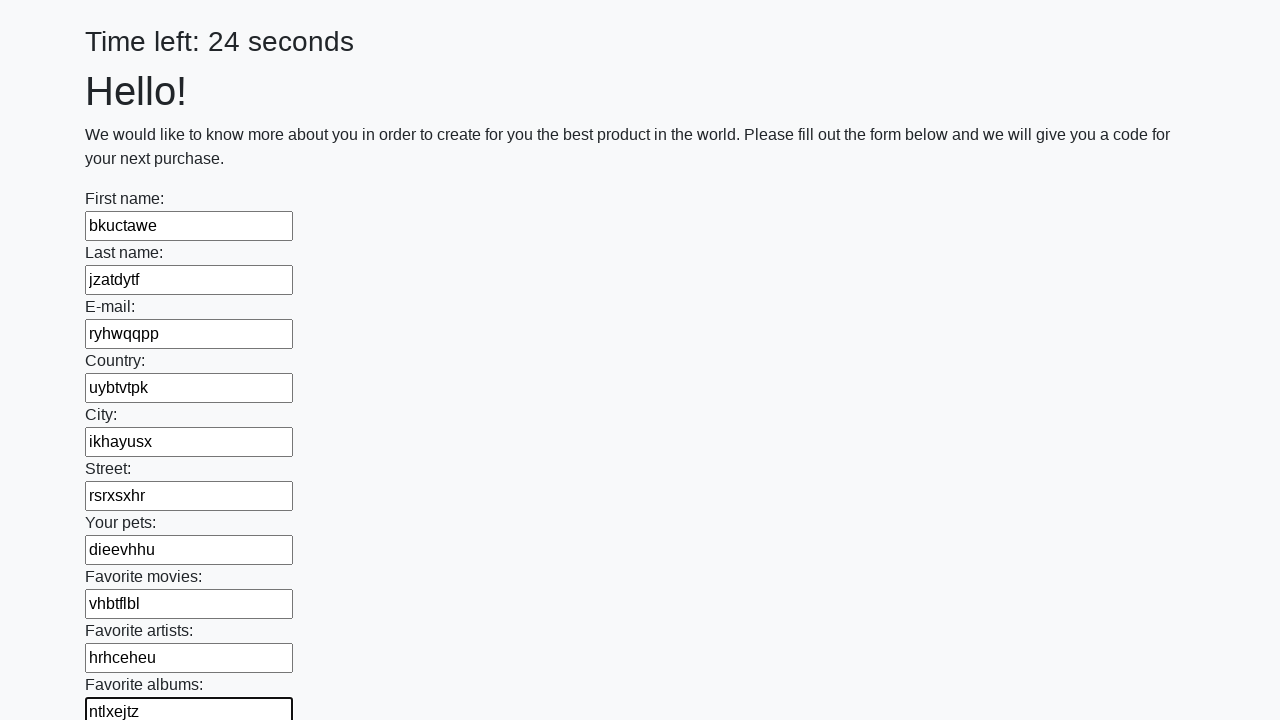

Filled input field with random text: ayzdadyr on input >> nth=10
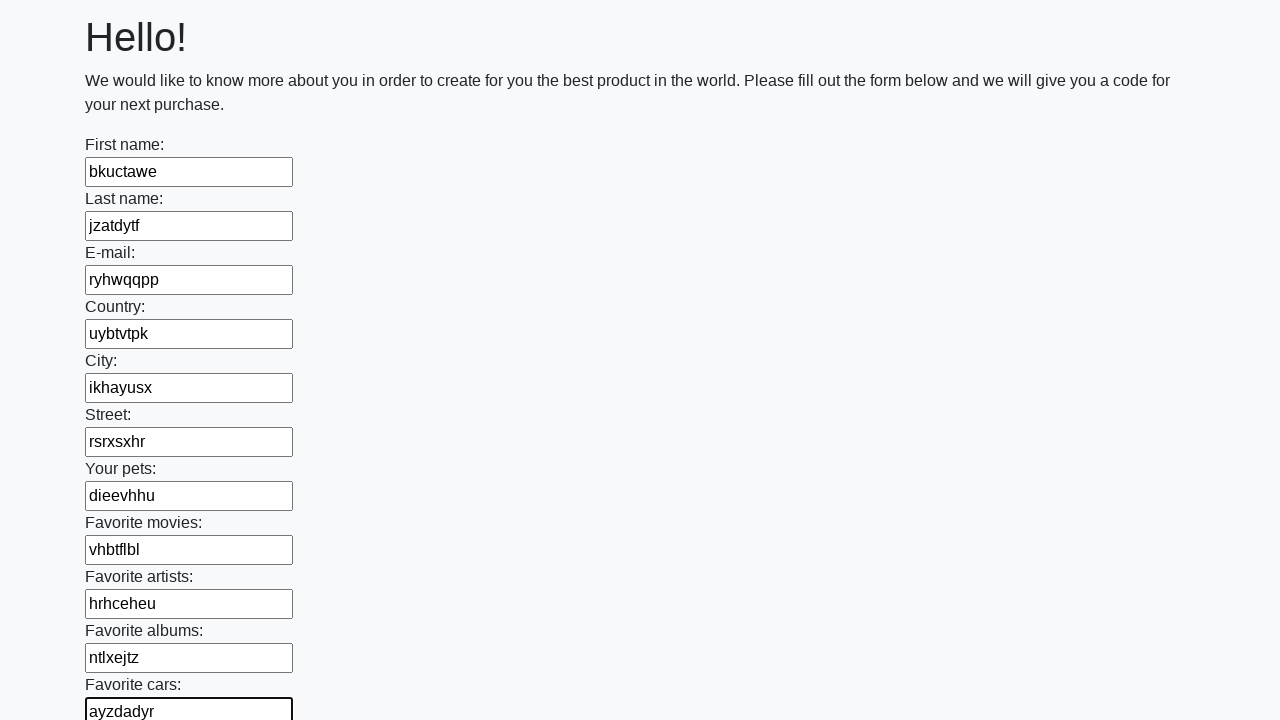

Filled input field with random text: ryfualqu on input >> nth=11
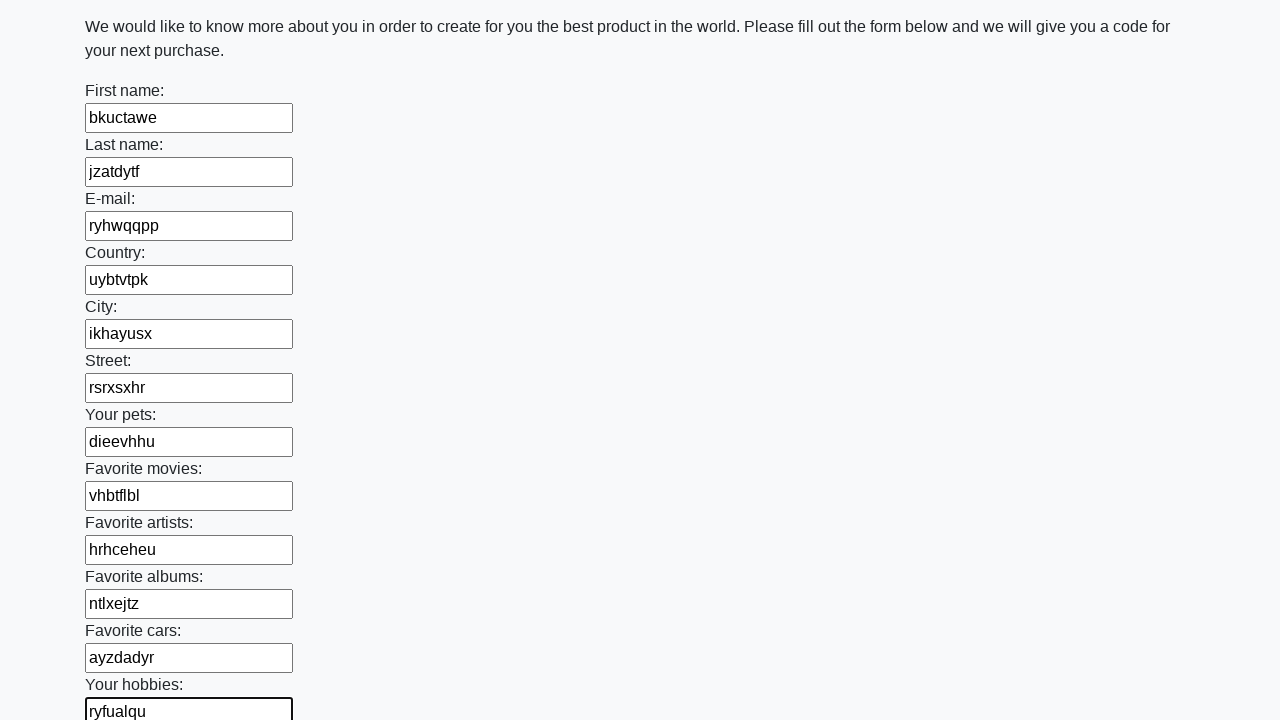

Filled input field with random text: nhfwnegj on input >> nth=12
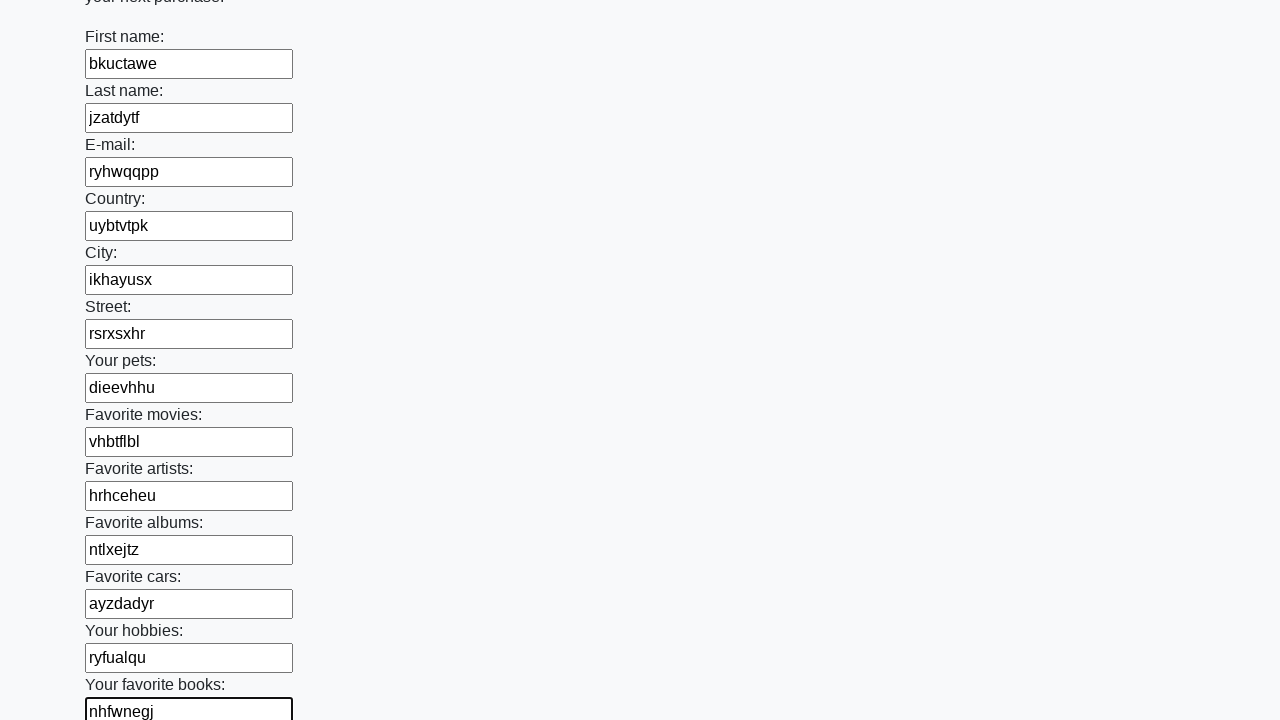

Filled input field with random text: olwdiphf on input >> nth=13
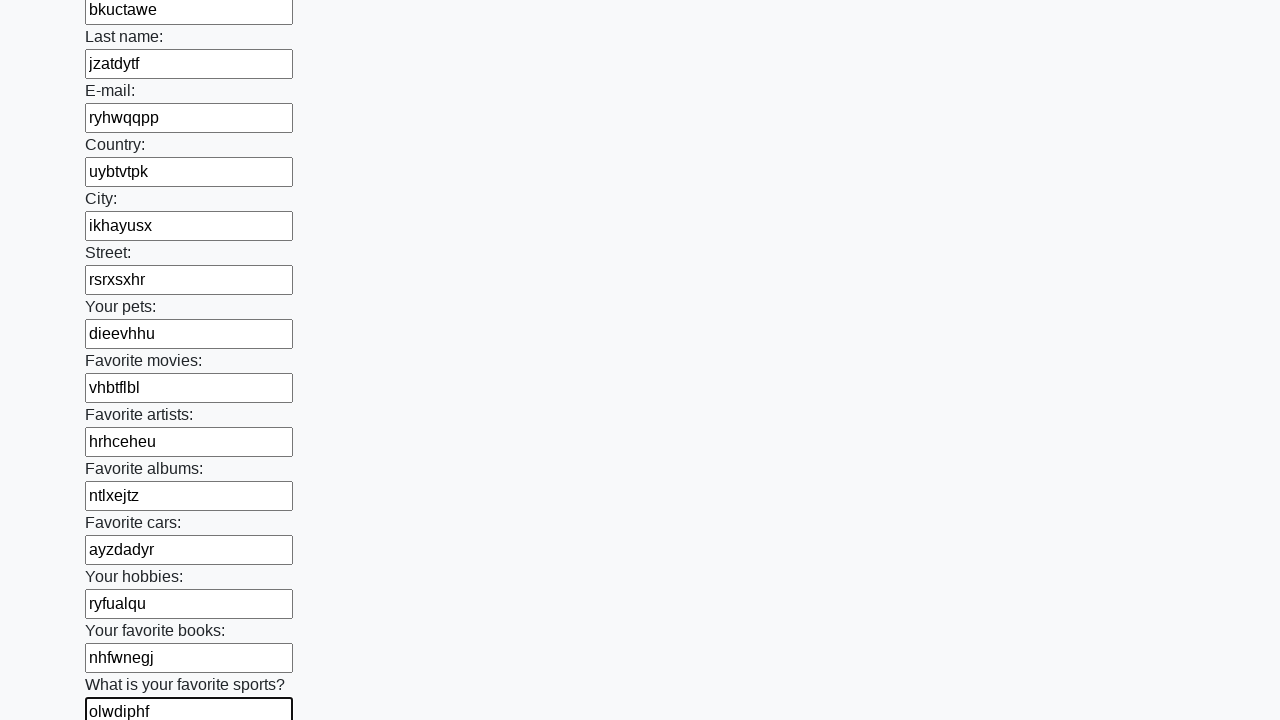

Filled input field with random text: vmwrzkdl on input >> nth=14
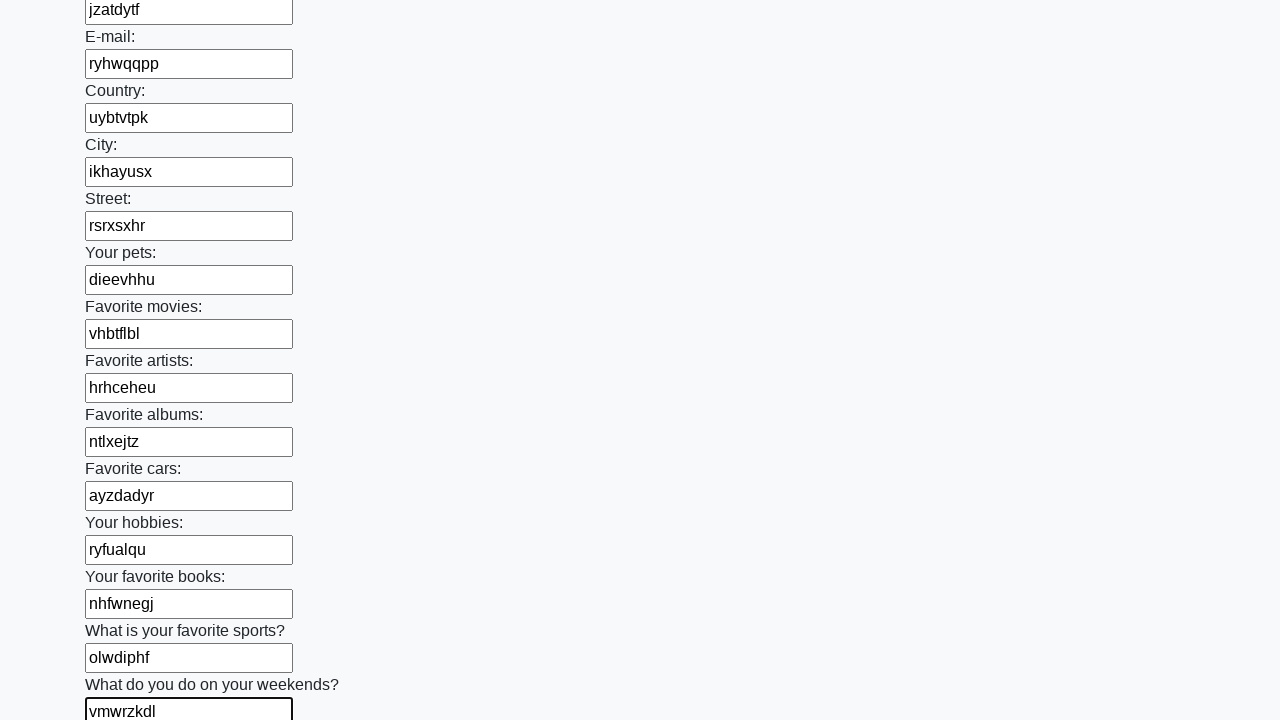

Filled input field with random text: kvasjwar on input >> nth=15
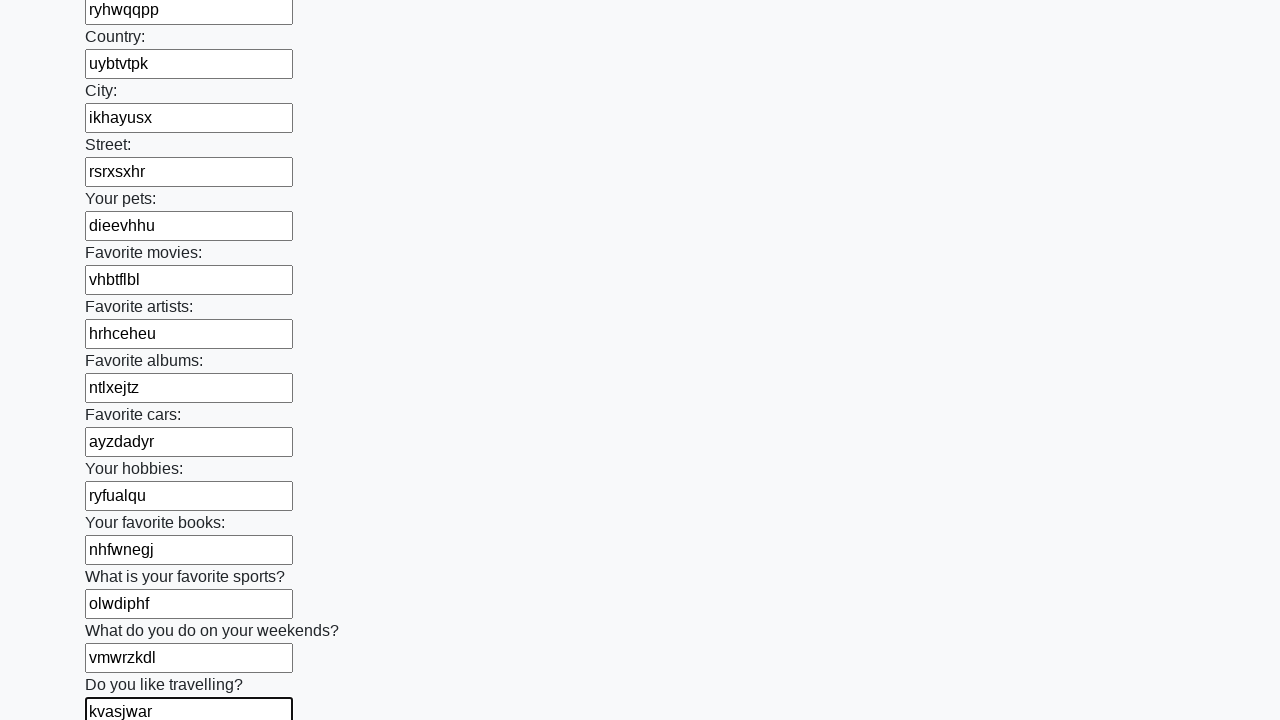

Filled input field with random text: fqevpcgi on input >> nth=16
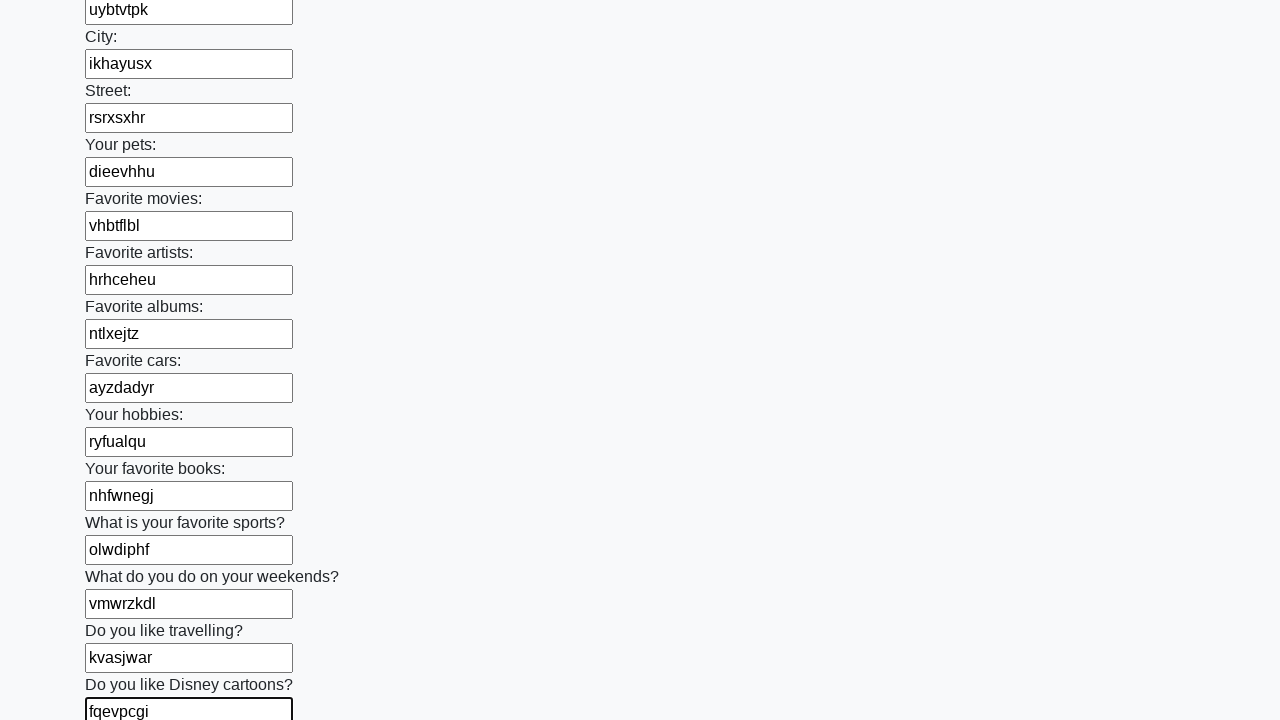

Filled input field with random text: hqhzghyf on input >> nth=17
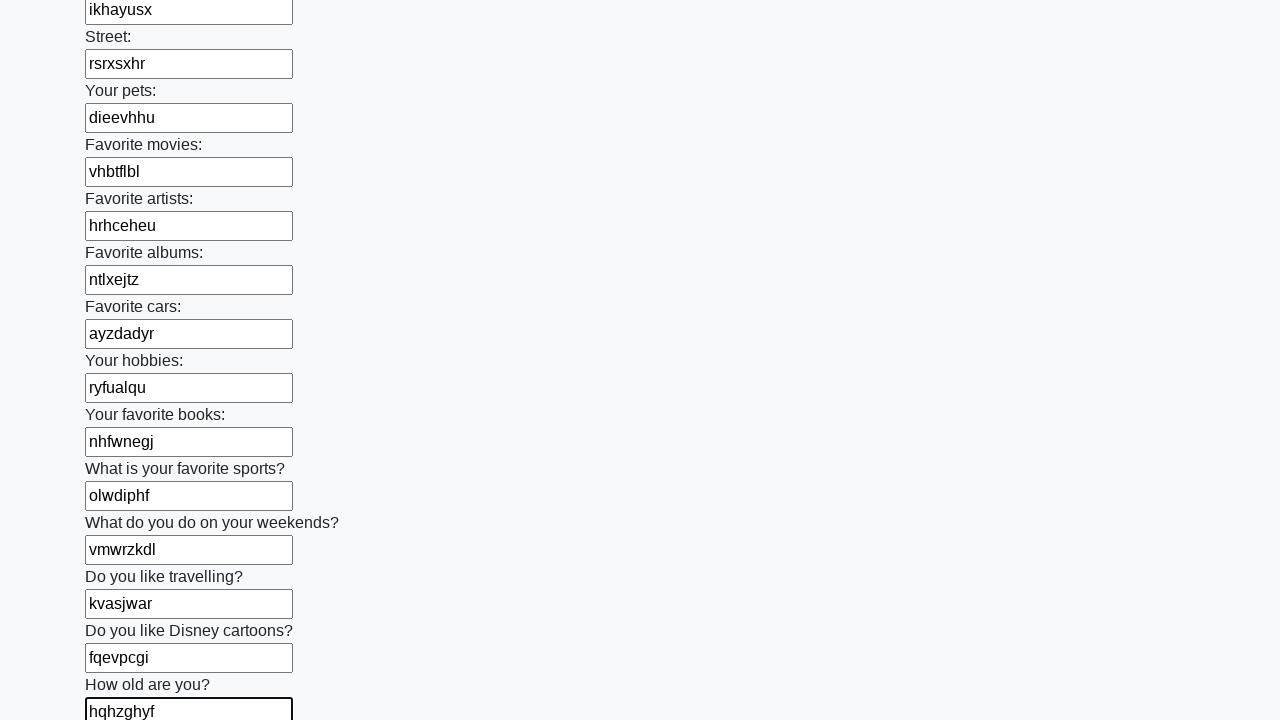

Filled input field with random text: cvaoyvkx on input >> nth=18
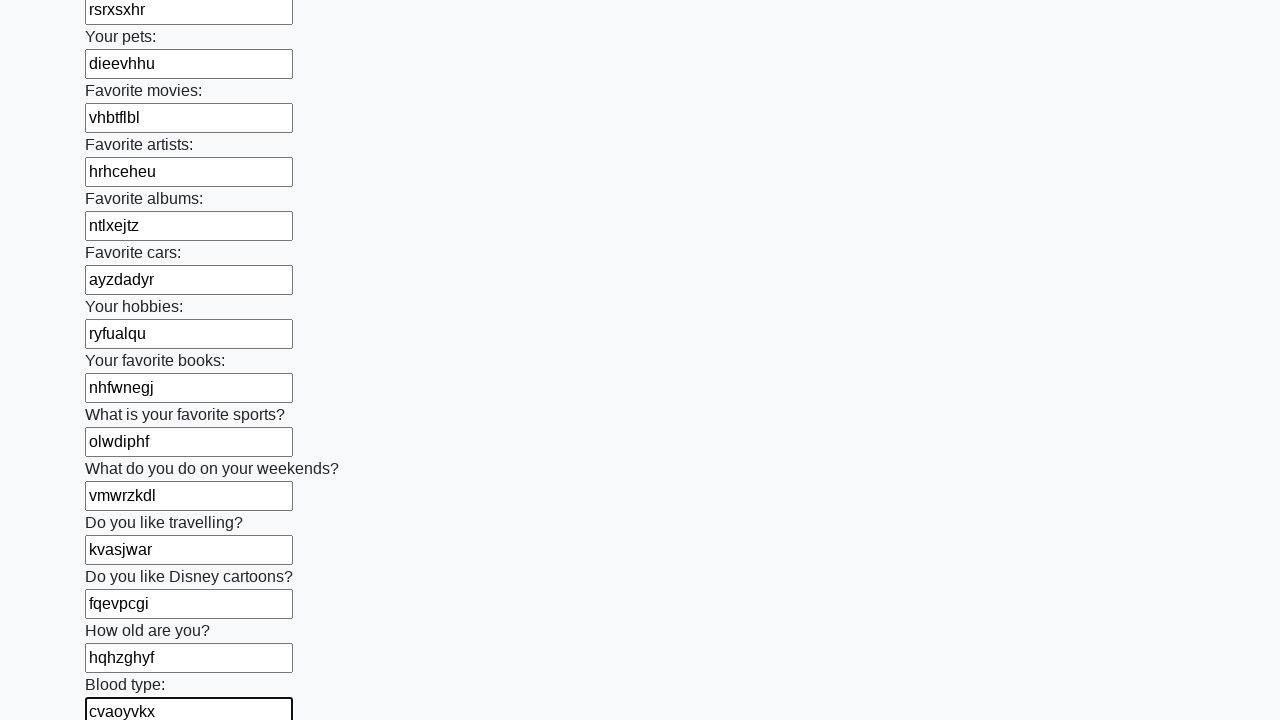

Filled input field with random text: eavqafhe on input >> nth=19
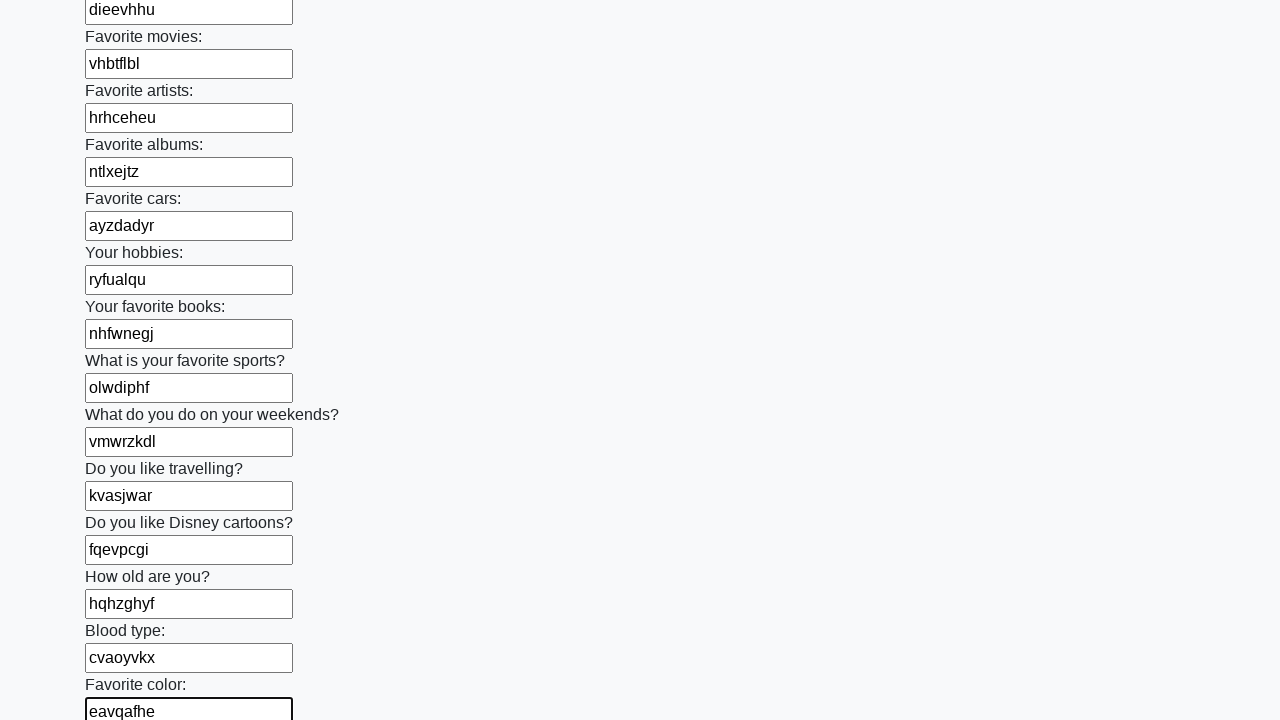

Filled input field with random text: kyvckzua on input >> nth=20
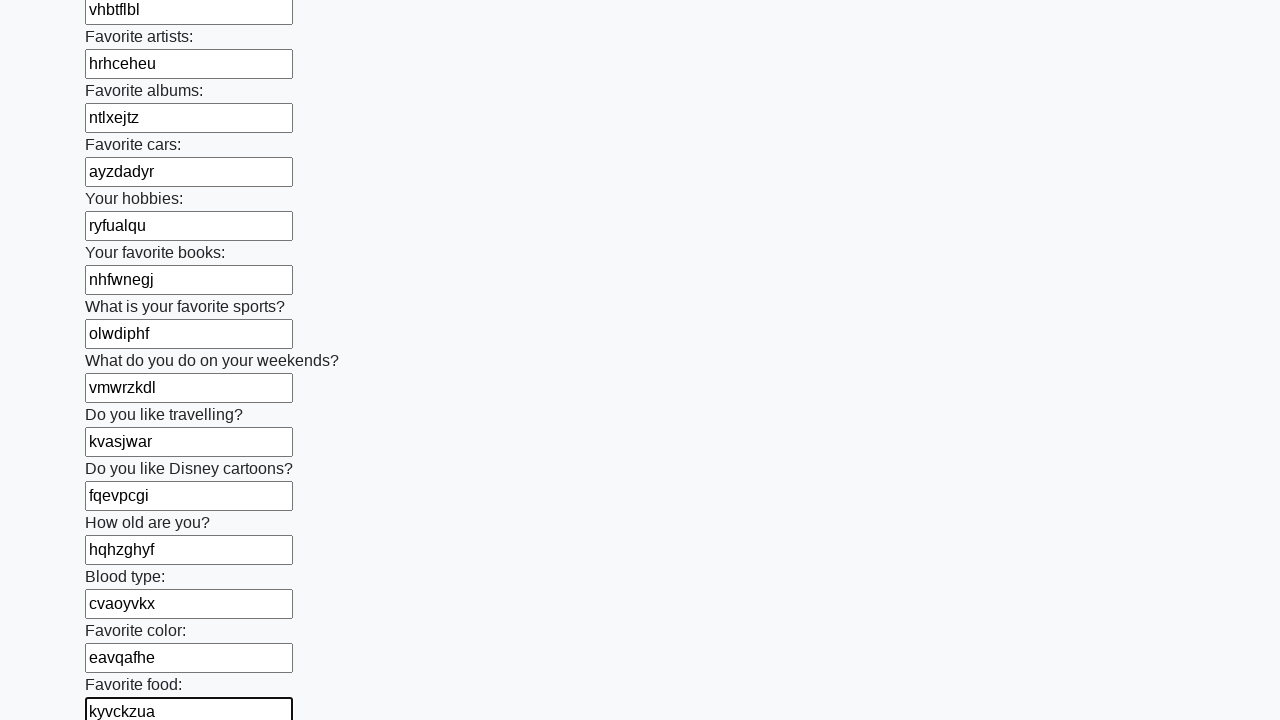

Filled input field with random text: rymfpuyb on input >> nth=21
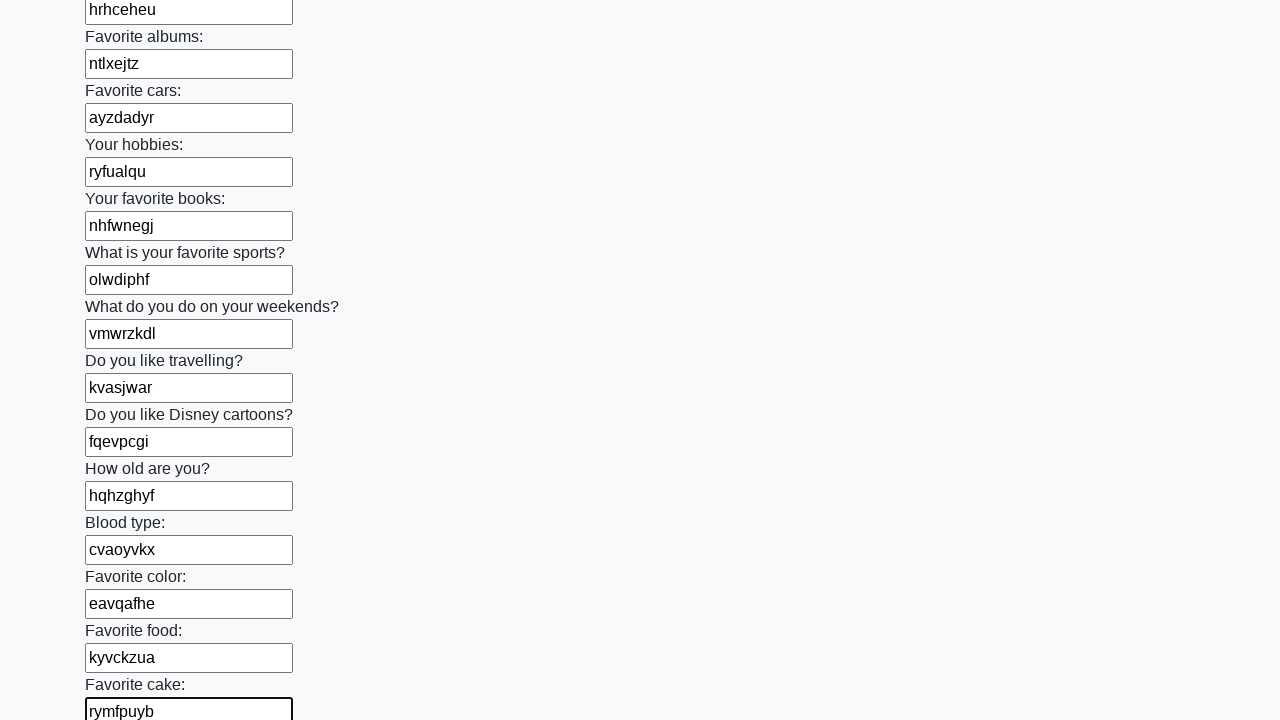

Filled input field with random text: pznrhmdb on input >> nth=22
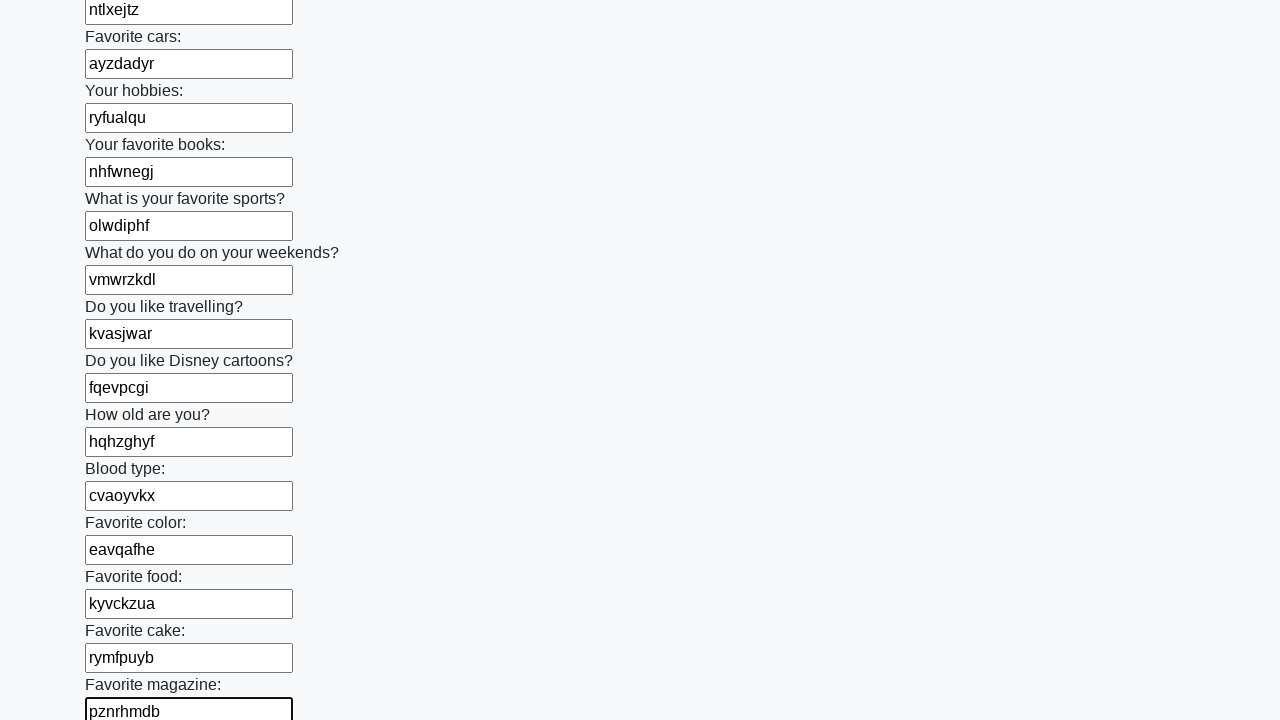

Filled input field with random text: nbyetwoq on input >> nth=23
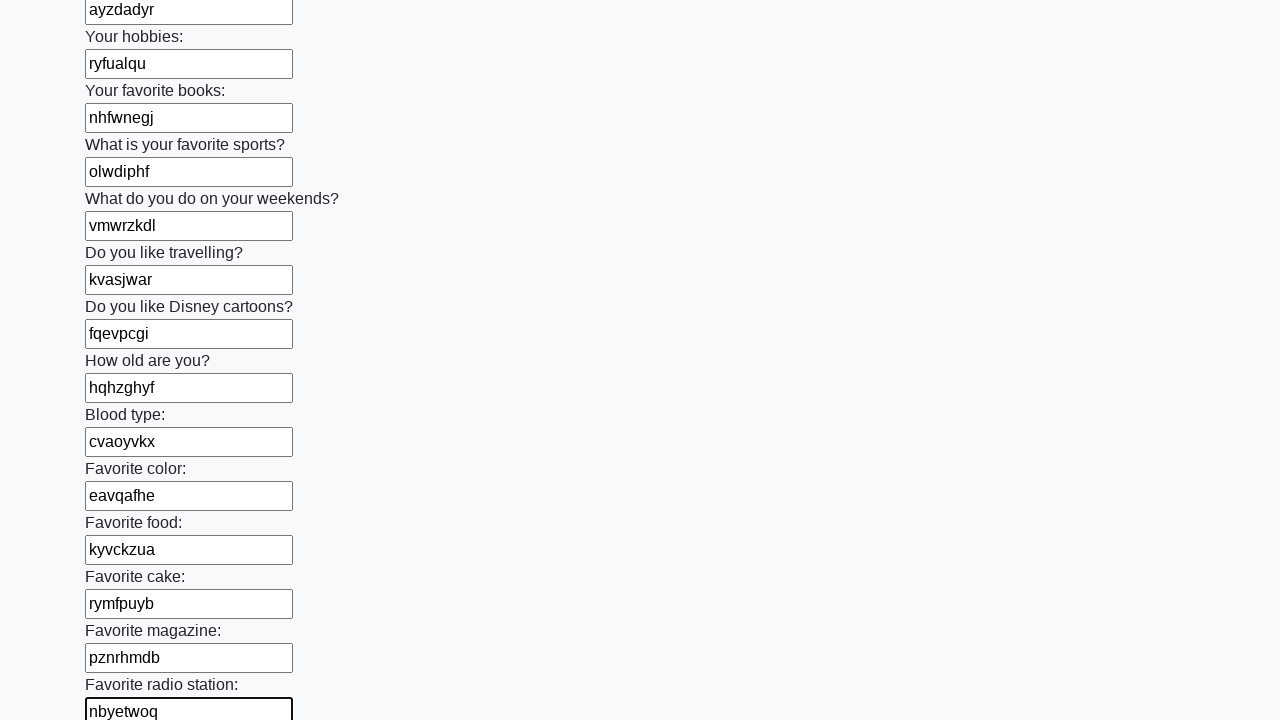

Filled input field with random text: ljqovbku on input >> nth=24
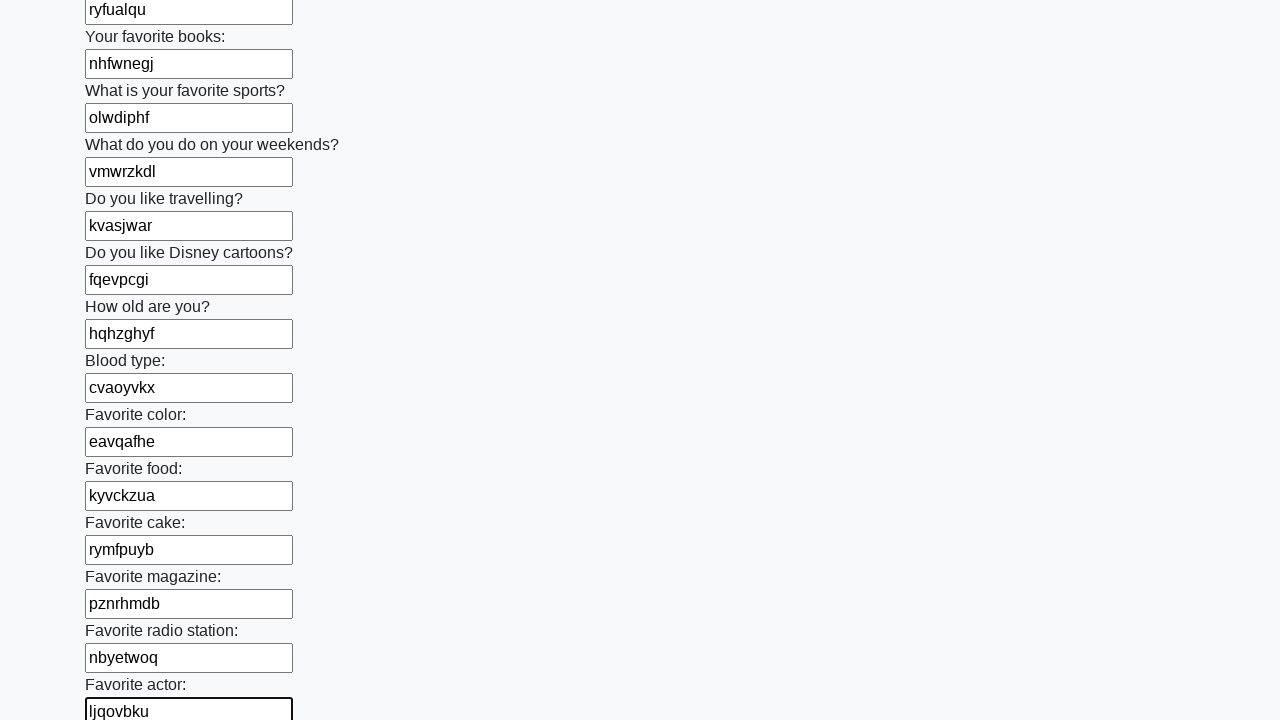

Filled input field with random text: tbqxfres on input >> nth=25
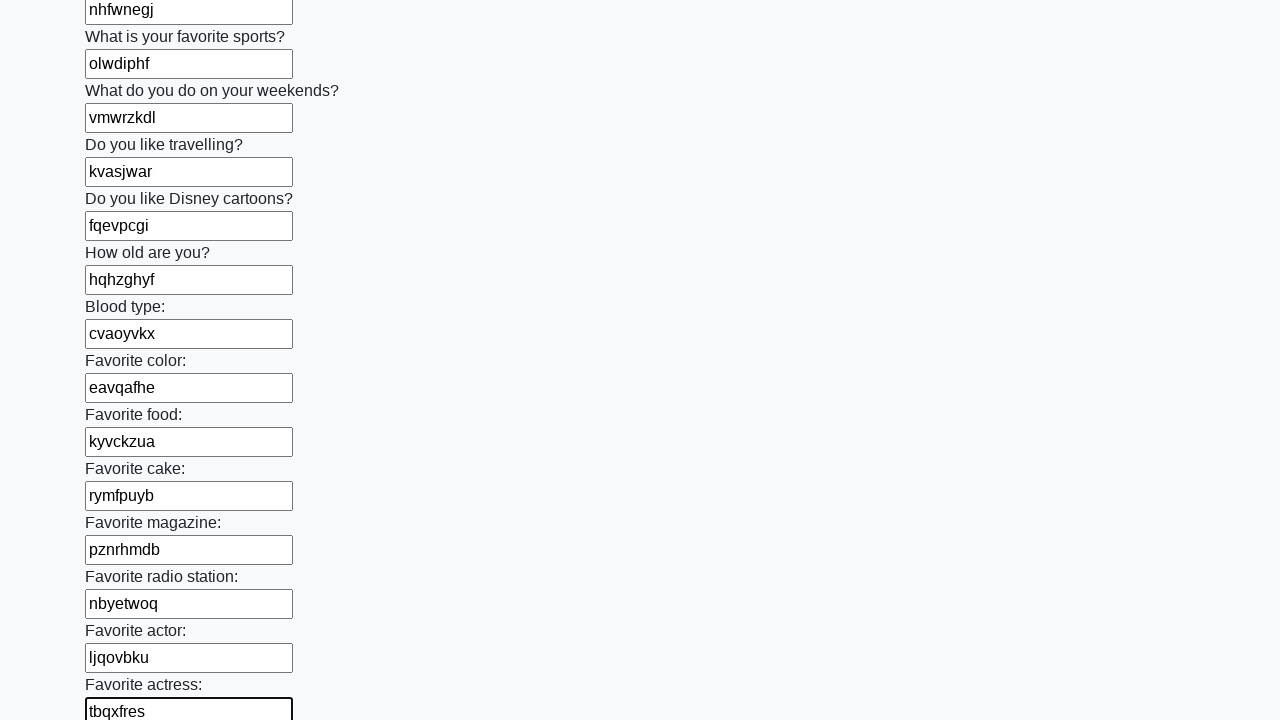

Filled input field with random text: ldwvjgae on input >> nth=26
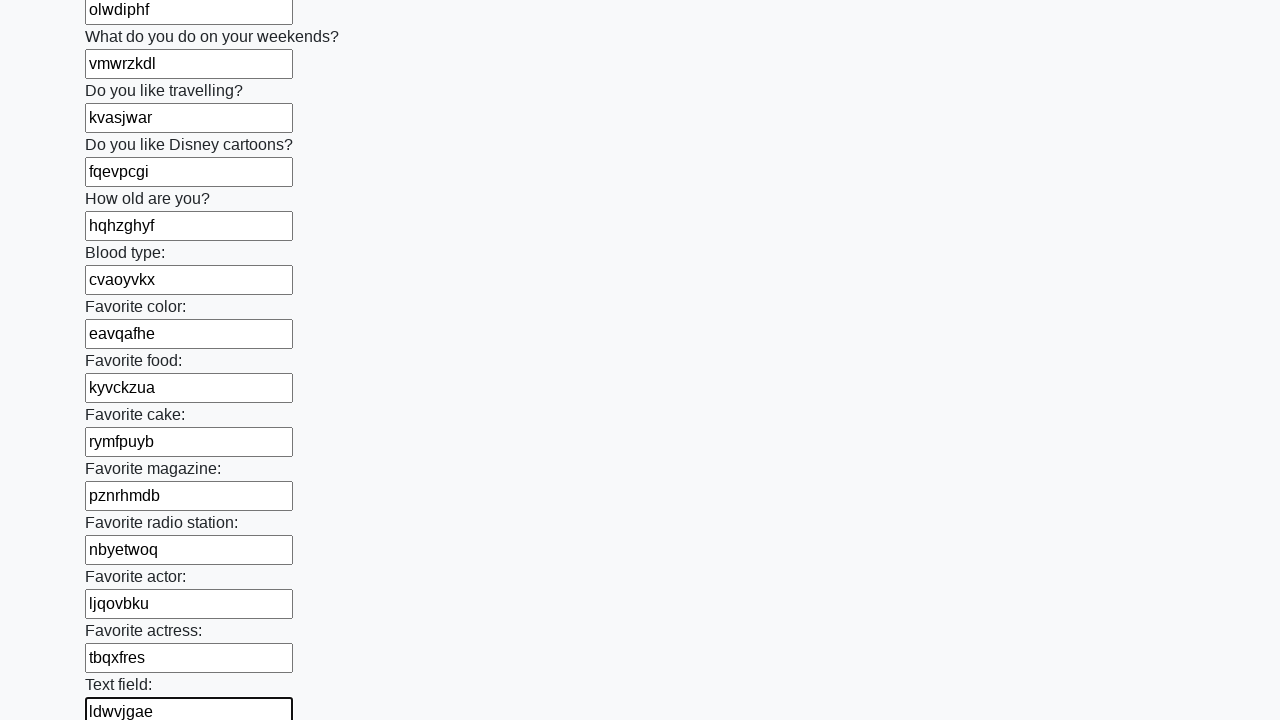

Filled input field with random text: ydjsvvtn on input >> nth=27
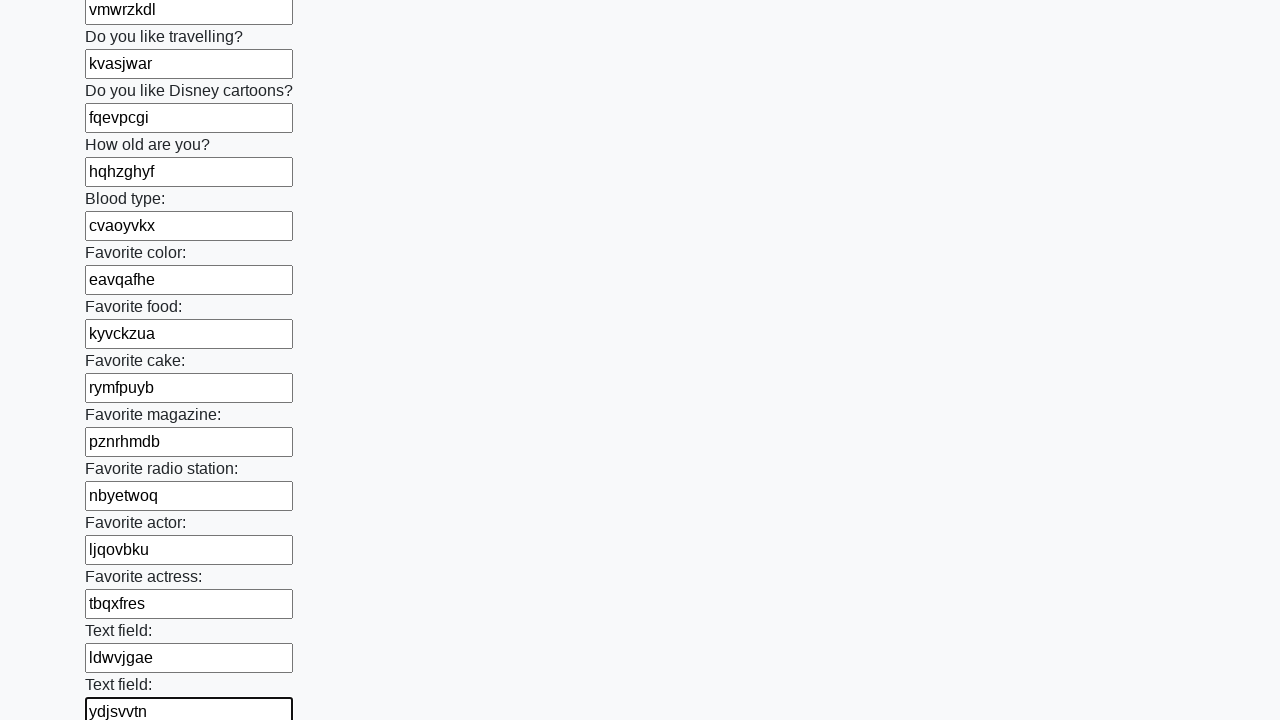

Filled input field with random text: acjulaoa on input >> nth=28
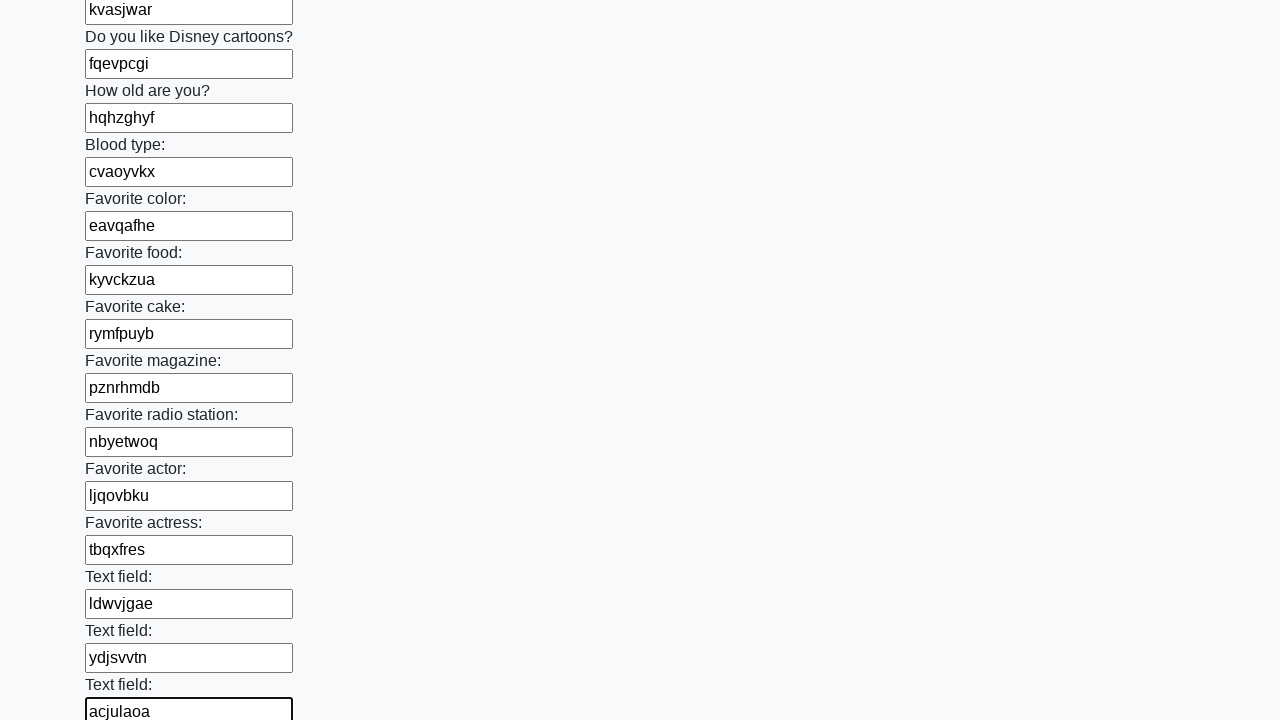

Filled input field with random text: ufgabjxn on input >> nth=29
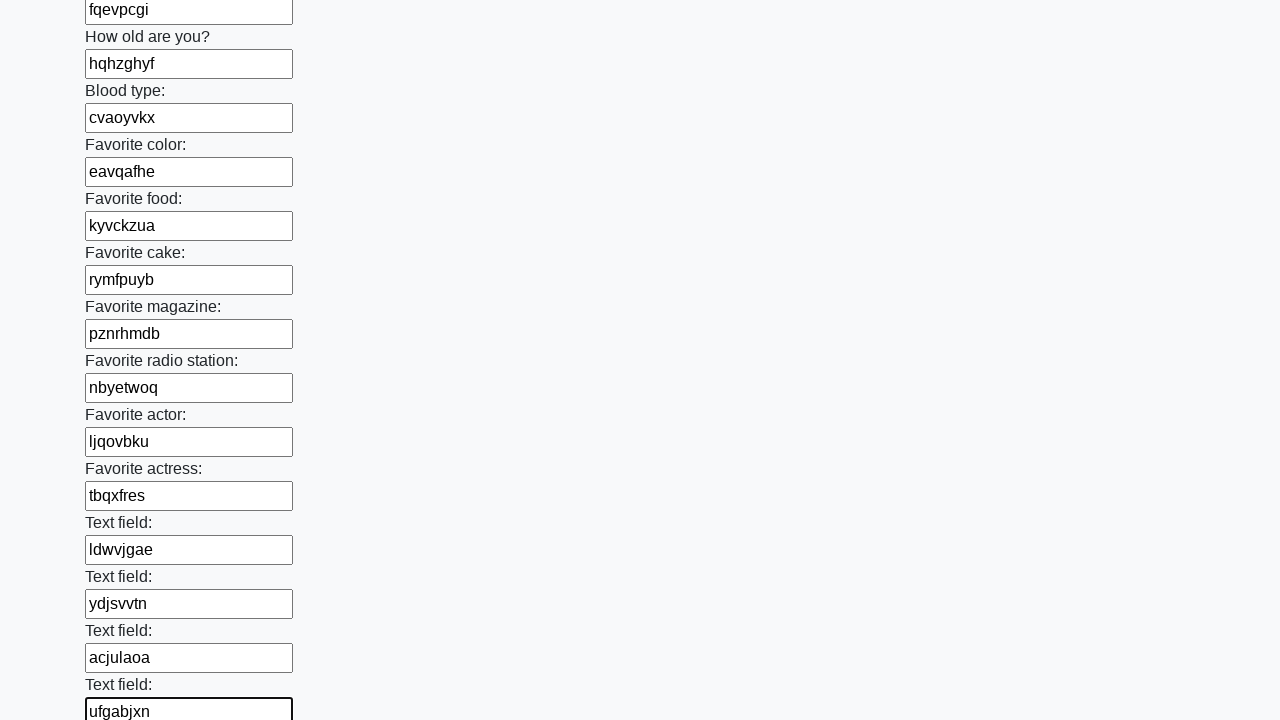

Filled input field with random text: gmsejkaa on input >> nth=30
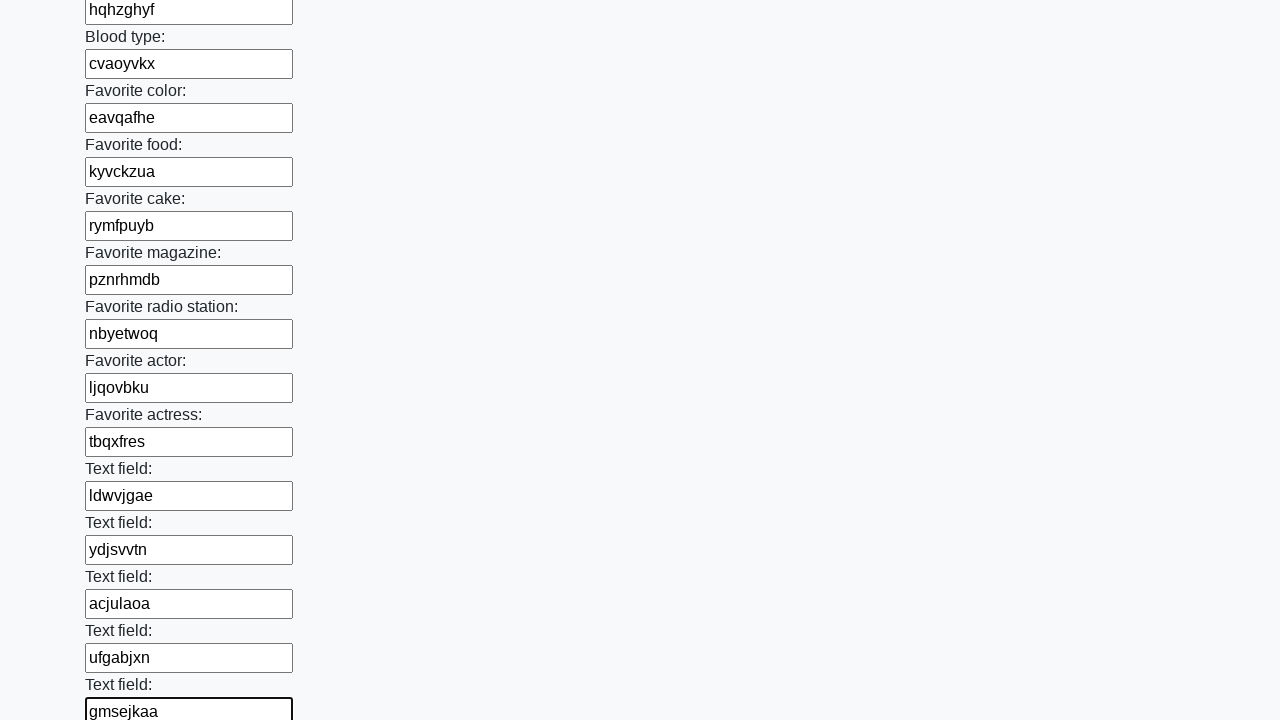

Filled input field with random text: xyngnymo on input >> nth=31
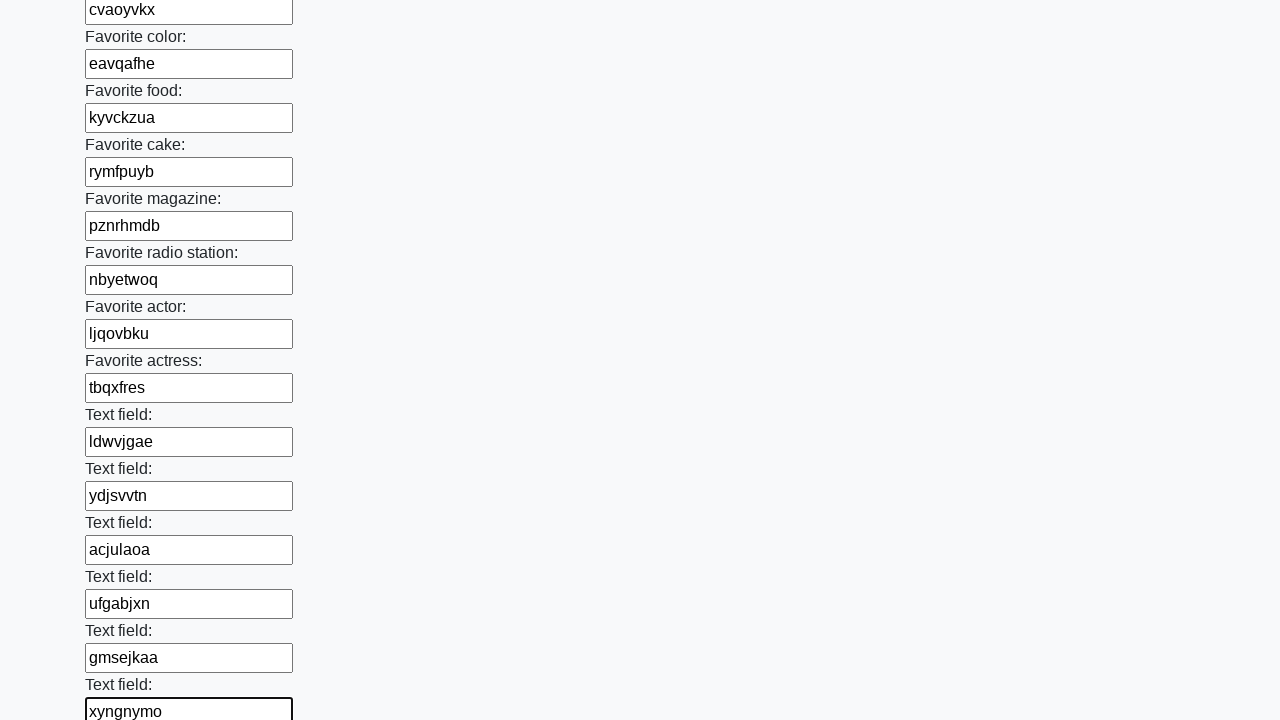

Filled input field with random text: hcplzkee on input >> nth=32
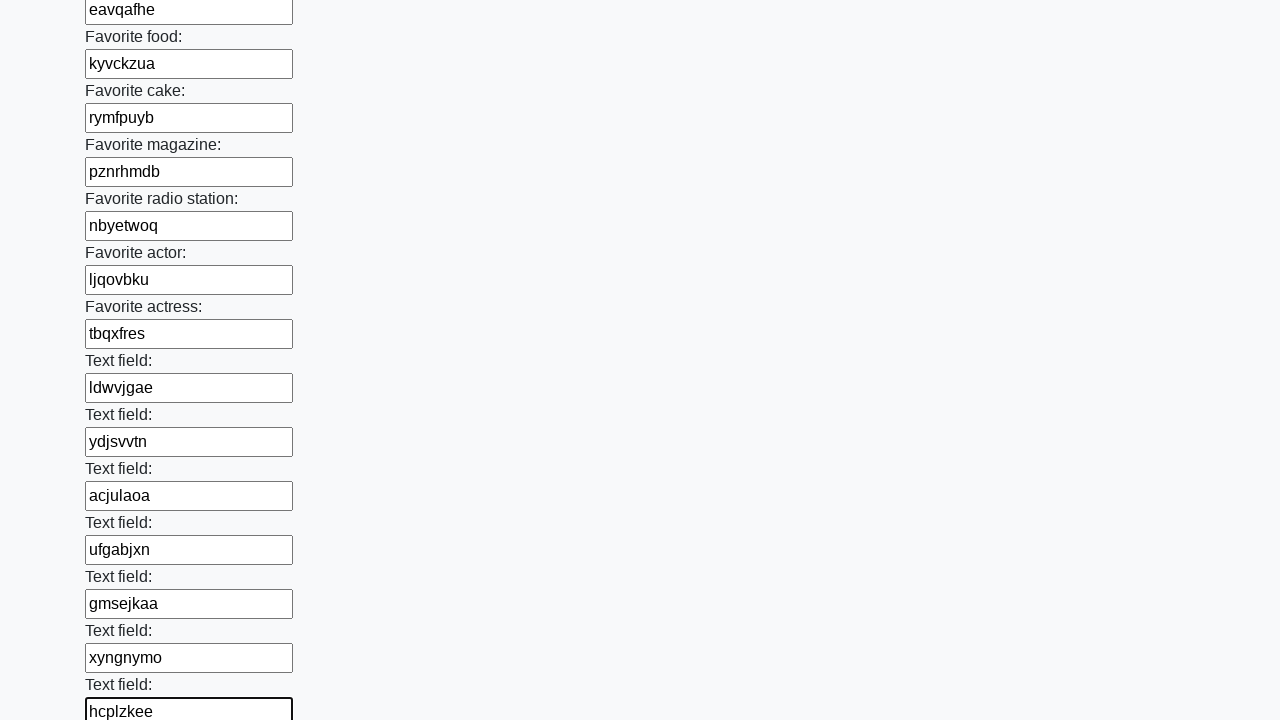

Filled input field with random text: rjxjuevs on input >> nth=33
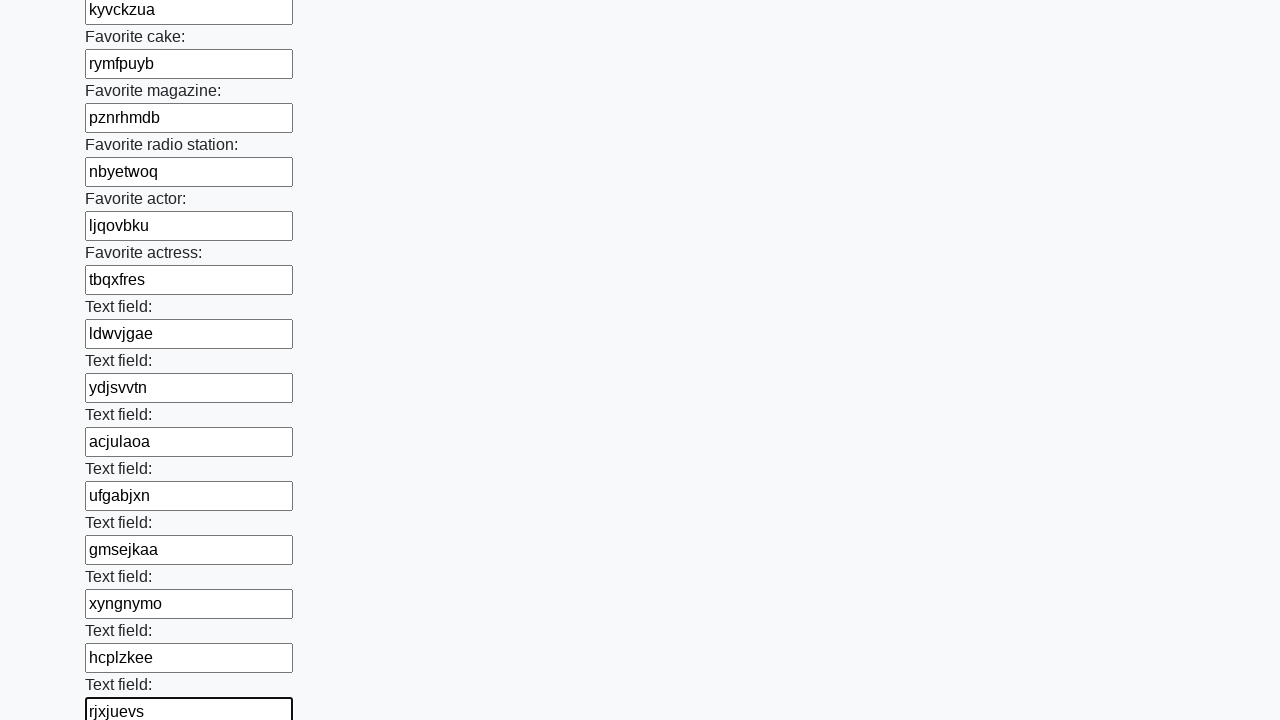

Filled input field with random text: iqjyfywb on input >> nth=34
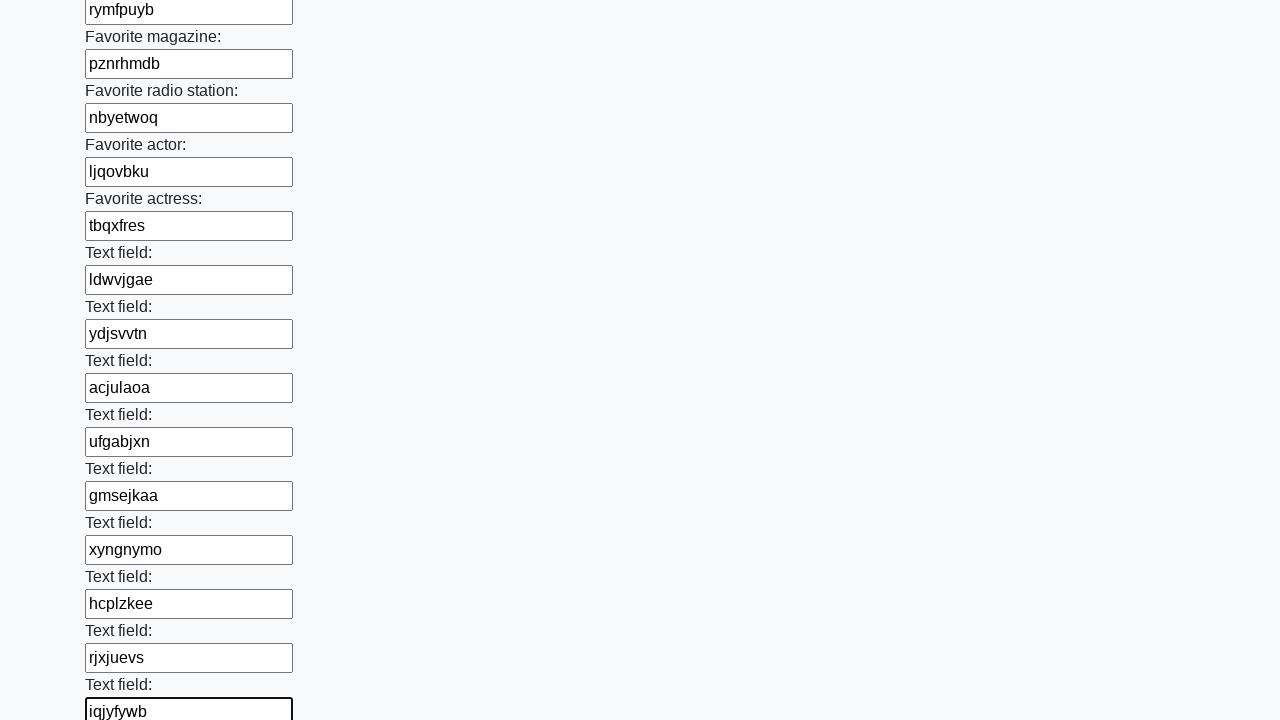

Filled input field with random text: fsfpfjzn on input >> nth=35
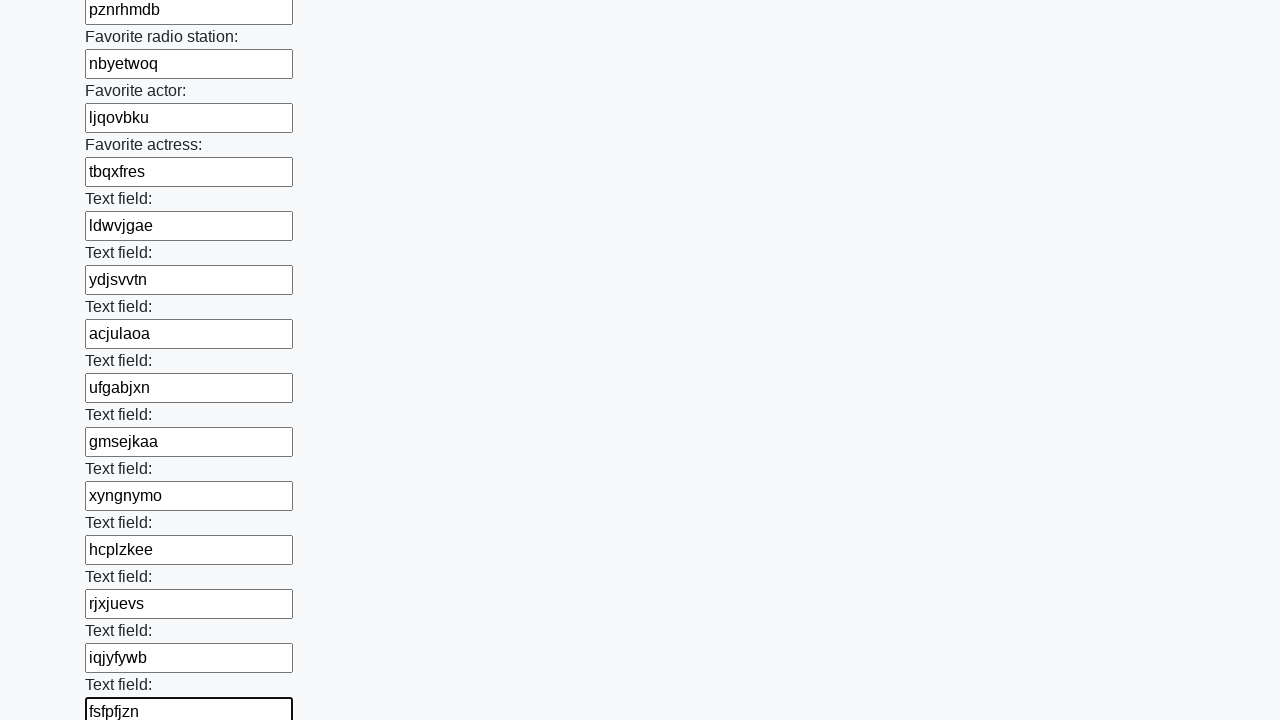

Filled input field with random text: kdvdlixa on input >> nth=36
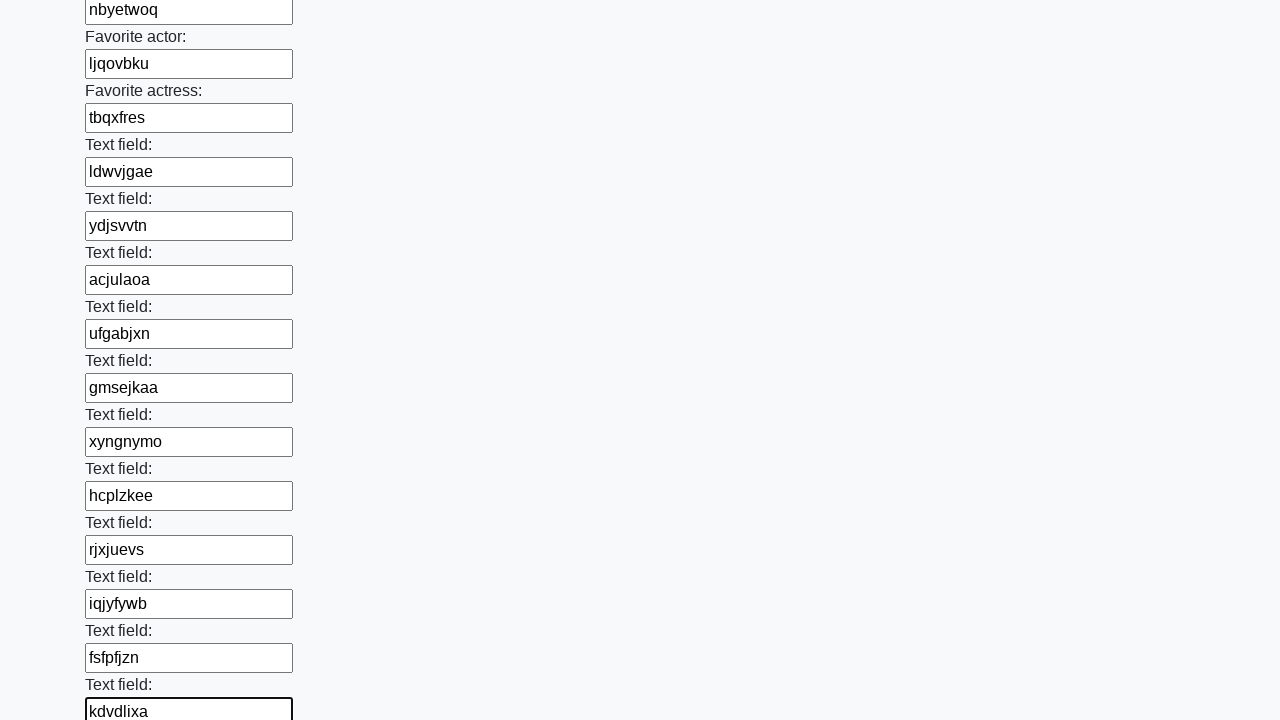

Filled input field with random text: myixpjlc on input >> nth=37
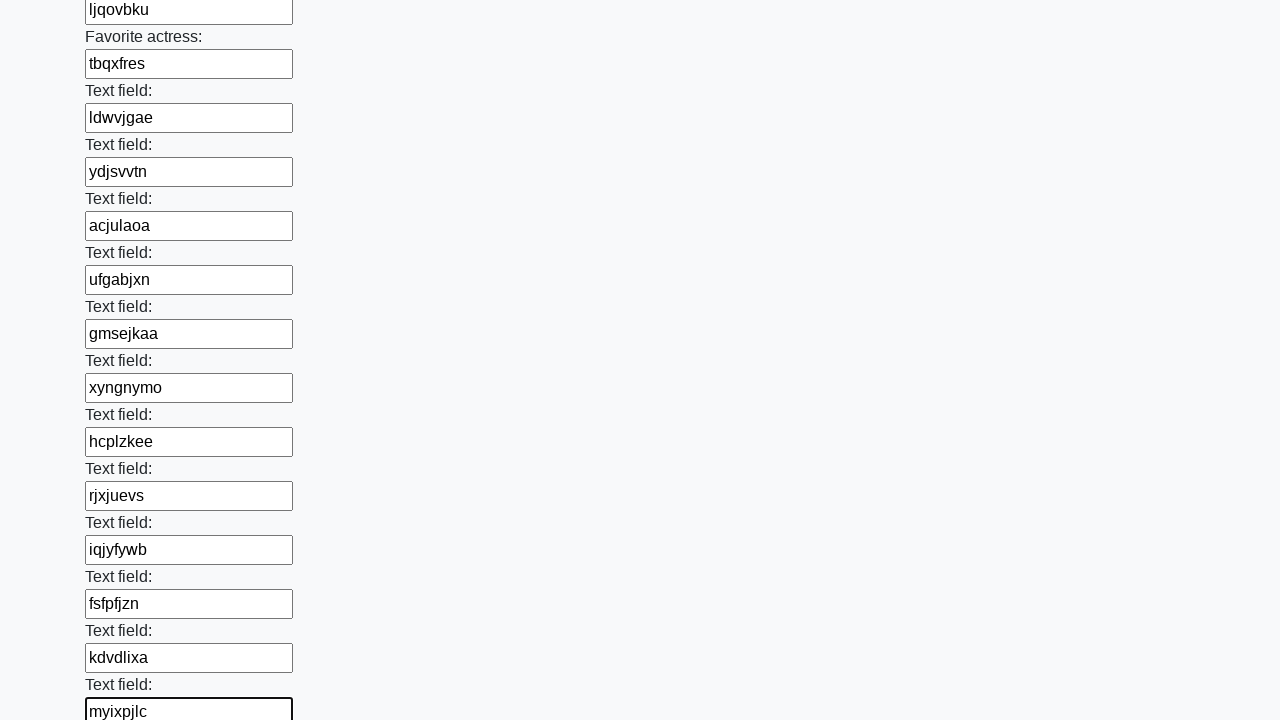

Filled input field with random text: reyfwnls on input >> nth=38
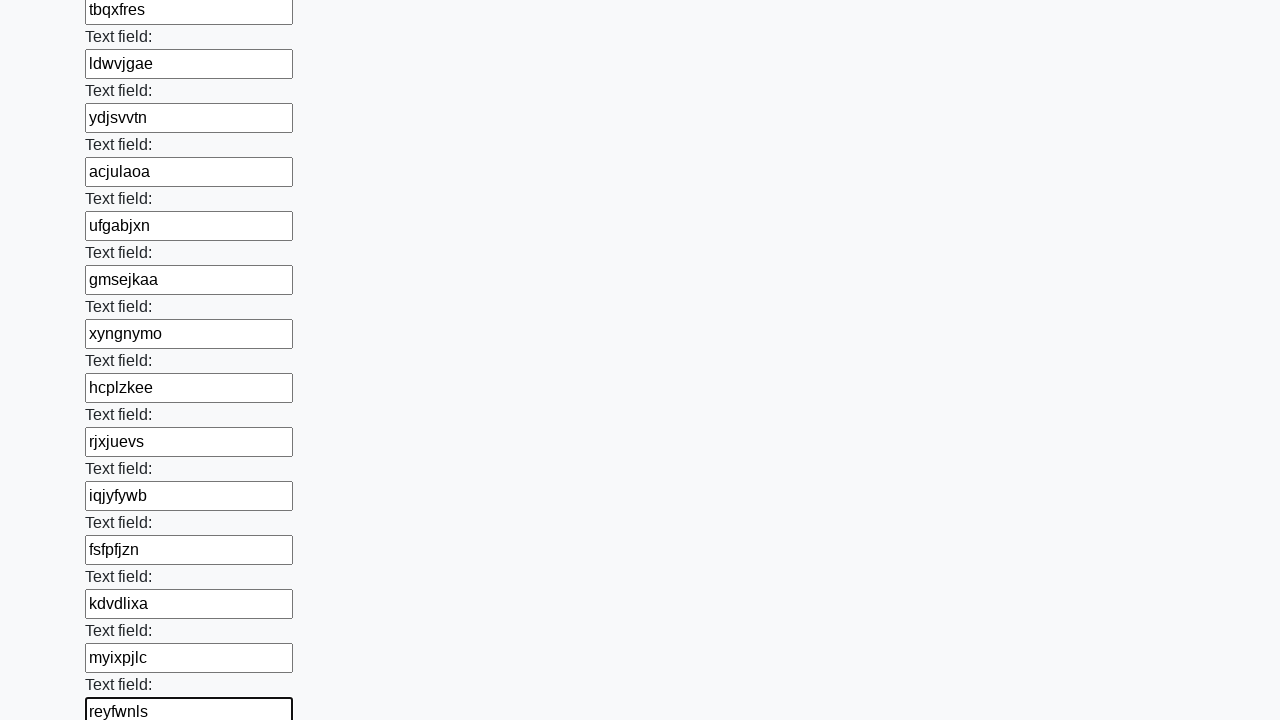

Filled input field with random text: qnatmlhs on input >> nth=39
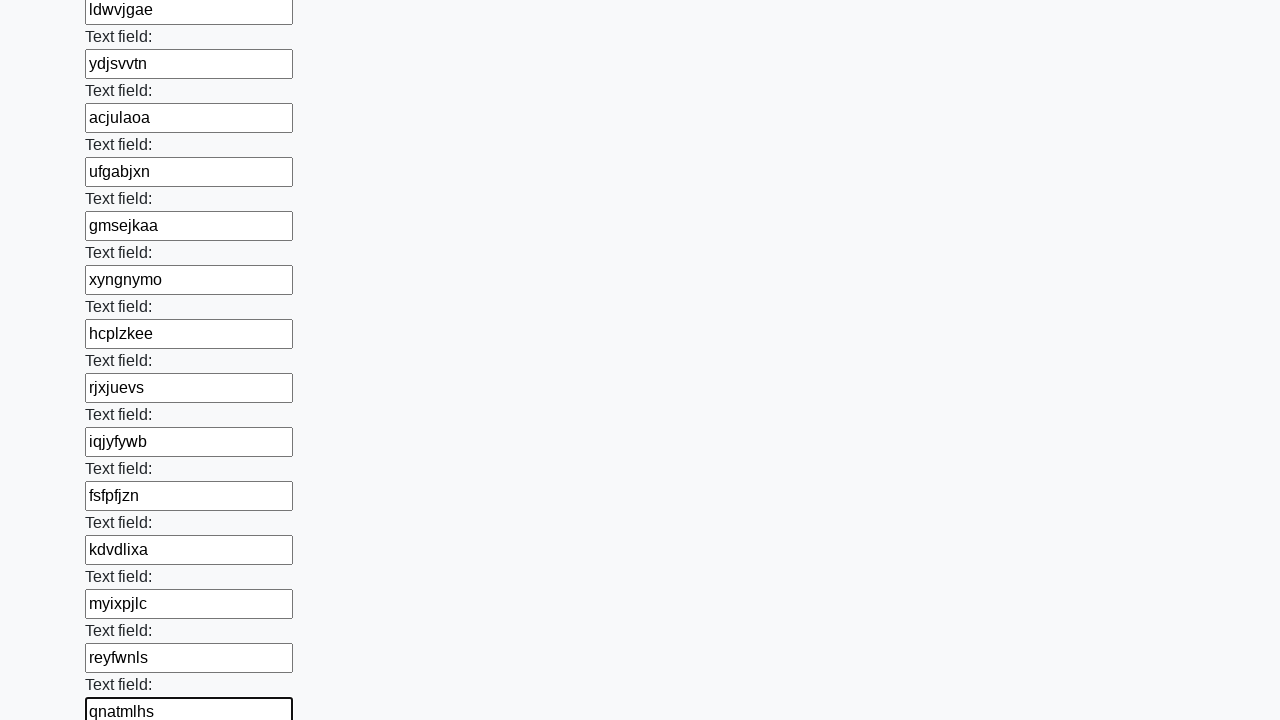

Filled input field with random text: aixpogju on input >> nth=40
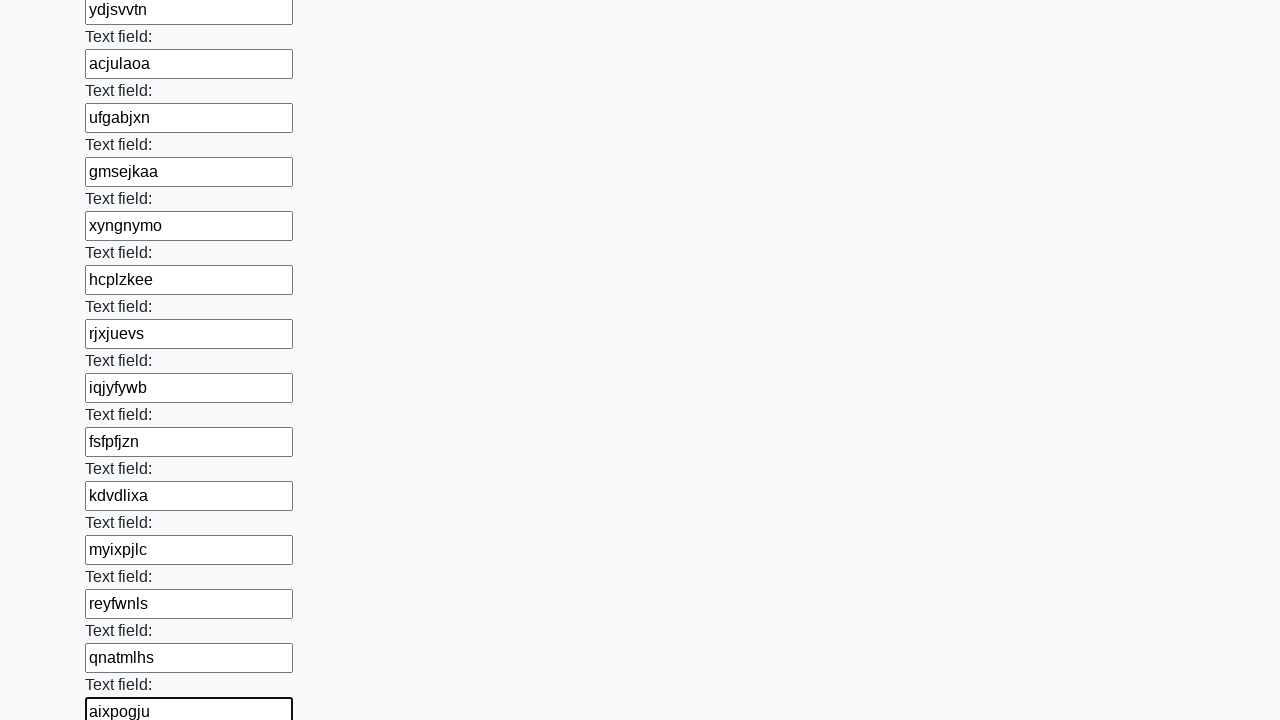

Filled input field with random text: auvmxyab on input >> nth=41
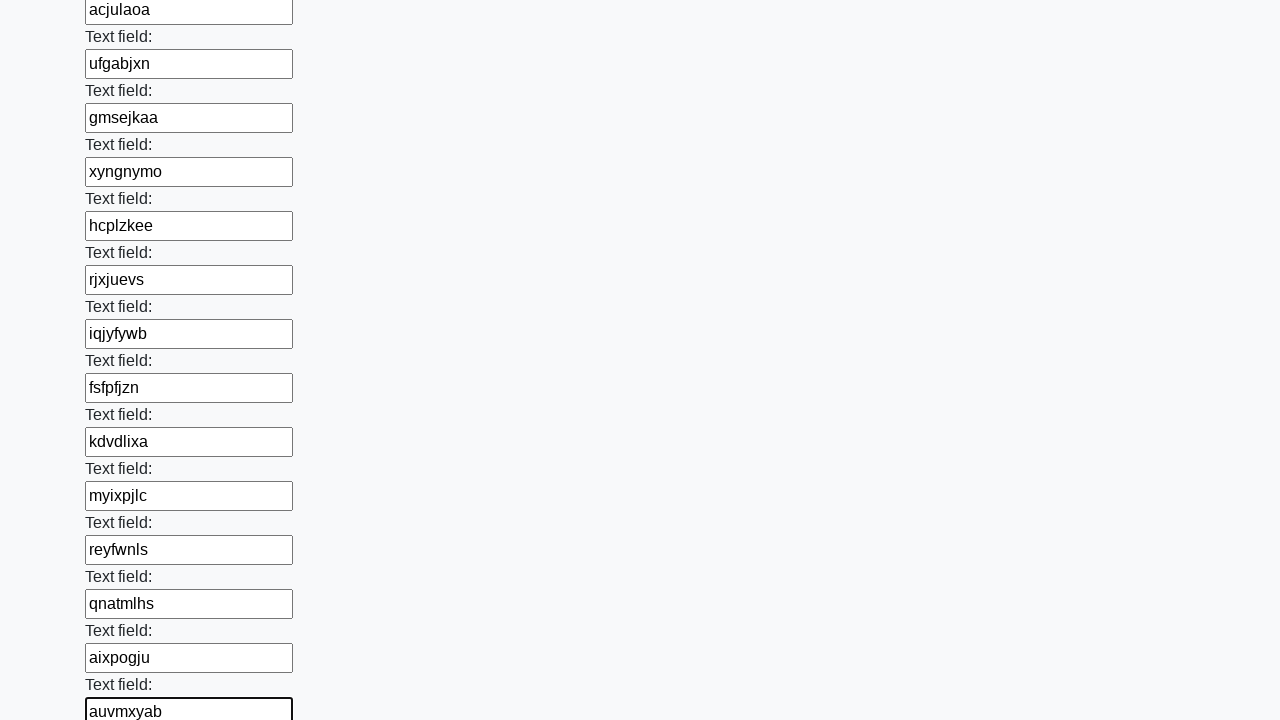

Filled input field with random text: lspjsswc on input >> nth=42
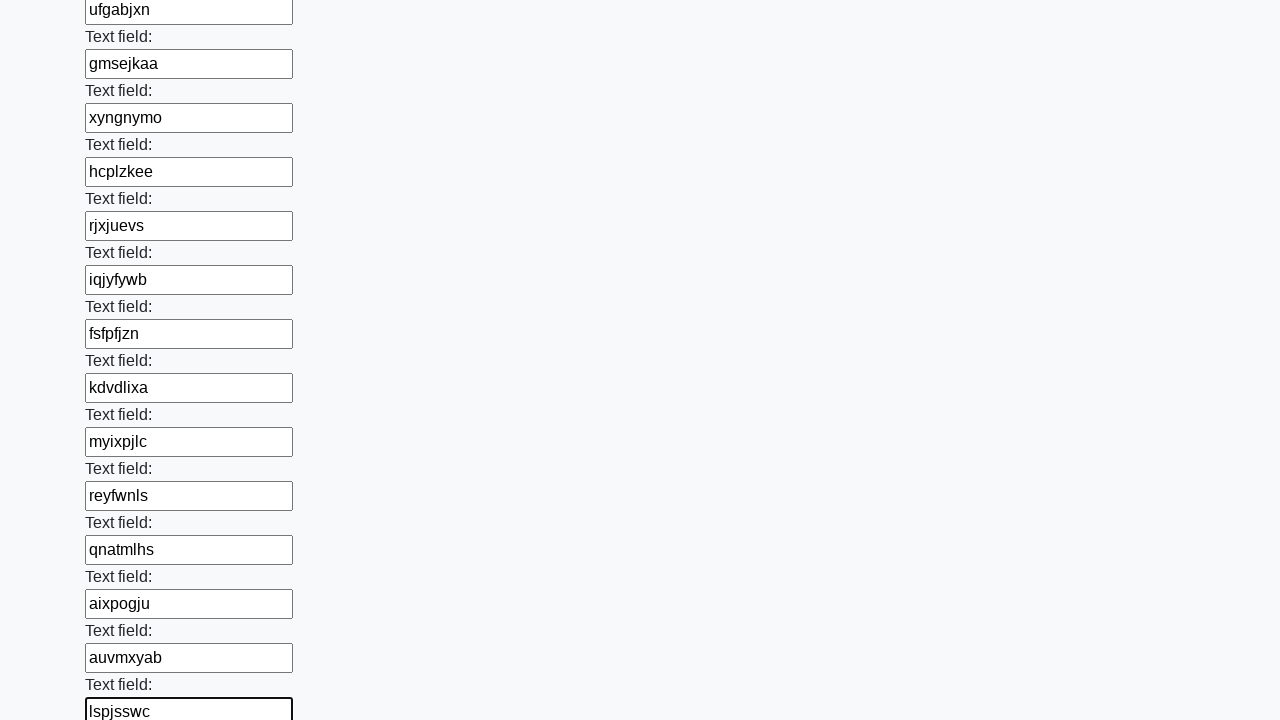

Filled input field with random text: qfyryoxu on input >> nth=43
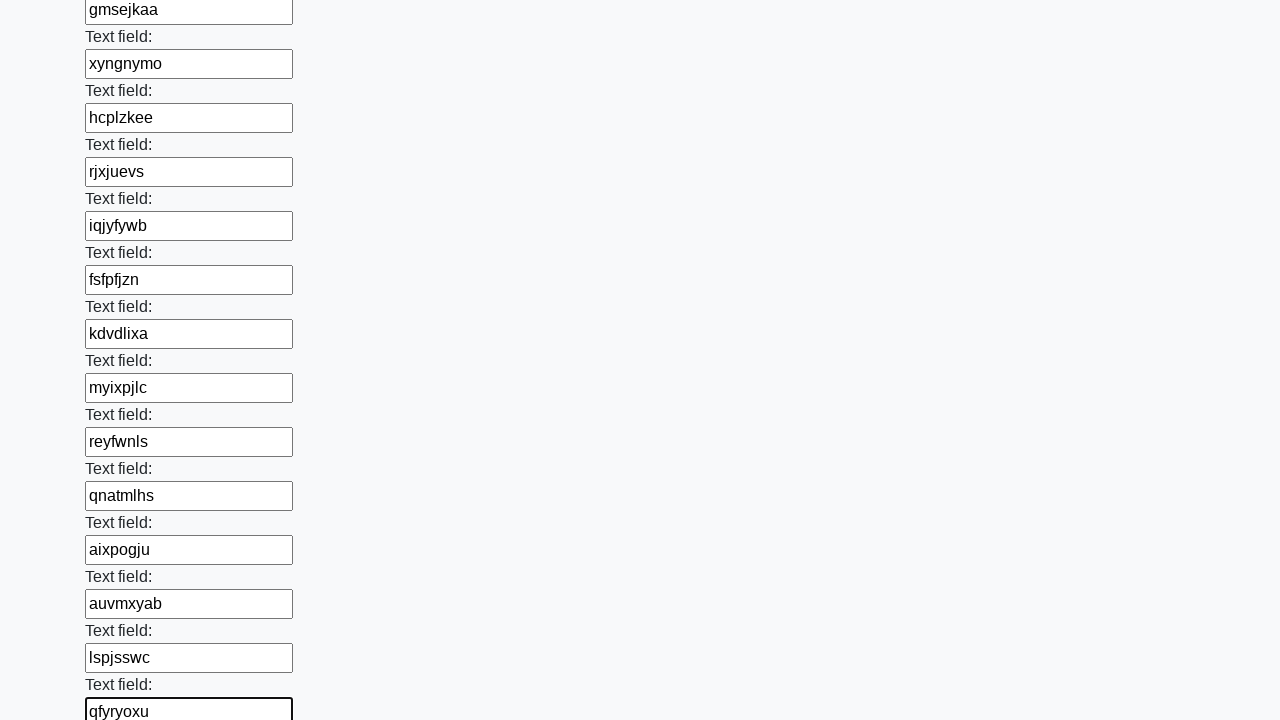

Filled input field with random text: wfboipuq on input >> nth=44
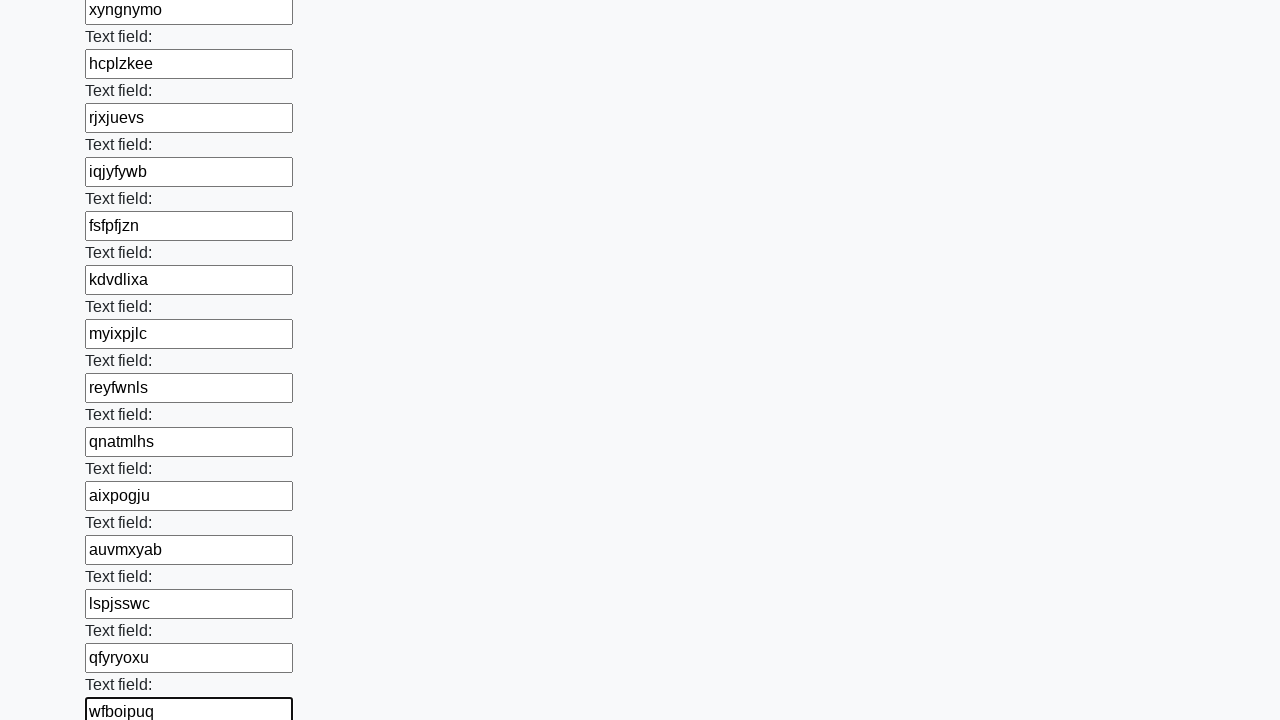

Filled input field with random text: wskzkzmt on input >> nth=45
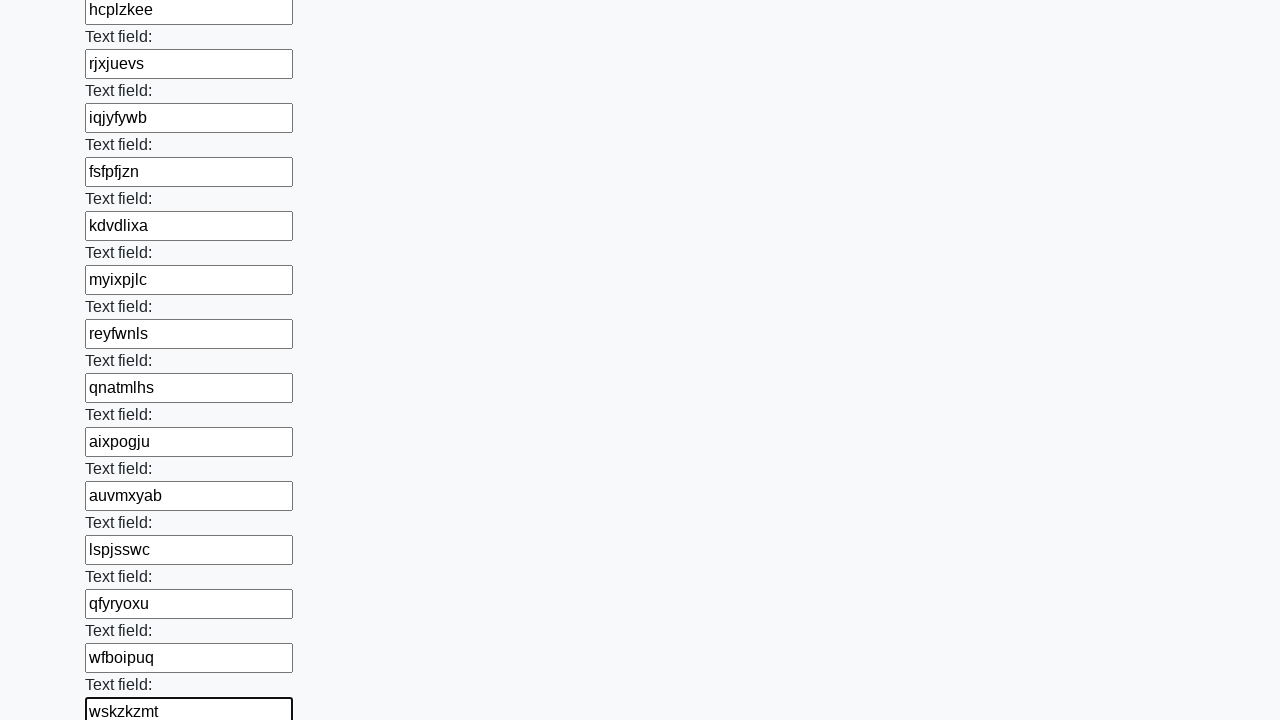

Filled input field with random text: kutcvzkm on input >> nth=46
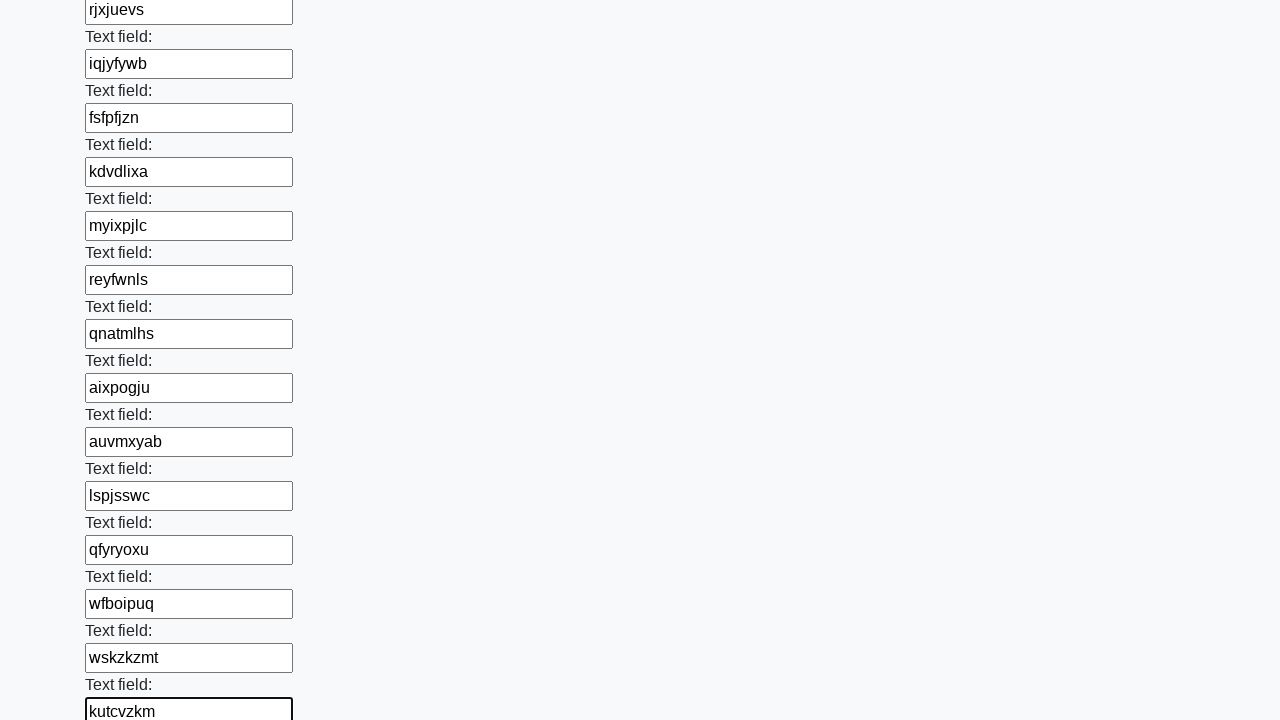

Filled input field with random text: iiqvhodm on input >> nth=47
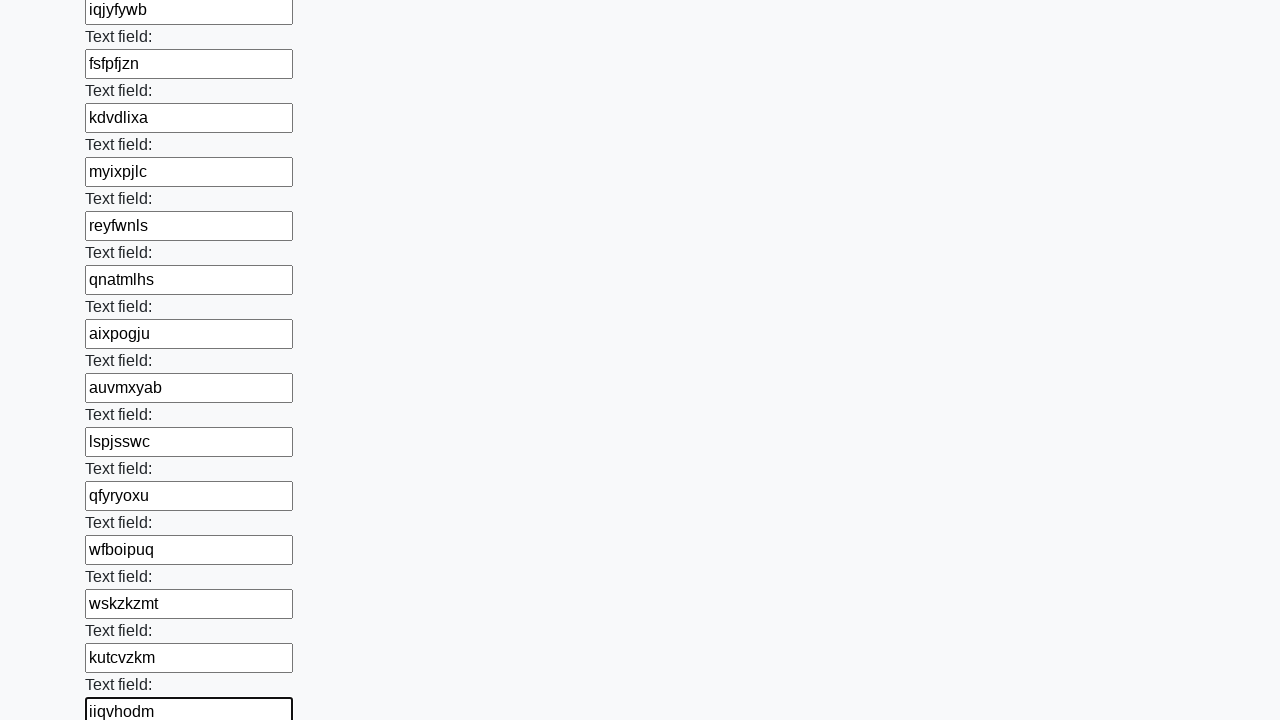

Filled input field with random text: dnpooumk on input >> nth=48
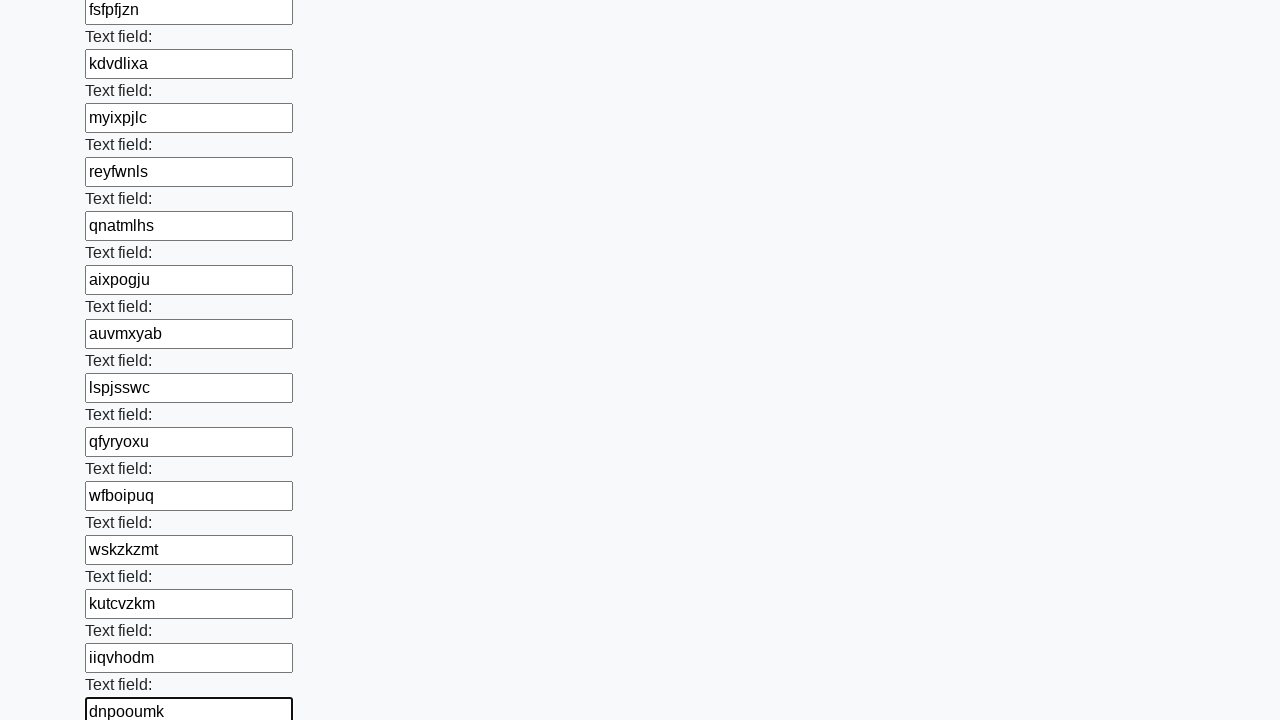

Filled input field with random text: xdfpvety on input >> nth=49
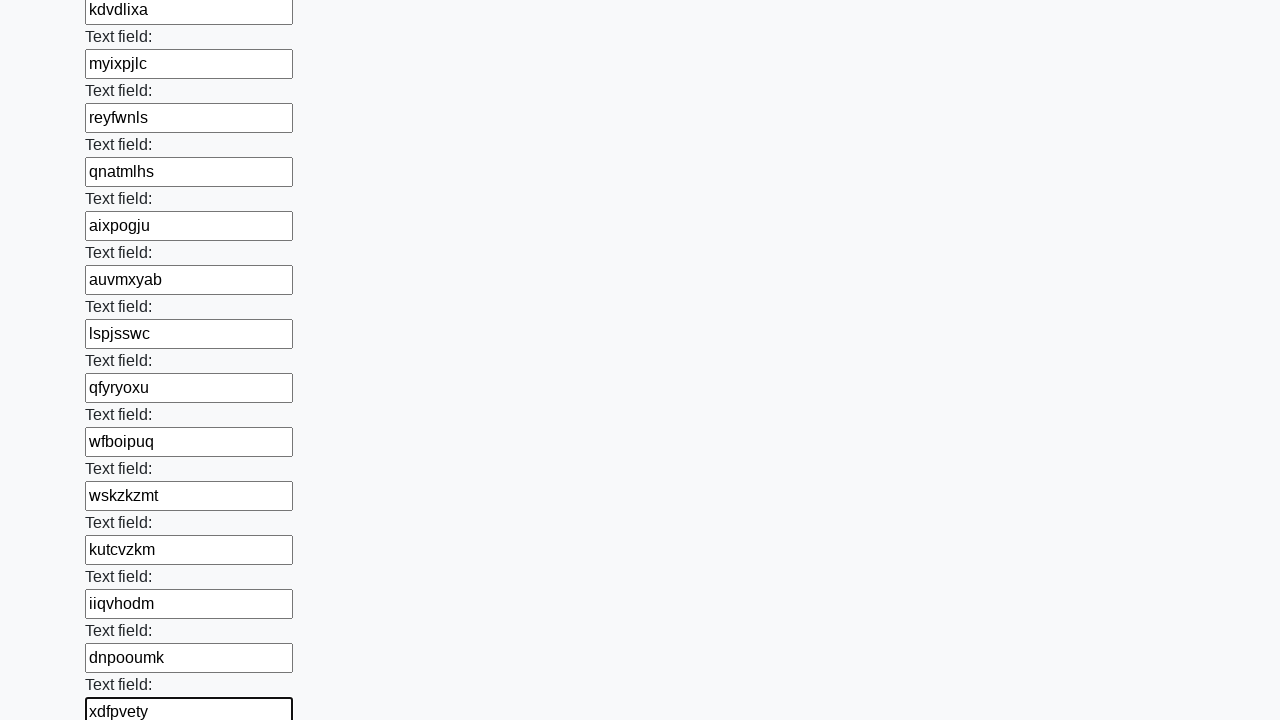

Filled input field with random text: dvgifsem on input >> nth=50
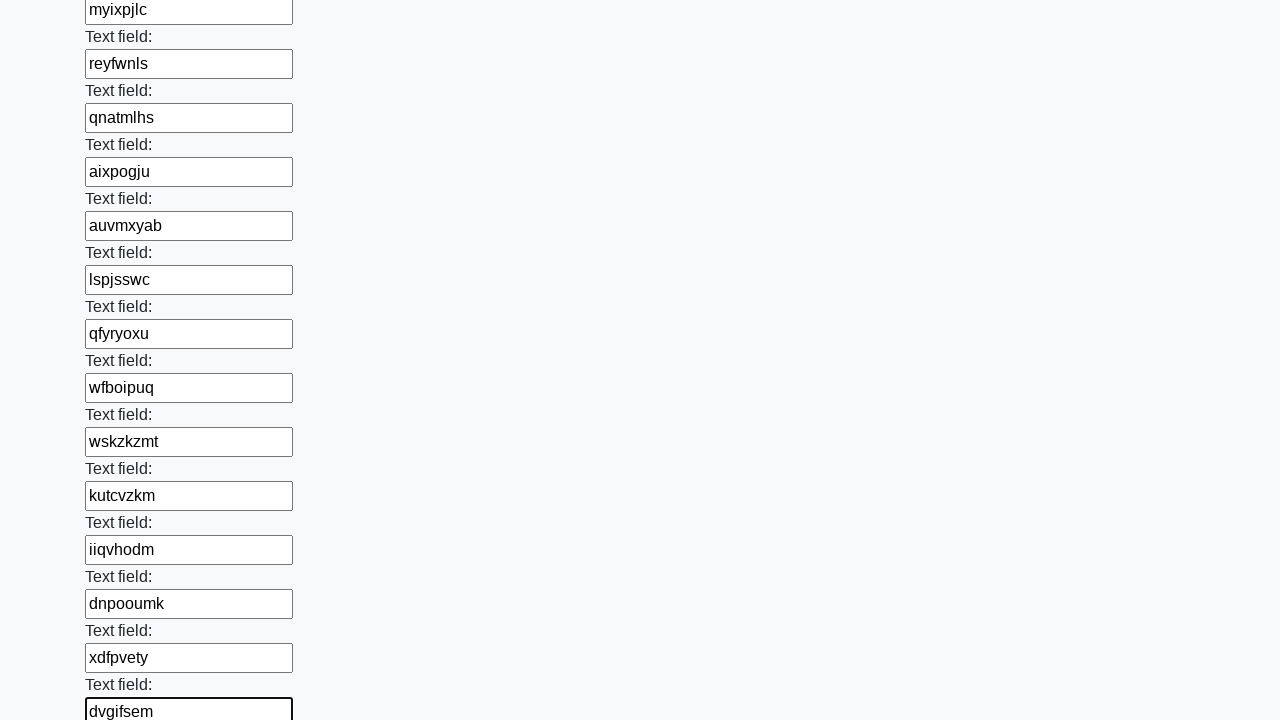

Filled input field with random text: hsqldwxa on input >> nth=51
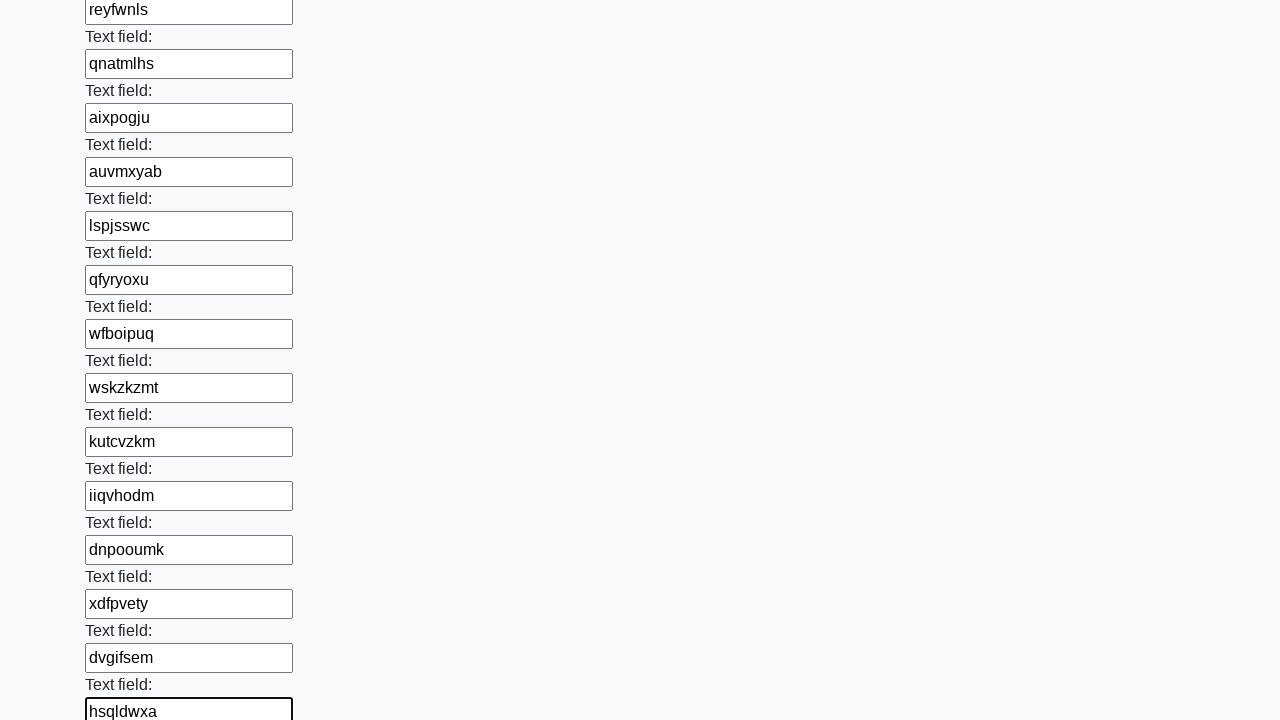

Filled input field with random text: wuijrwer on input >> nth=52
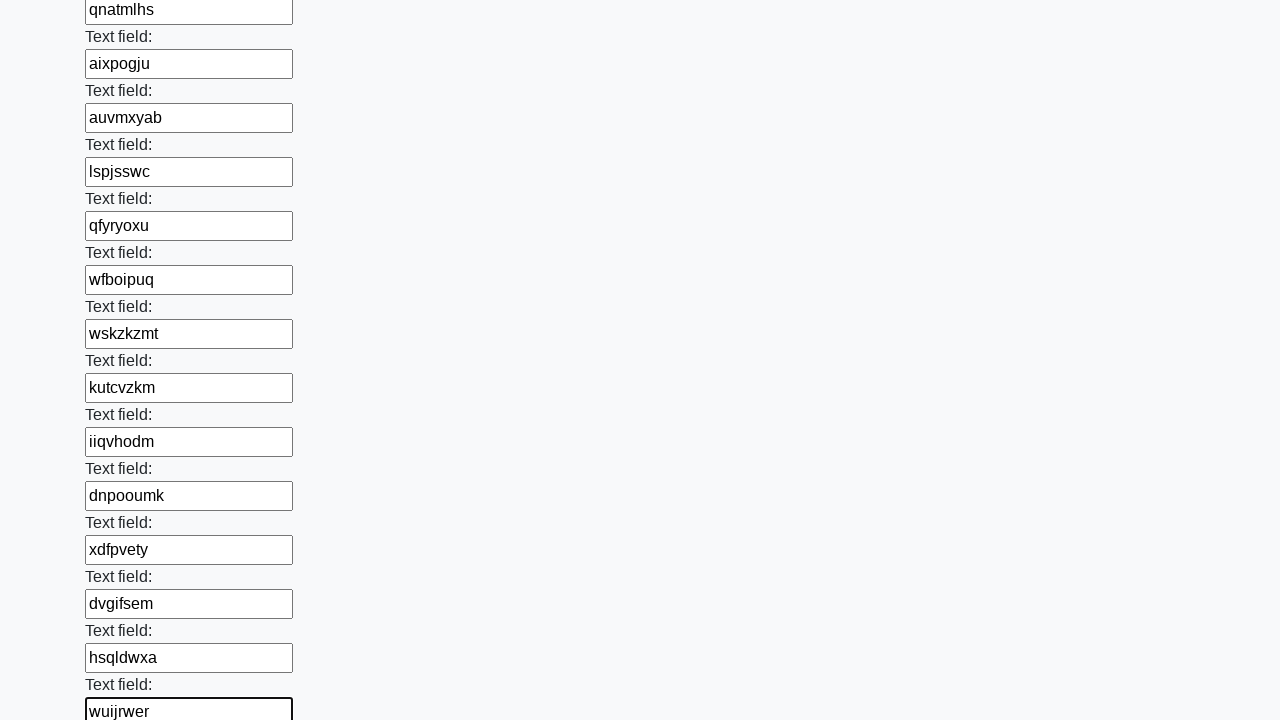

Filled input field with random text: gemnlazc on input >> nth=53
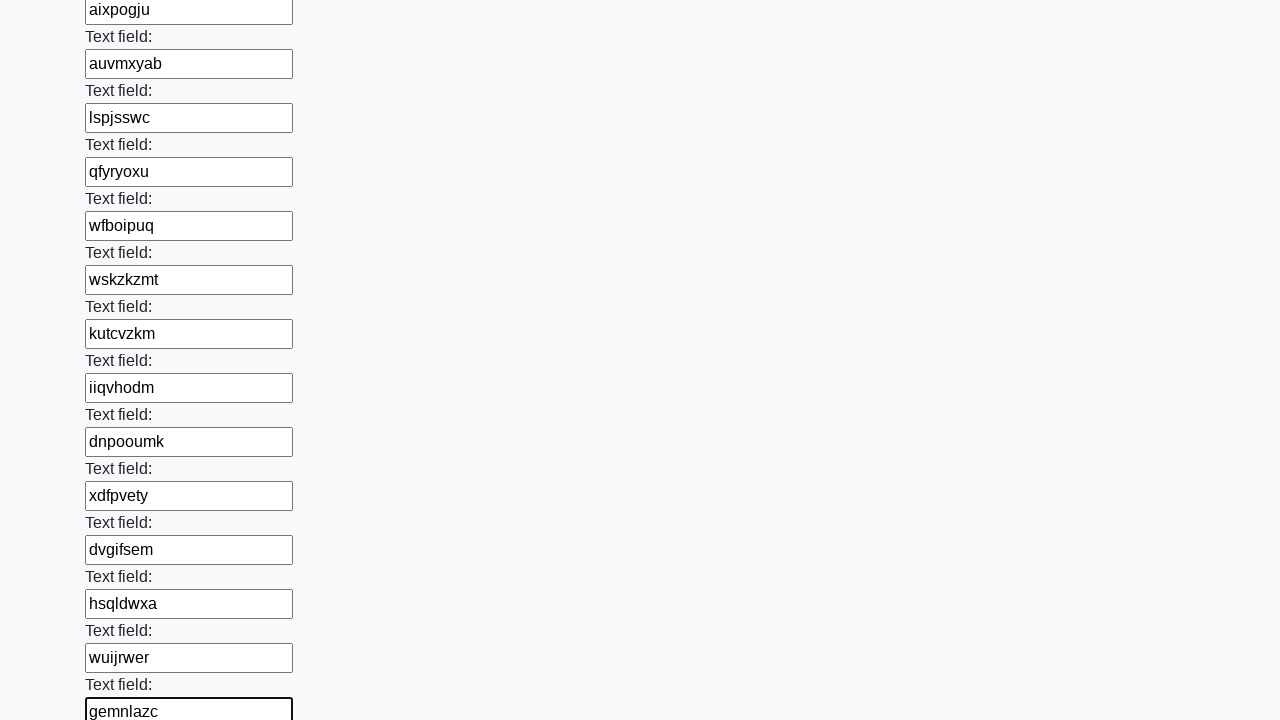

Filled input field with random text: bwwelkqb on input >> nth=54
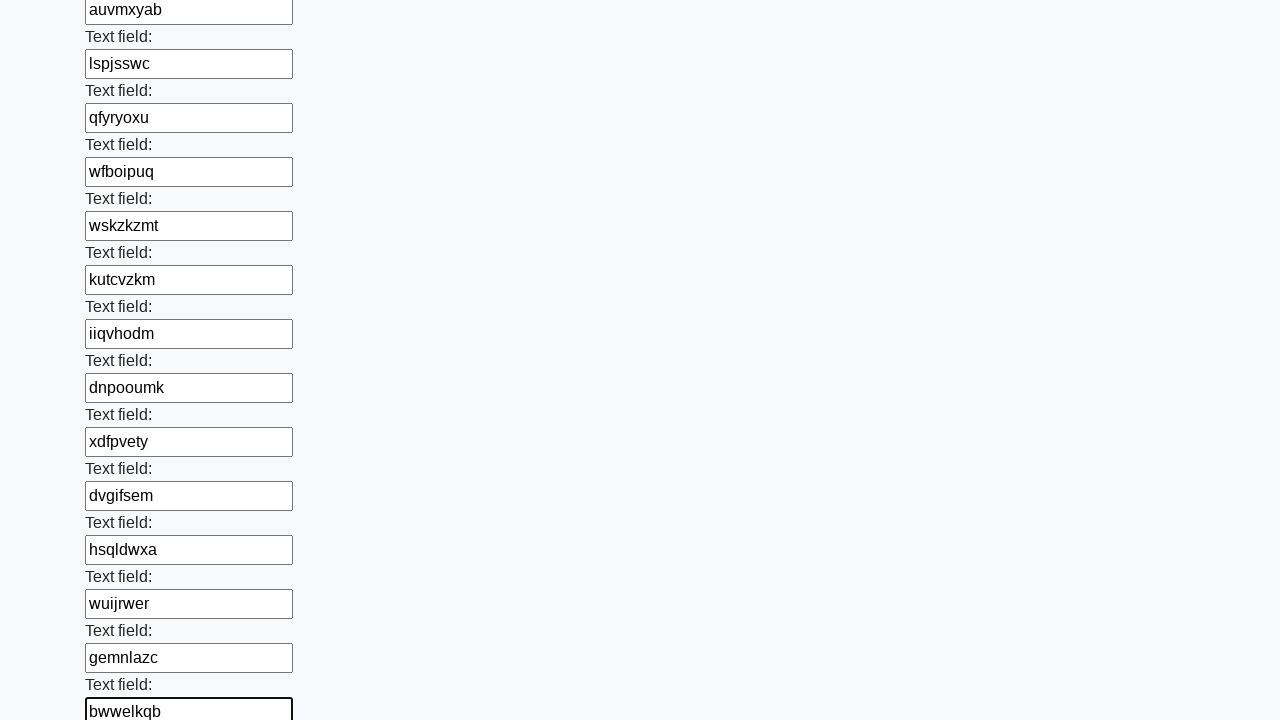

Filled input field with random text: klvttoap on input >> nth=55
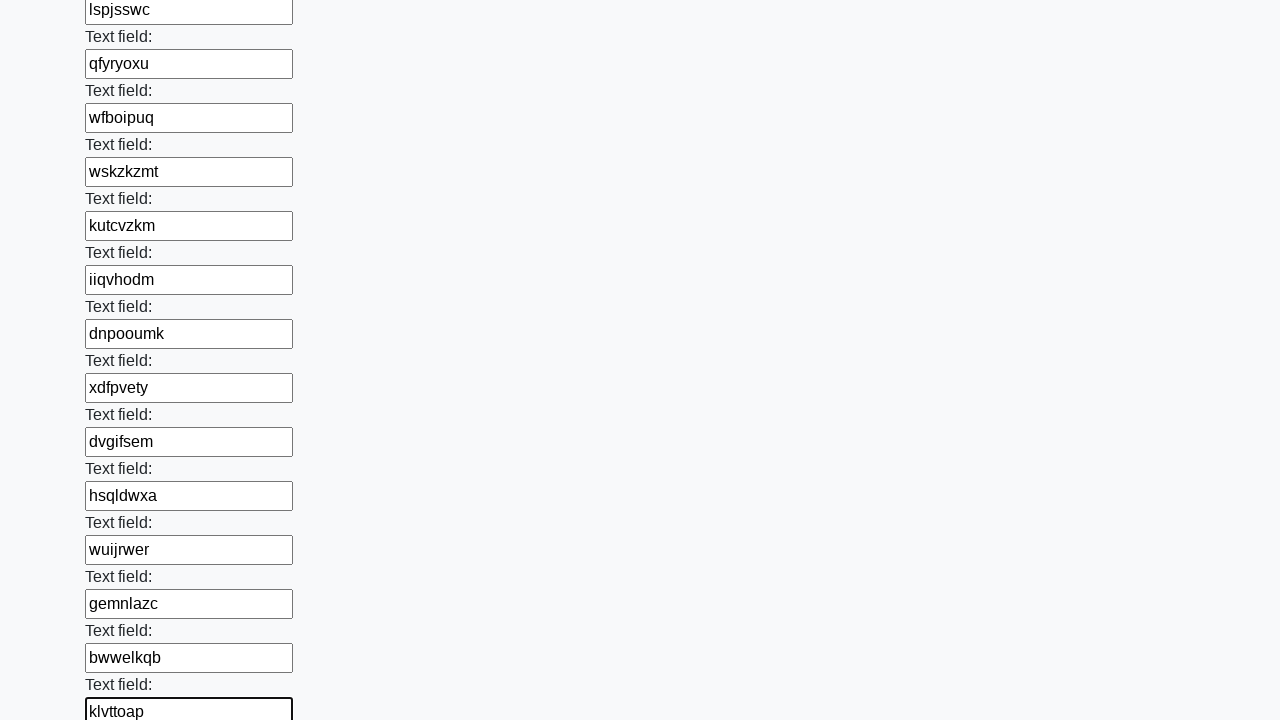

Filled input field with random text: htkxjjzm on input >> nth=56
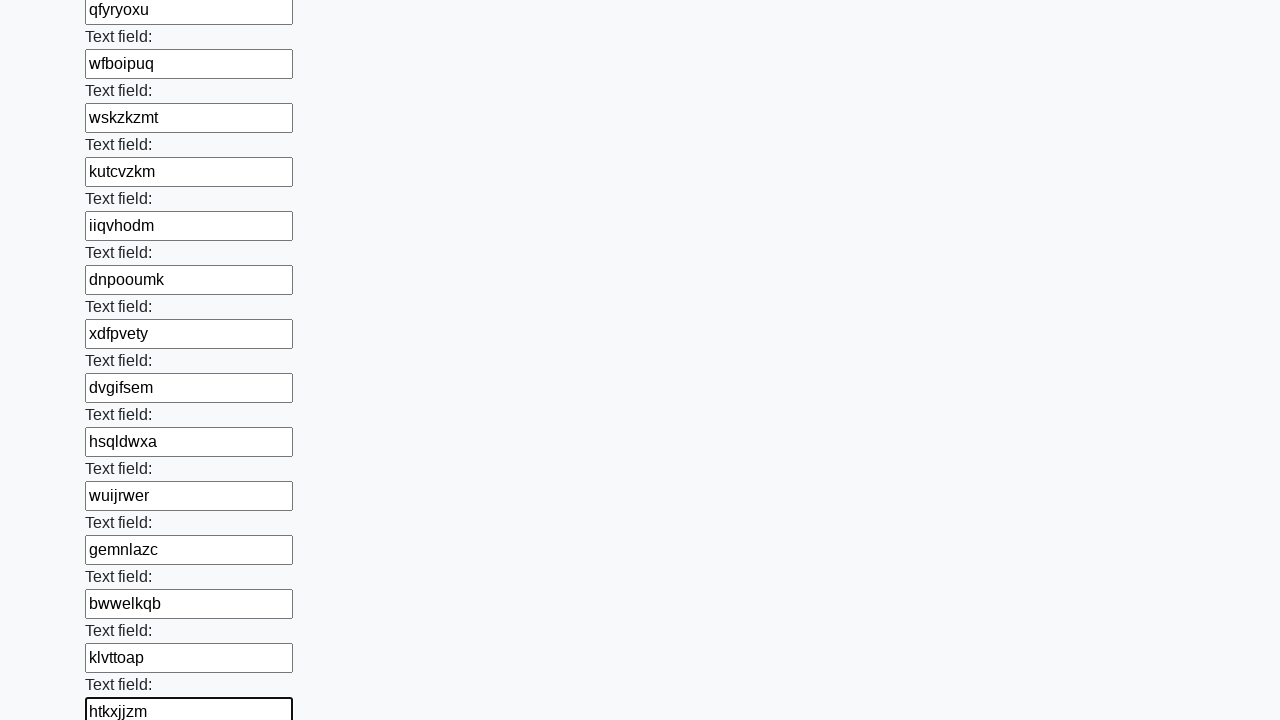

Filled input field with random text: ojzfioyz on input >> nth=57
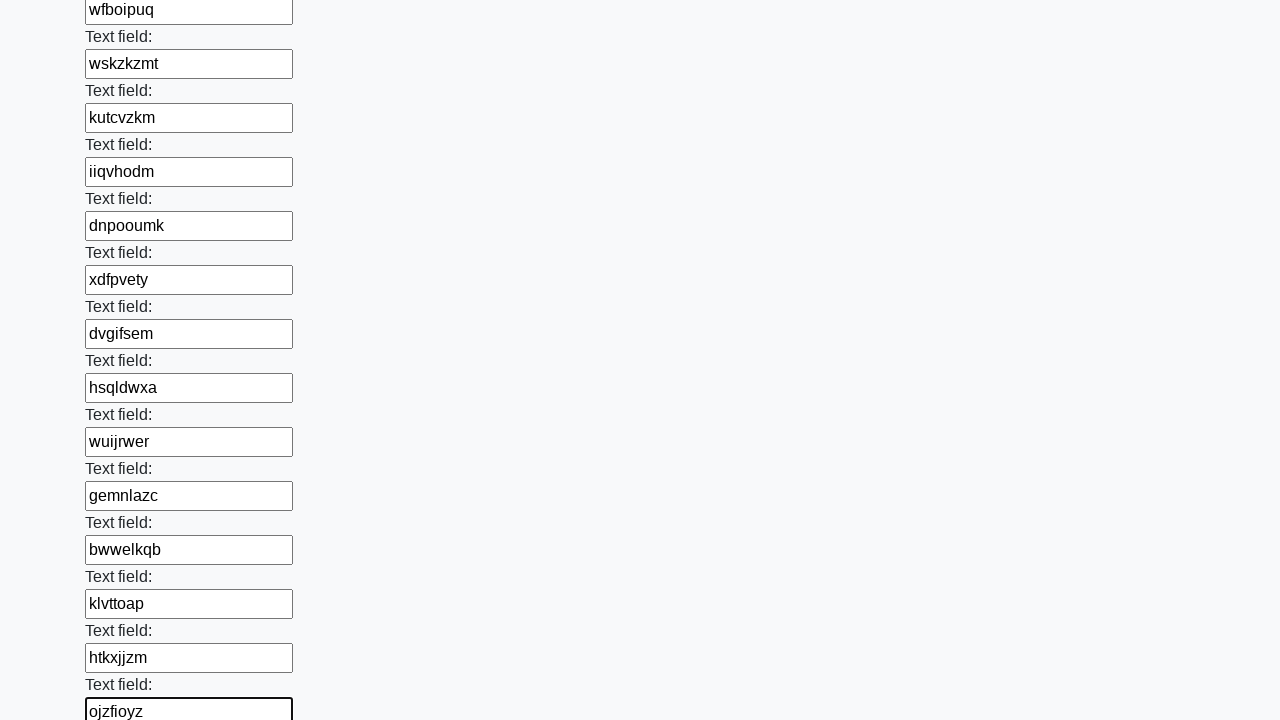

Filled input field with random text: lacwbtry on input >> nth=58
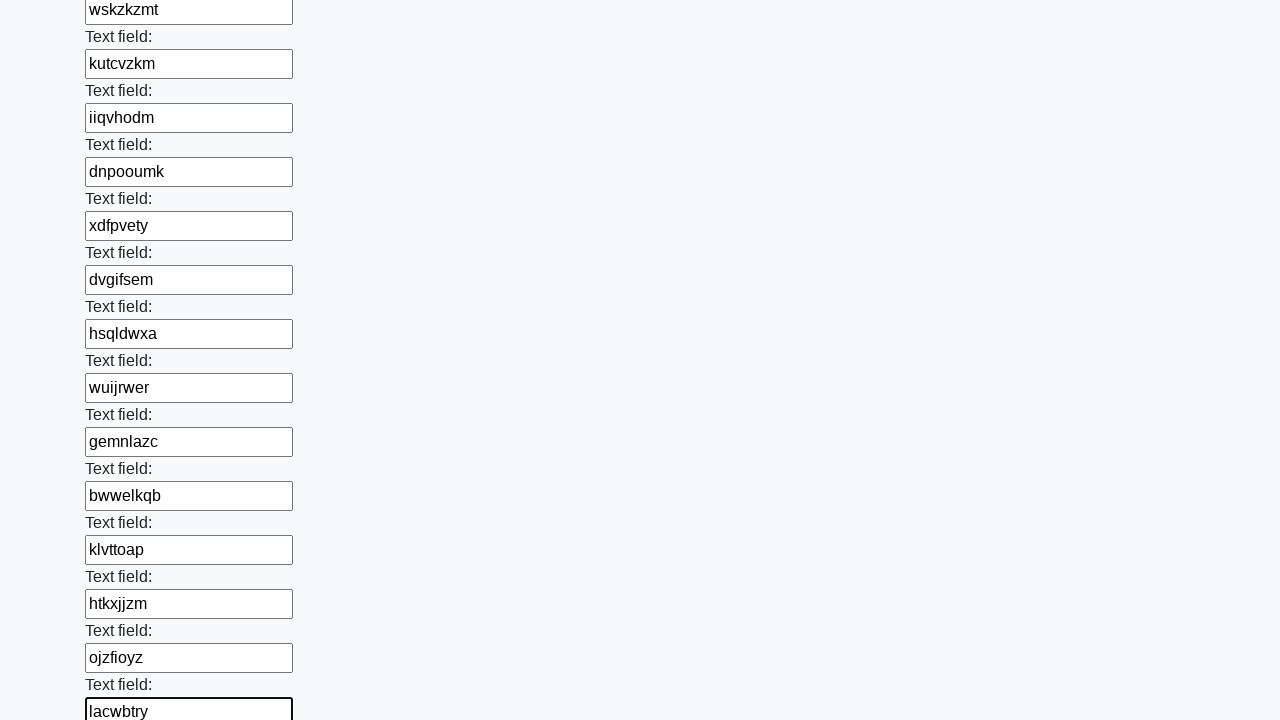

Filled input field with random text: auailarg on input >> nth=59
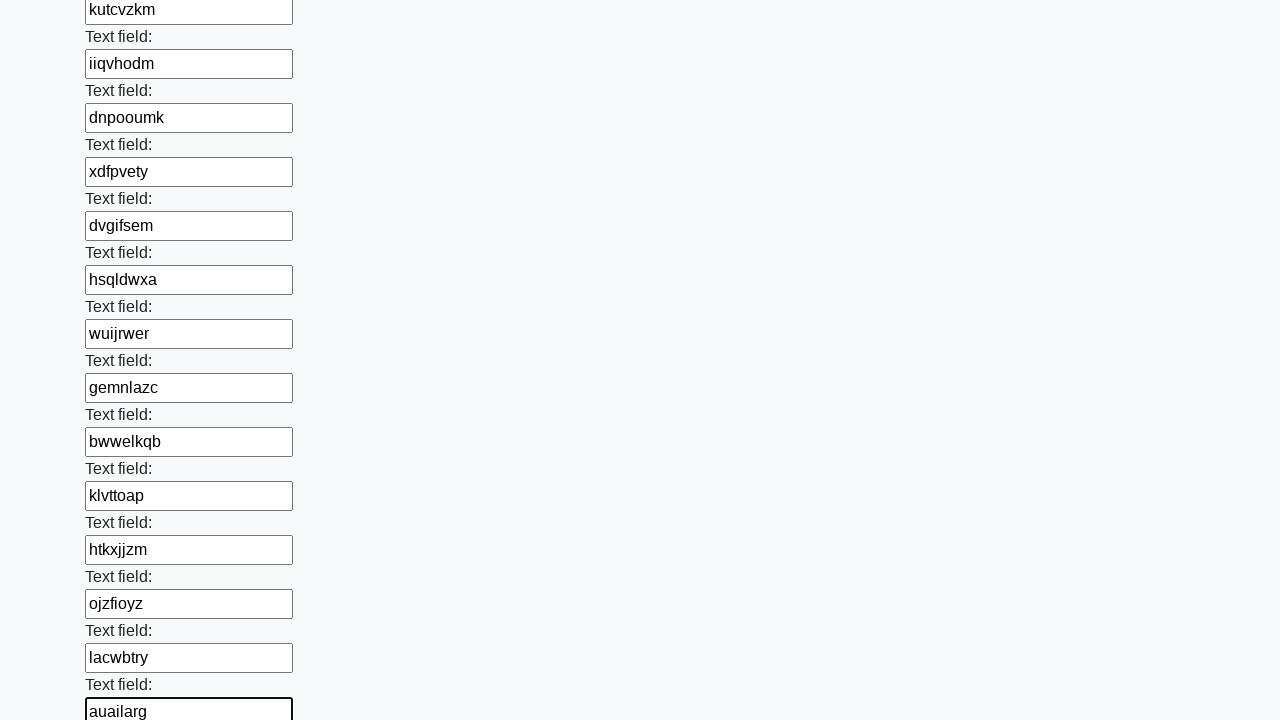

Filled input field with random text: yjxzeqve on input >> nth=60
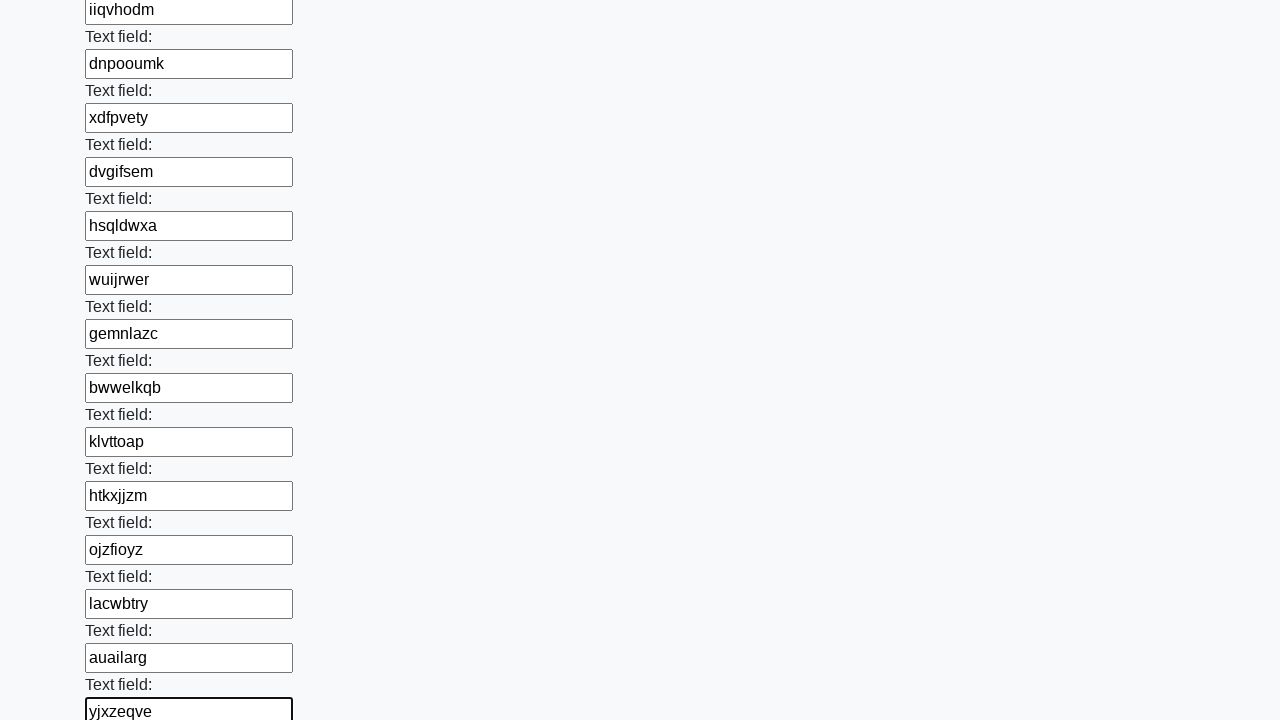

Filled input field with random text: byikyklw on input >> nth=61
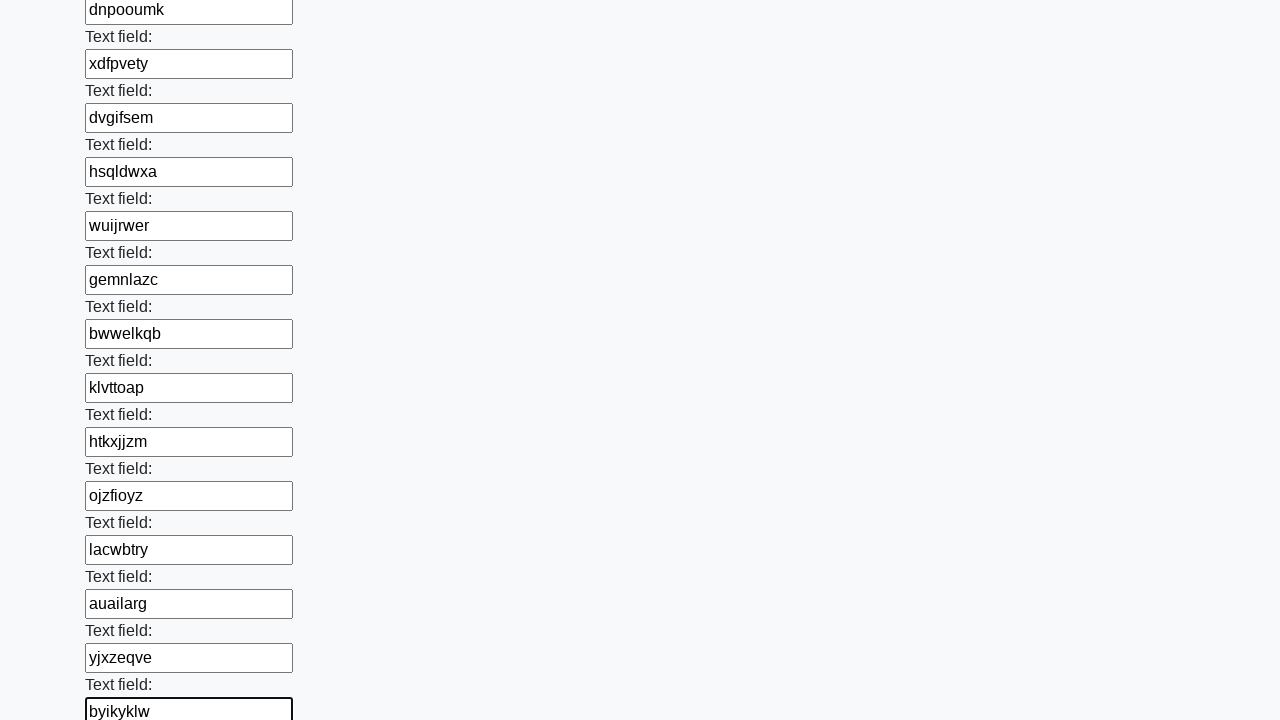

Filled input field with random text: irbkfxfo on input >> nth=62
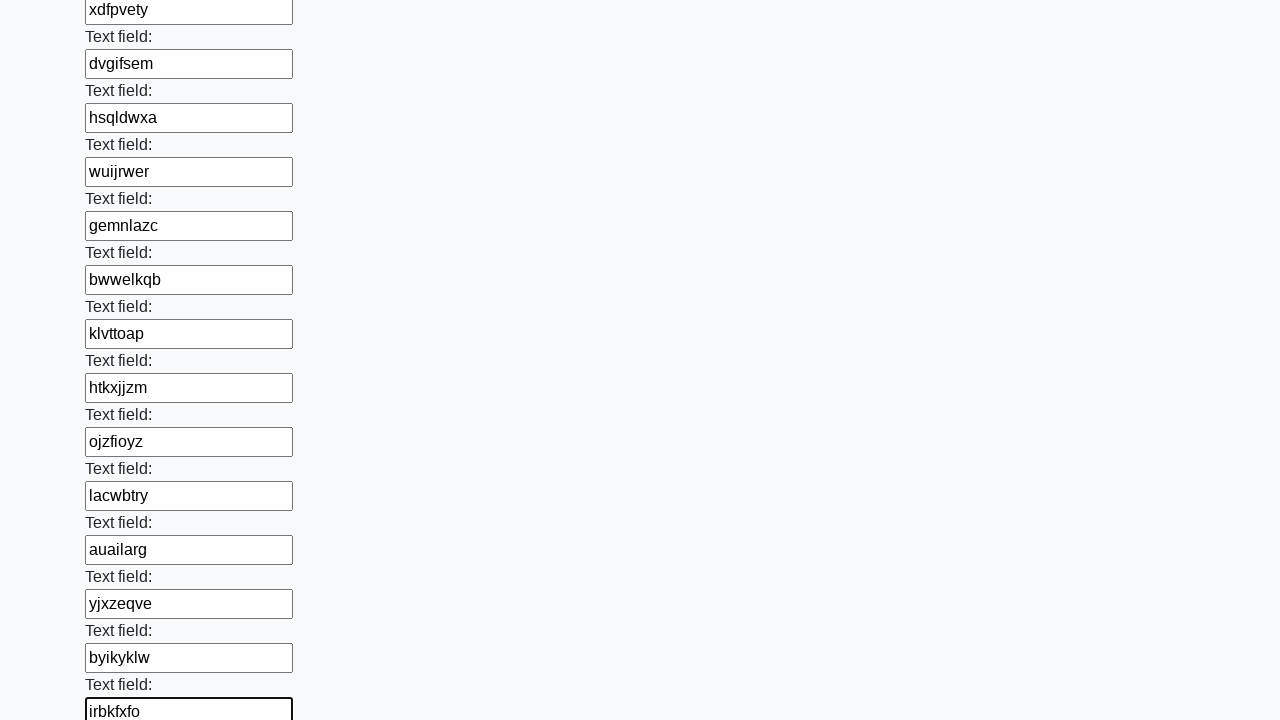

Filled input field with random text: eqsiigro on input >> nth=63
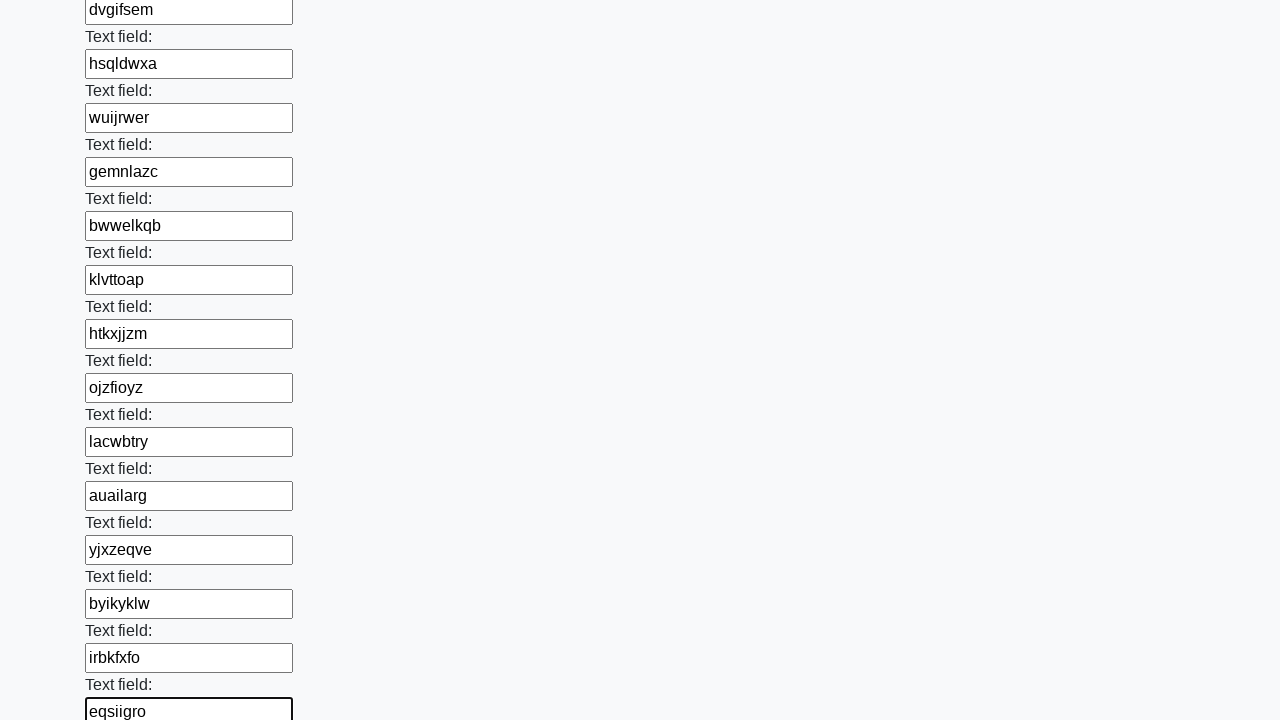

Filled input field with random text: zakoensw on input >> nth=64
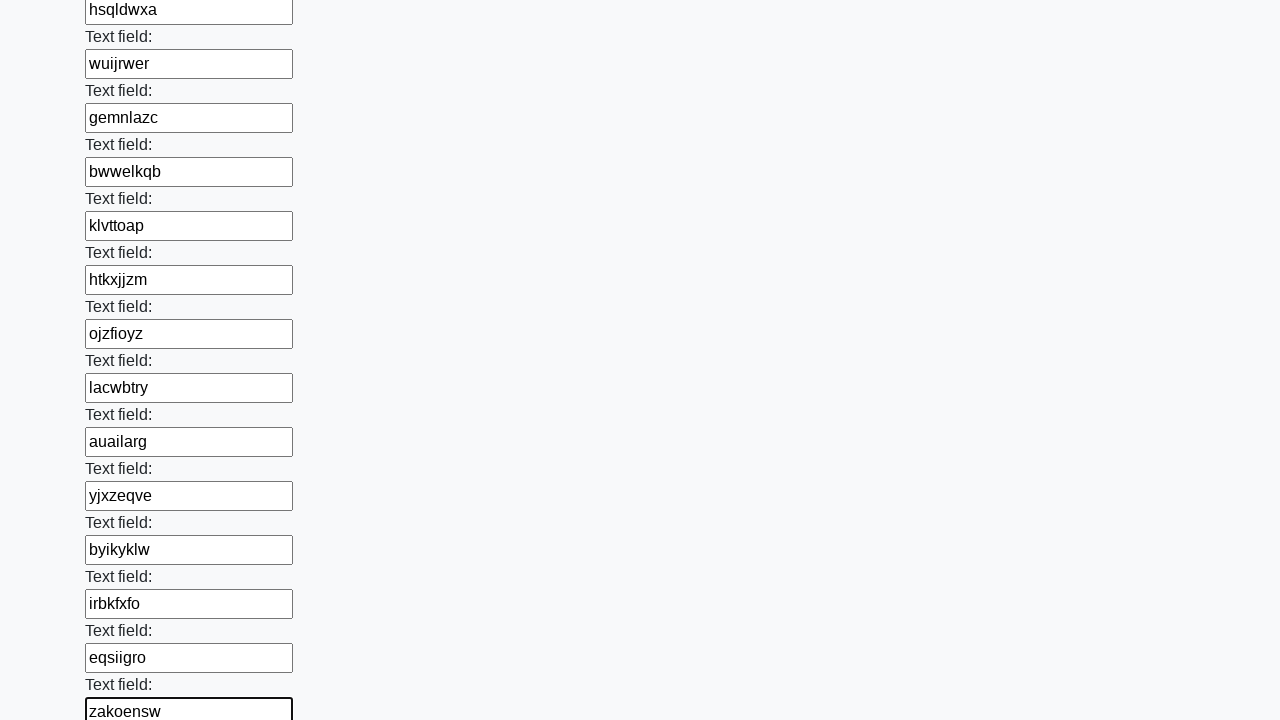

Filled input field with random text: vsesfhtz on input >> nth=65
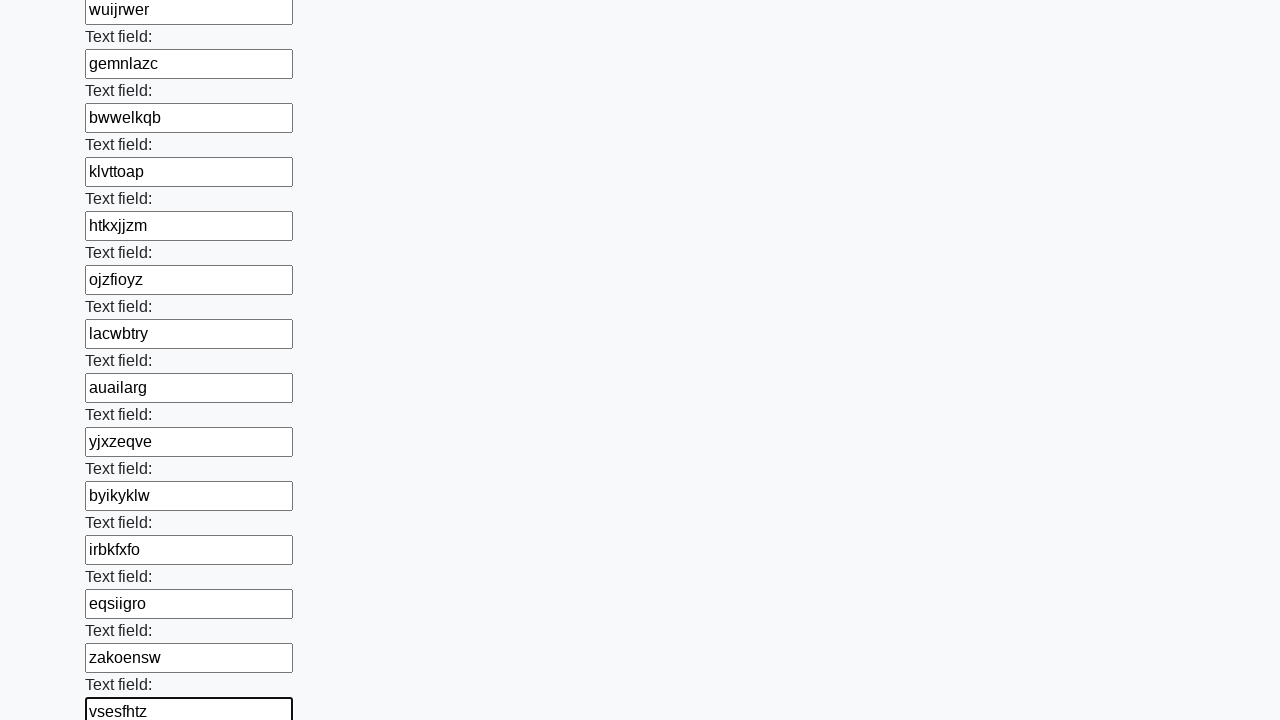

Filled input field with random text: jhgvntzr on input >> nth=66
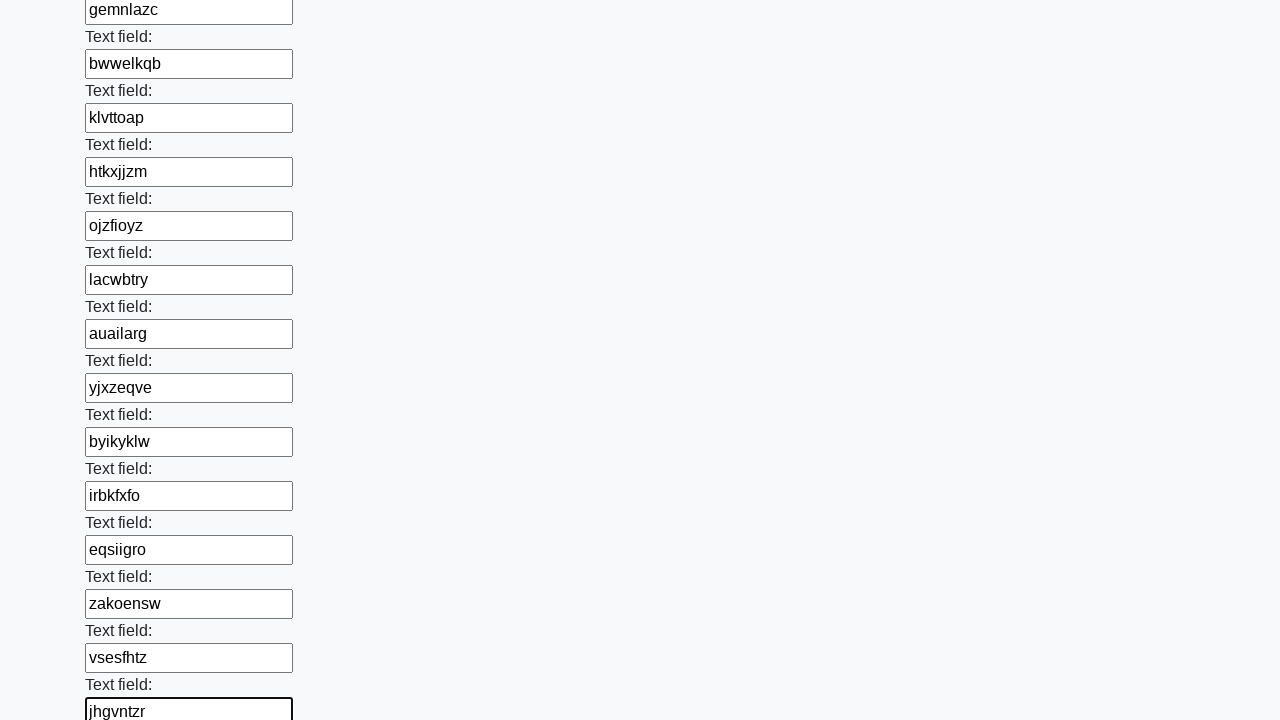

Filled input field with random text: wvislefk on input >> nth=67
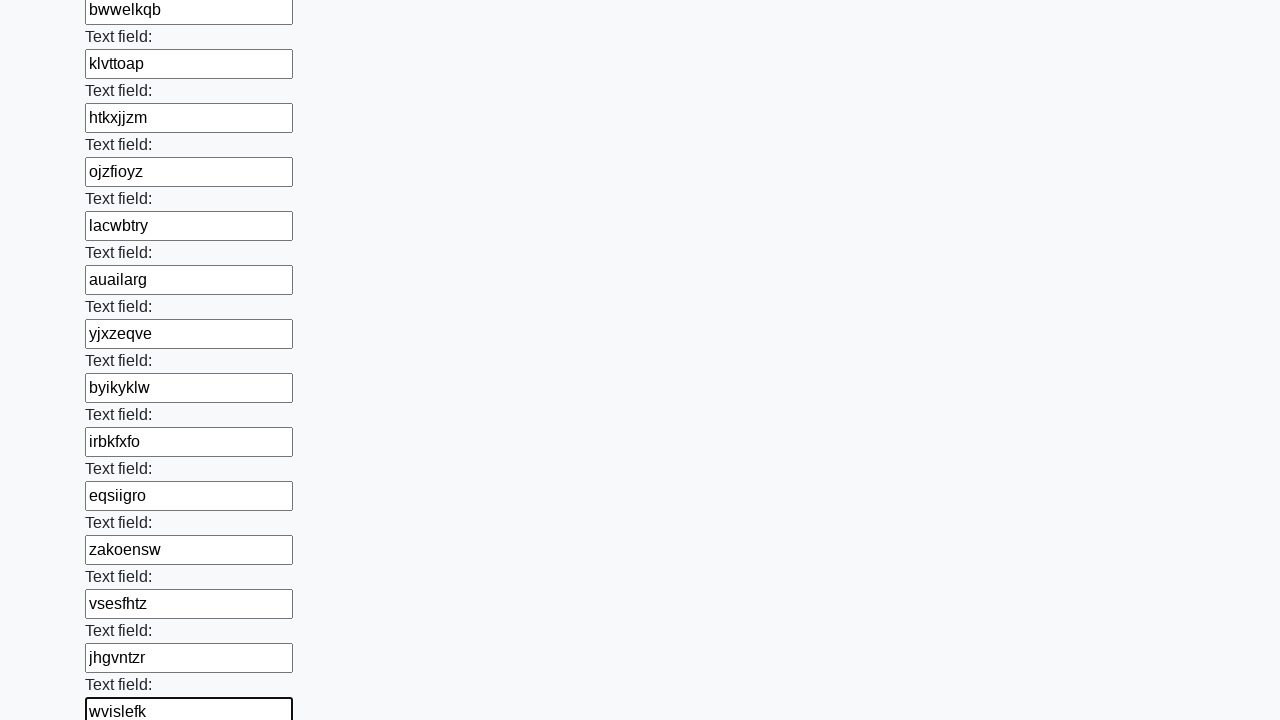

Filled input field with random text: ztfchkox on input >> nth=68
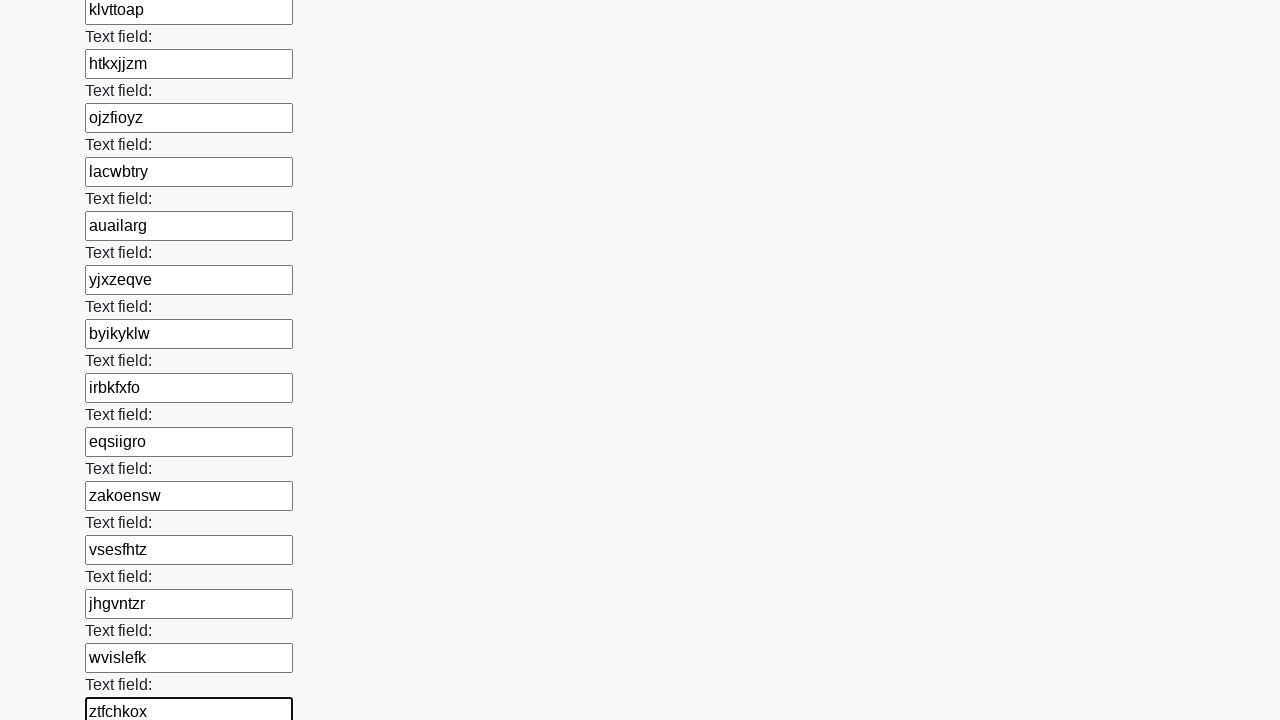

Filled input field with random text: rldrjzyr on input >> nth=69
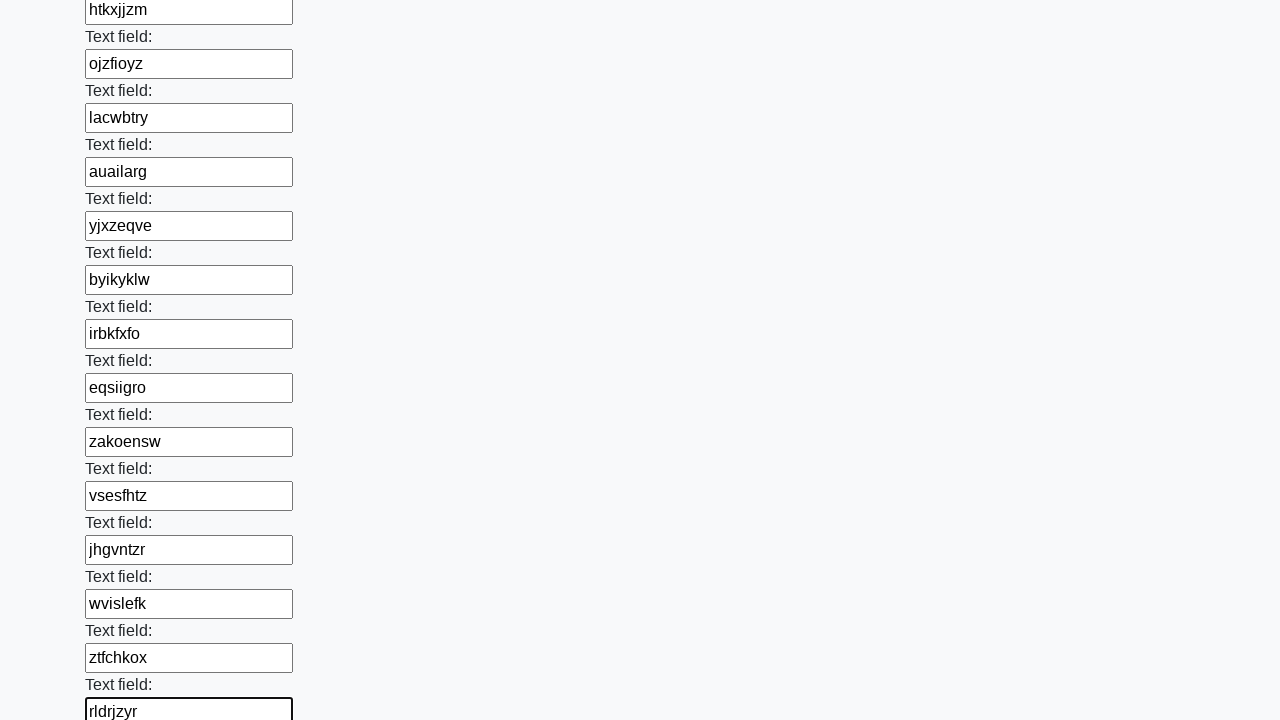

Filled input field with random text: wahtljze on input >> nth=70
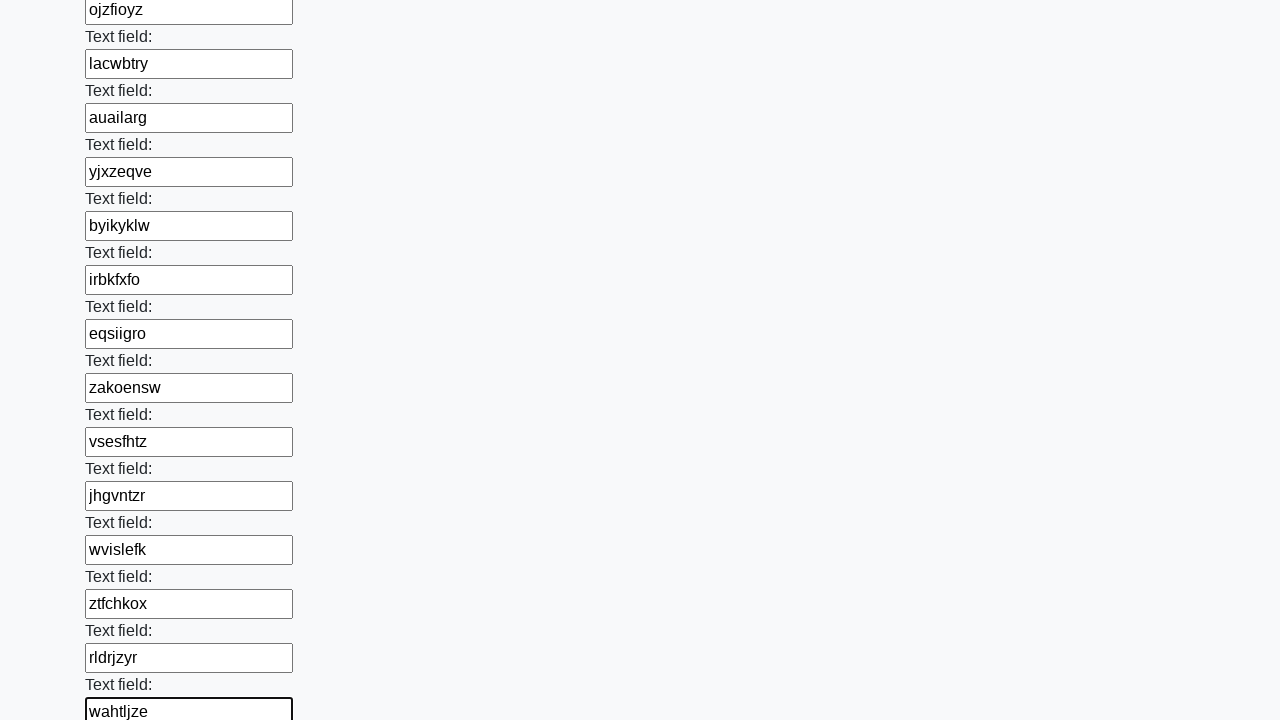

Filled input field with random text: czytasme on input >> nth=71
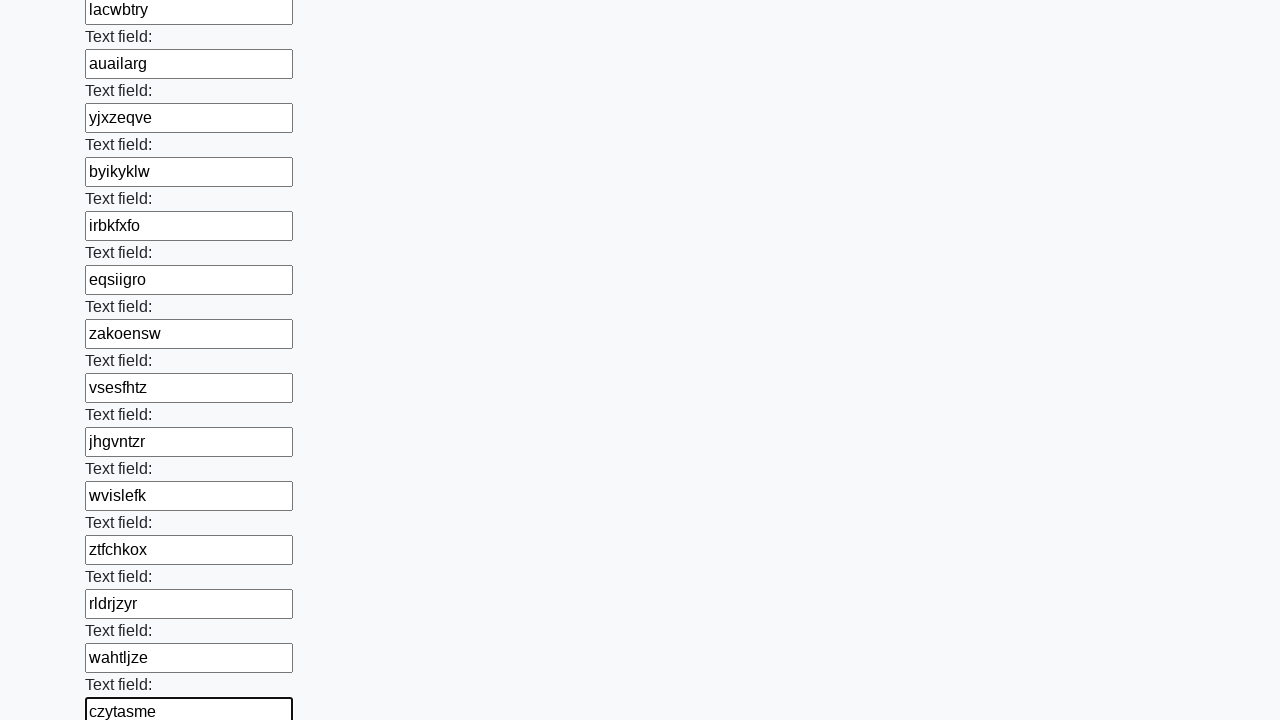

Filled input field with random text: mnmujjfd on input >> nth=72
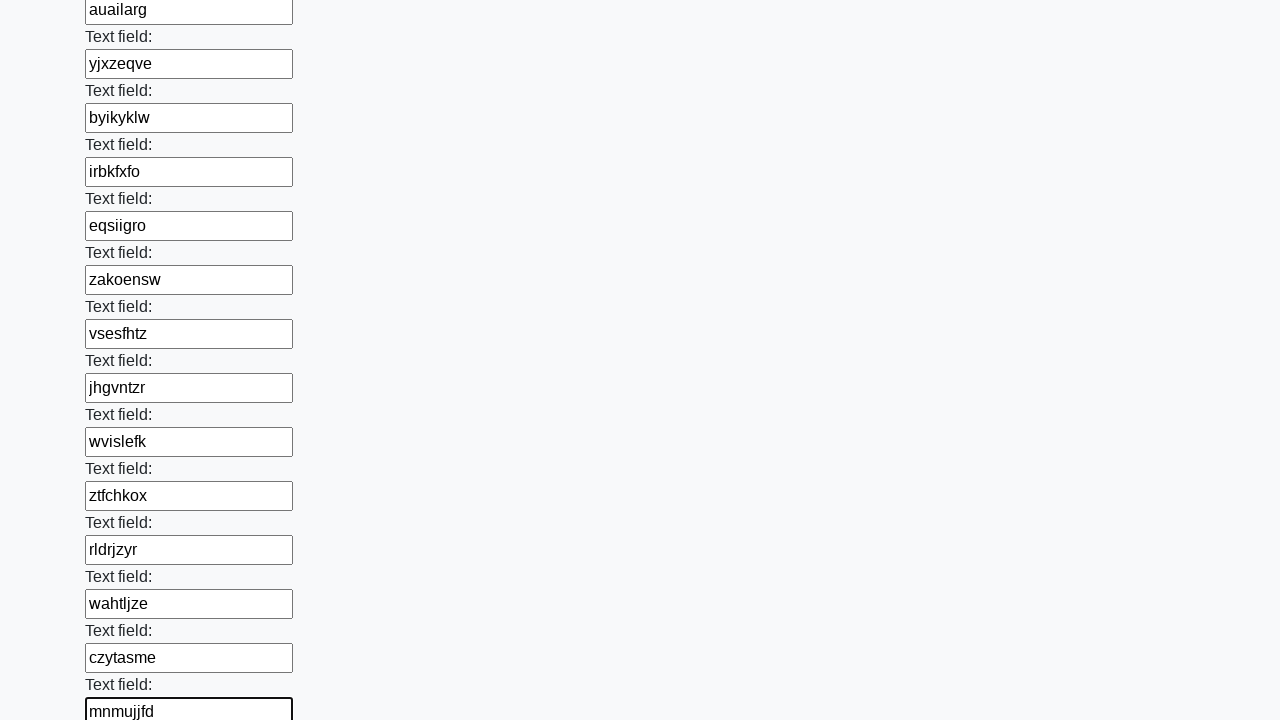

Filled input field with random text: yxfnjijc on input >> nth=73
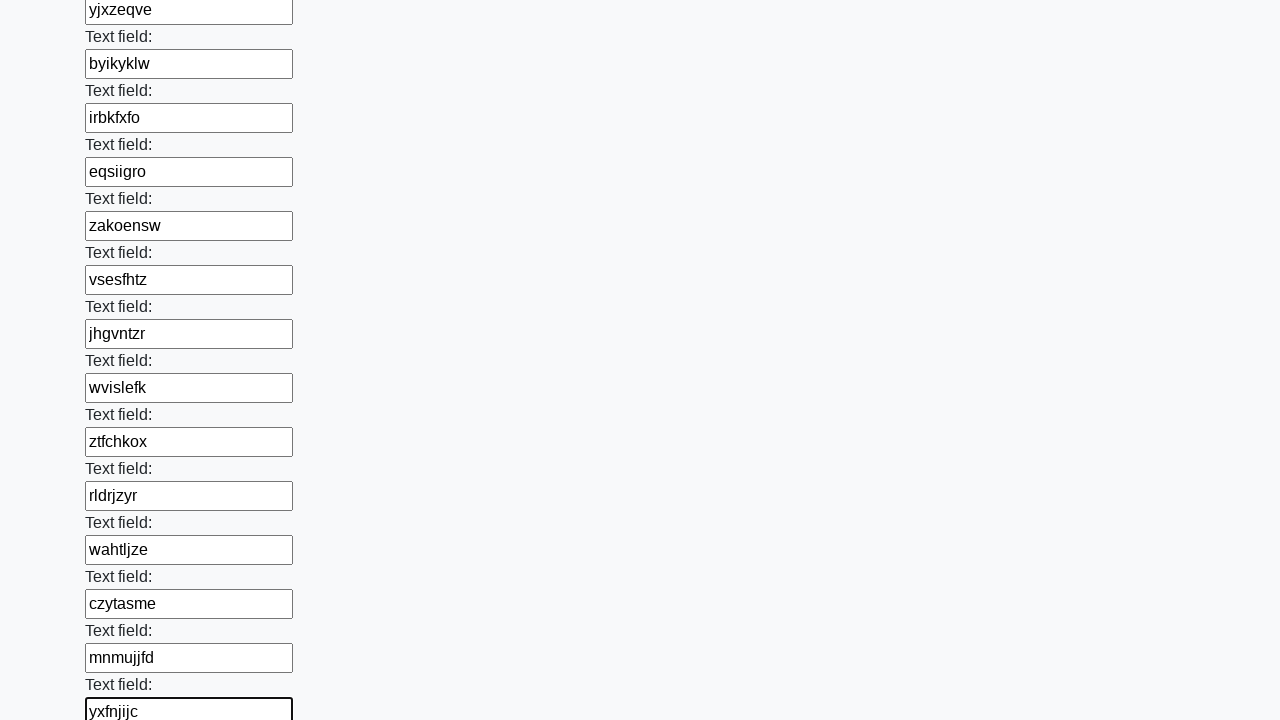

Filled input field with random text: cvbwredl on input >> nth=74
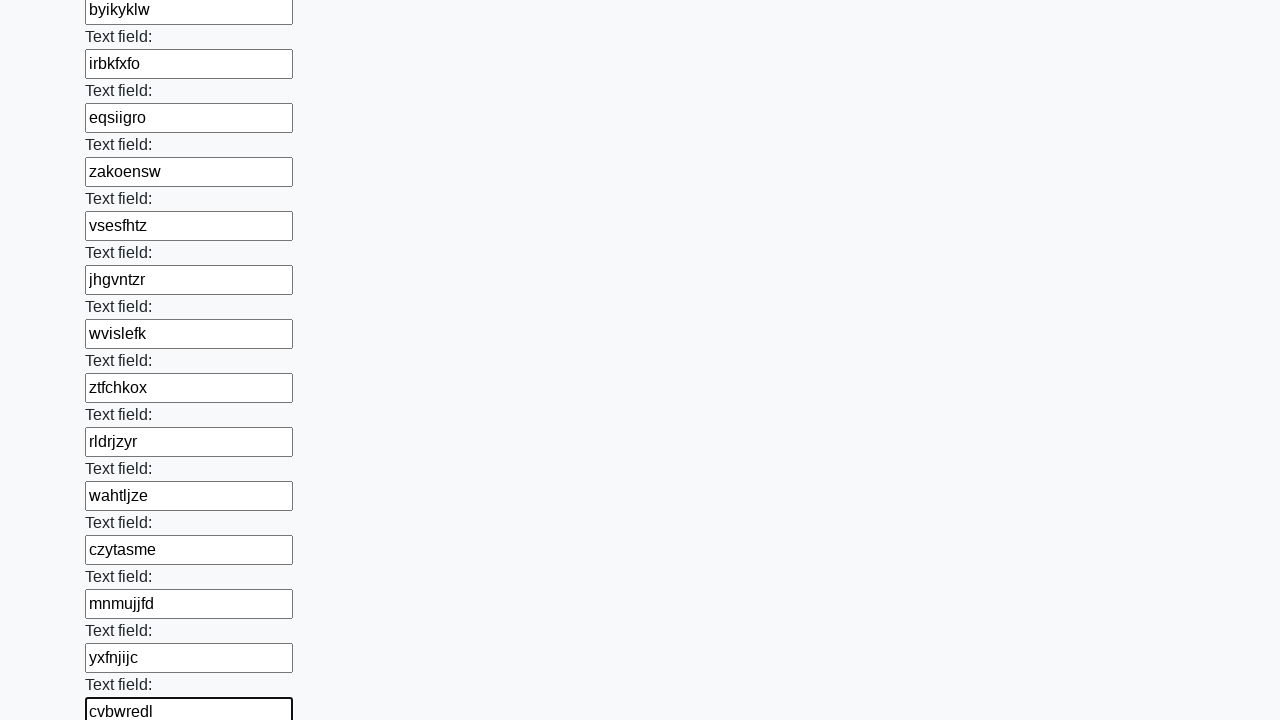

Filled input field with random text: wdpqcppn on input >> nth=75
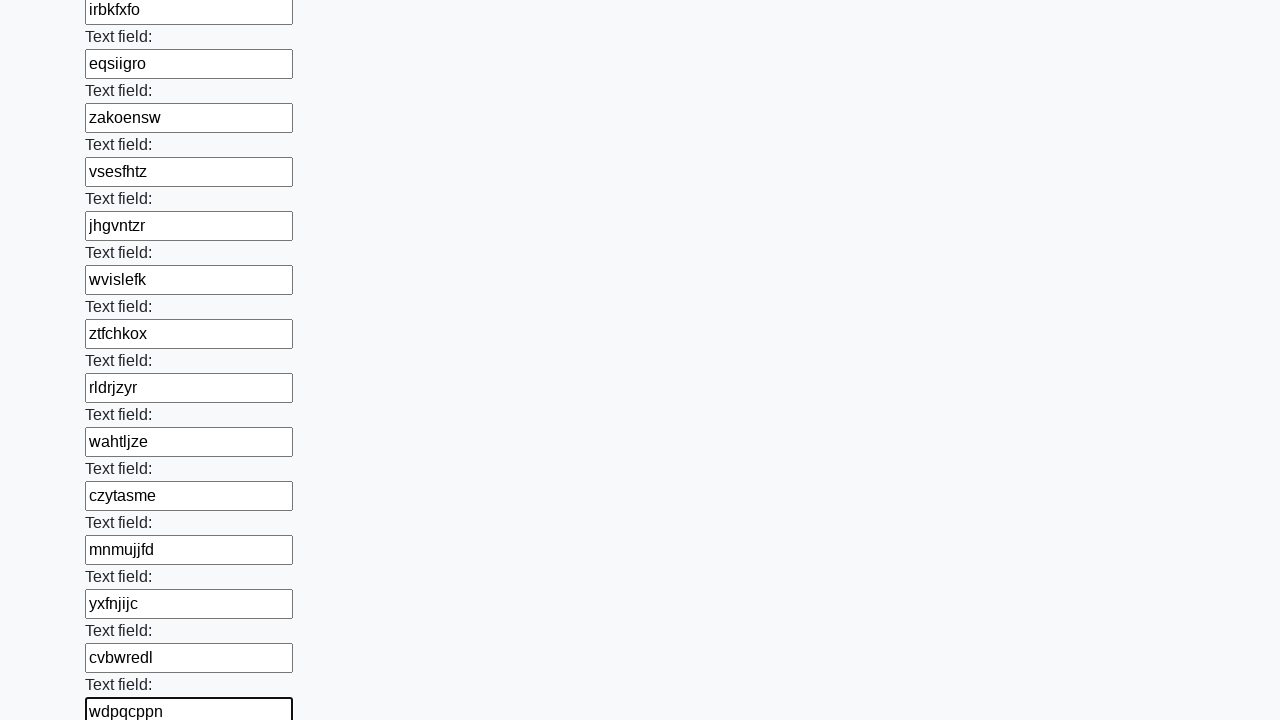

Filled input field with random text: syfnukcy on input >> nth=76
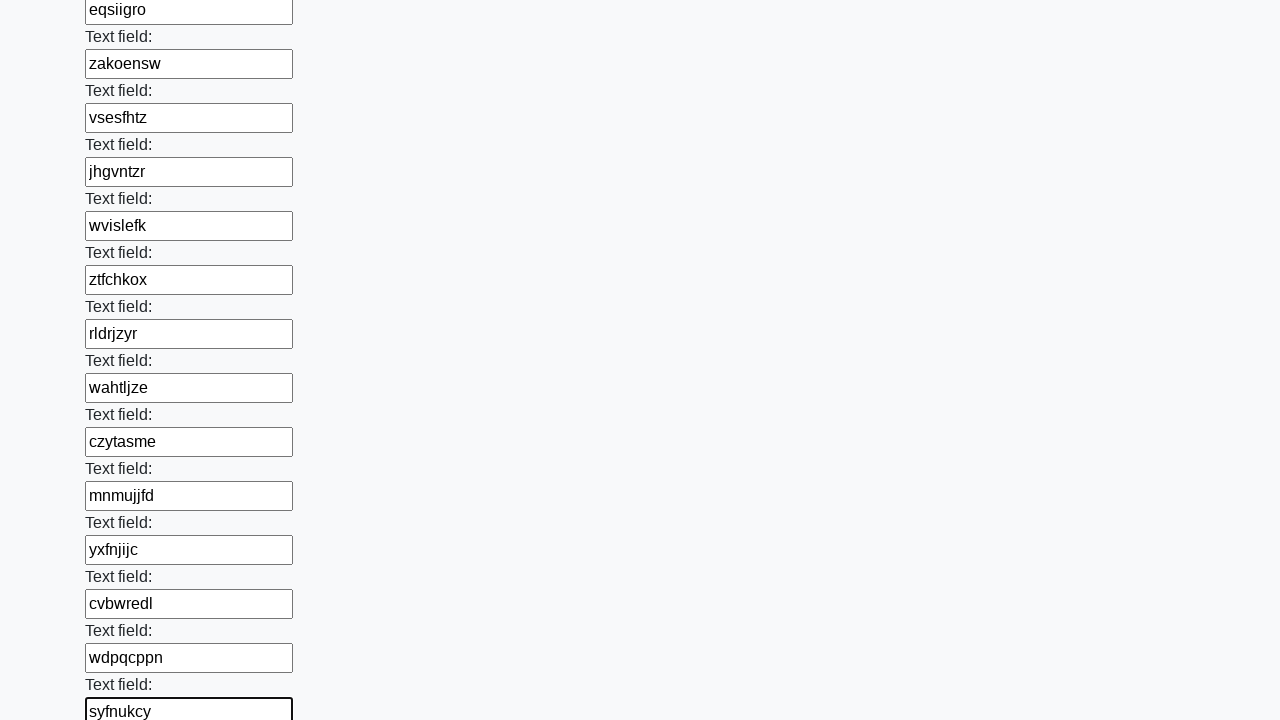

Filled input field with random text: zyifmfqm on input >> nth=77
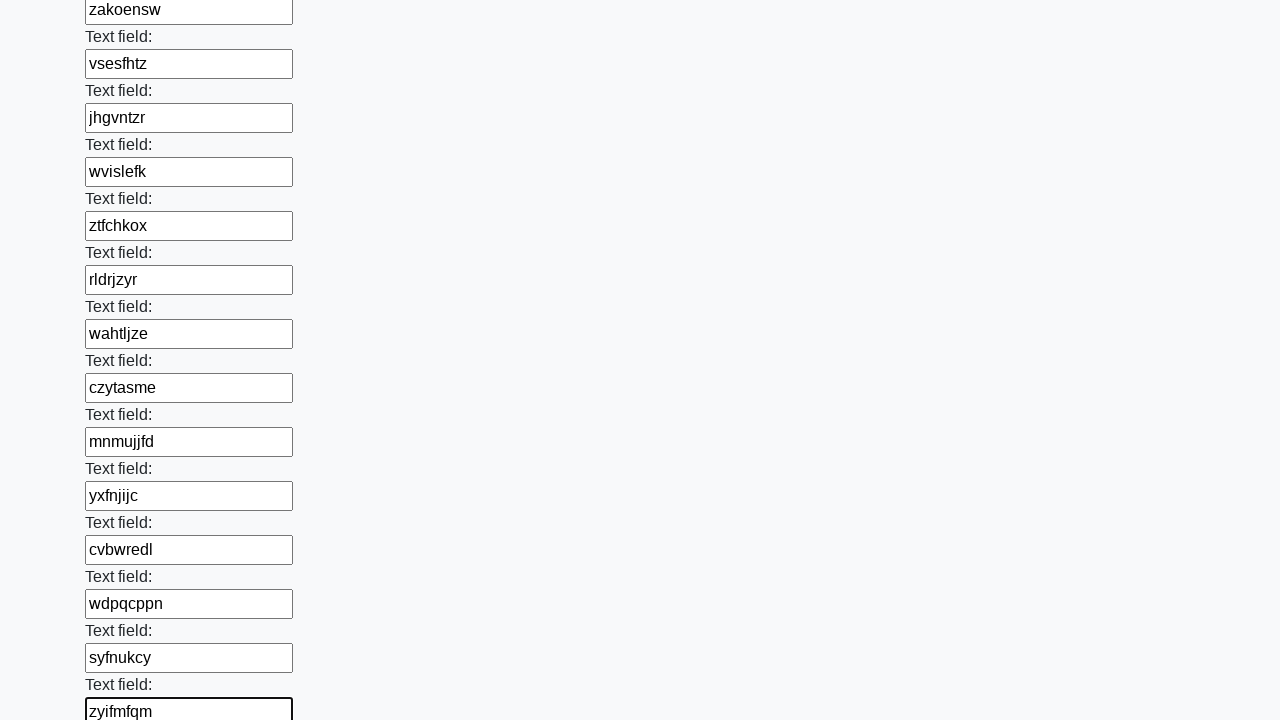

Filled input field with random text: dxzckfdr on input >> nth=78
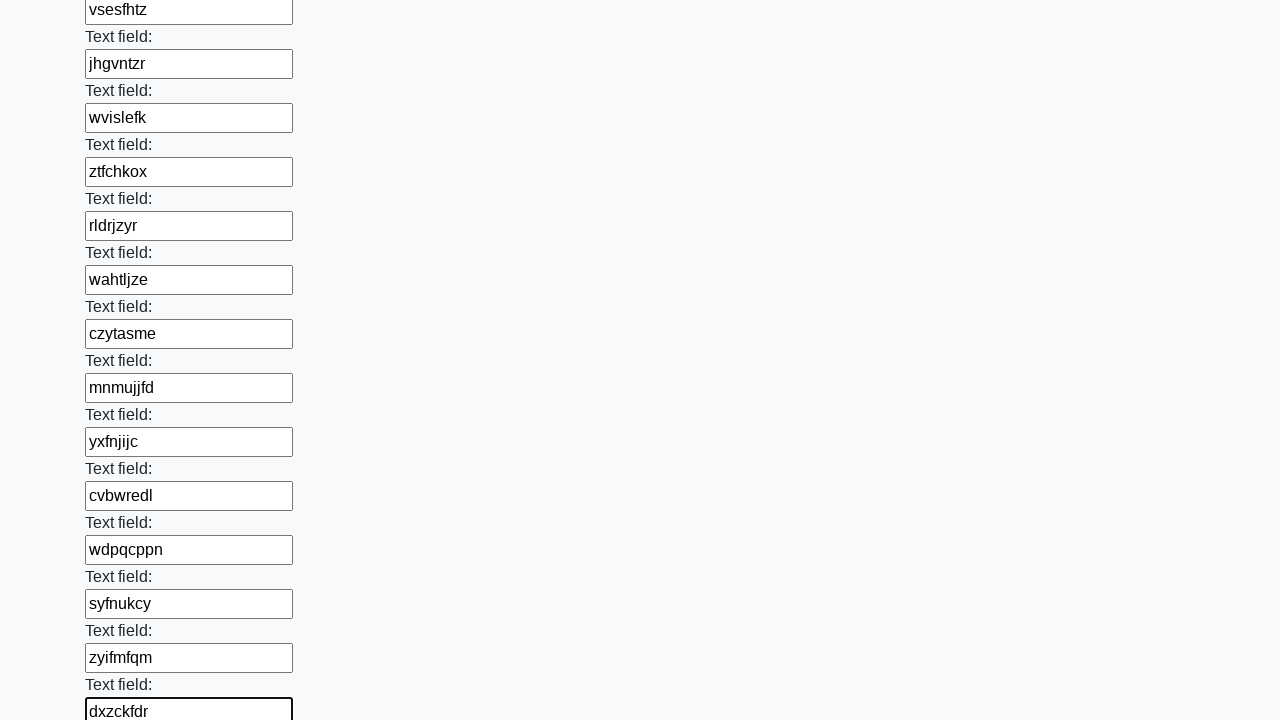

Filled input field with random text: vlpsfotg on input >> nth=79
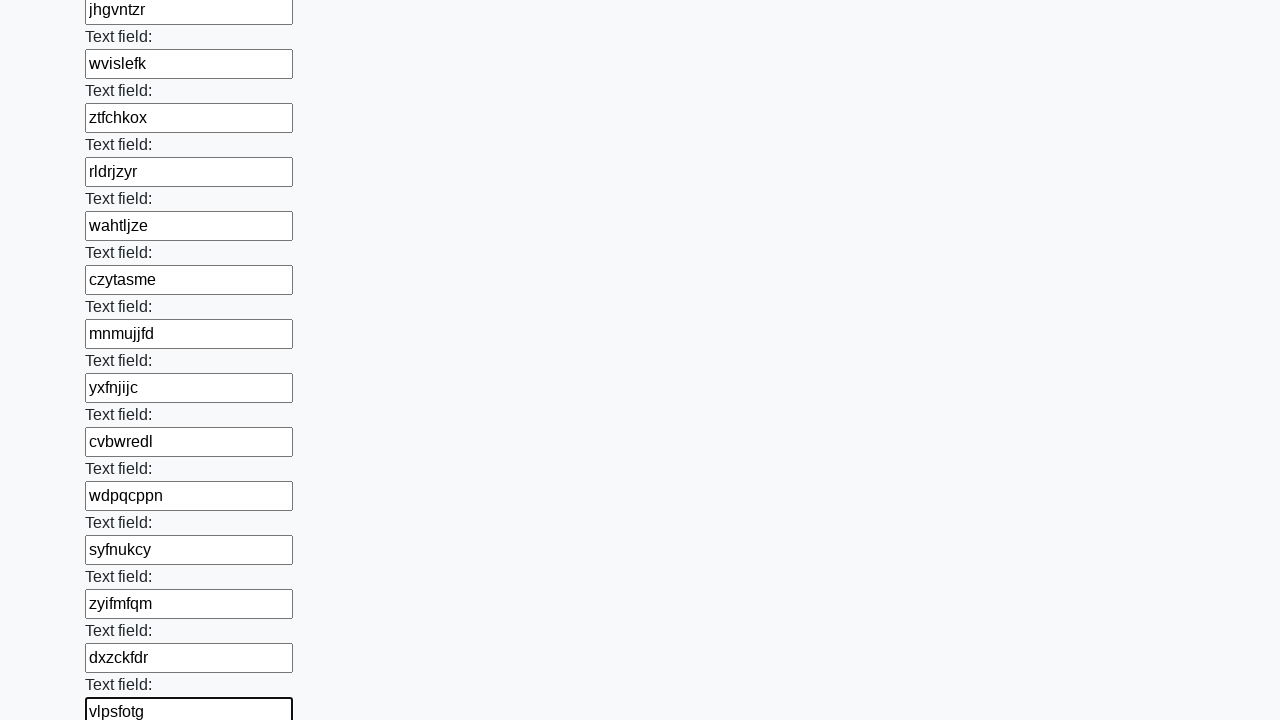

Filled input field with random text: kkljghnr on input >> nth=80
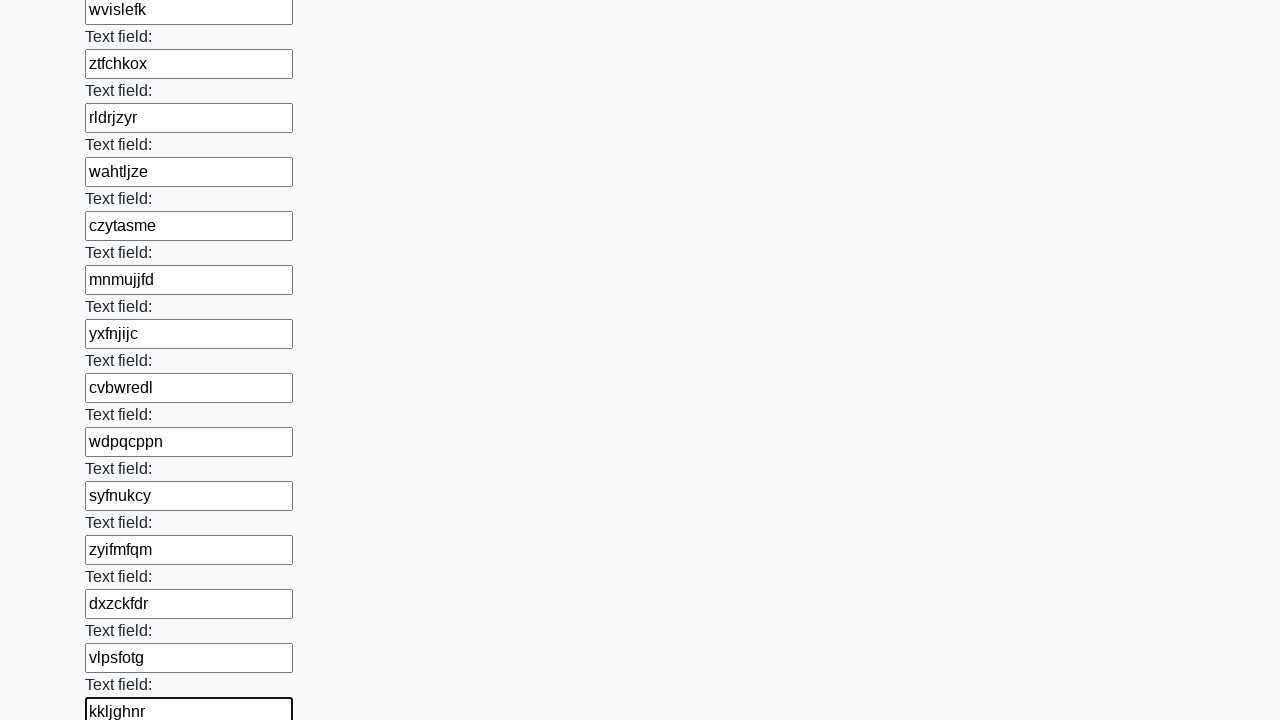

Filled input field with random text: omgbnqfc on input >> nth=81
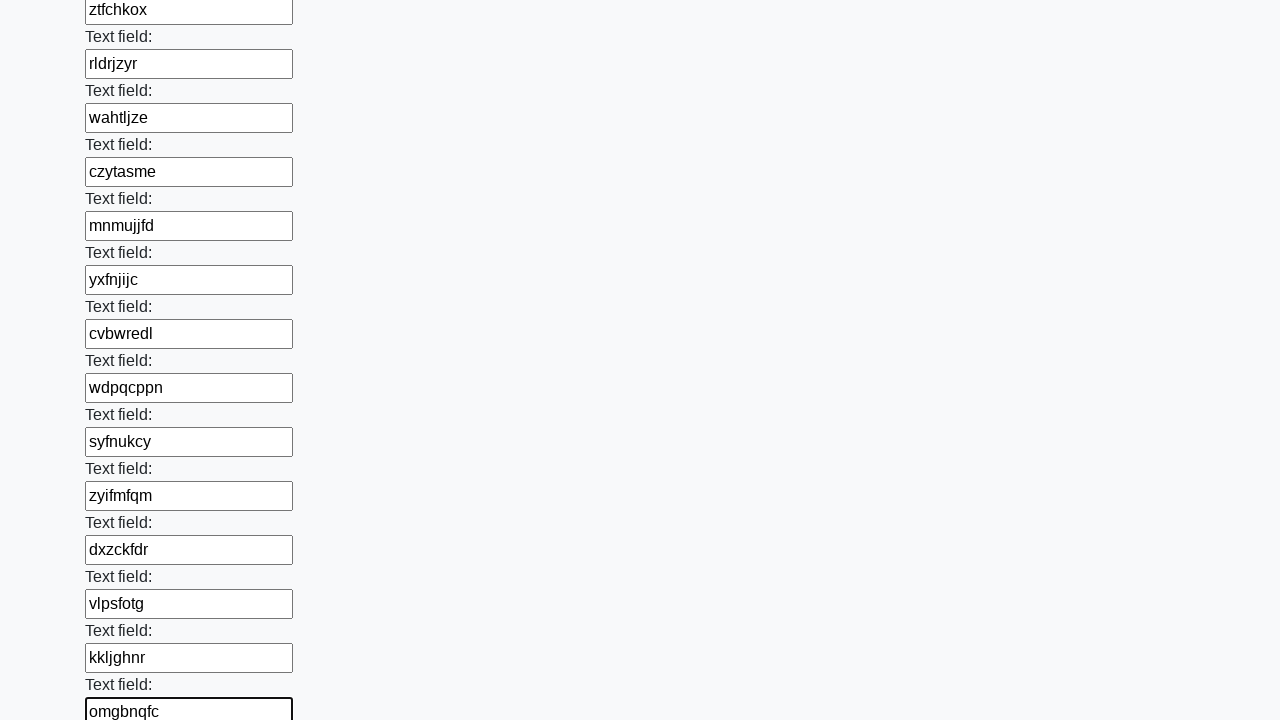

Filled input field with random text: nqngwfxq on input >> nth=82
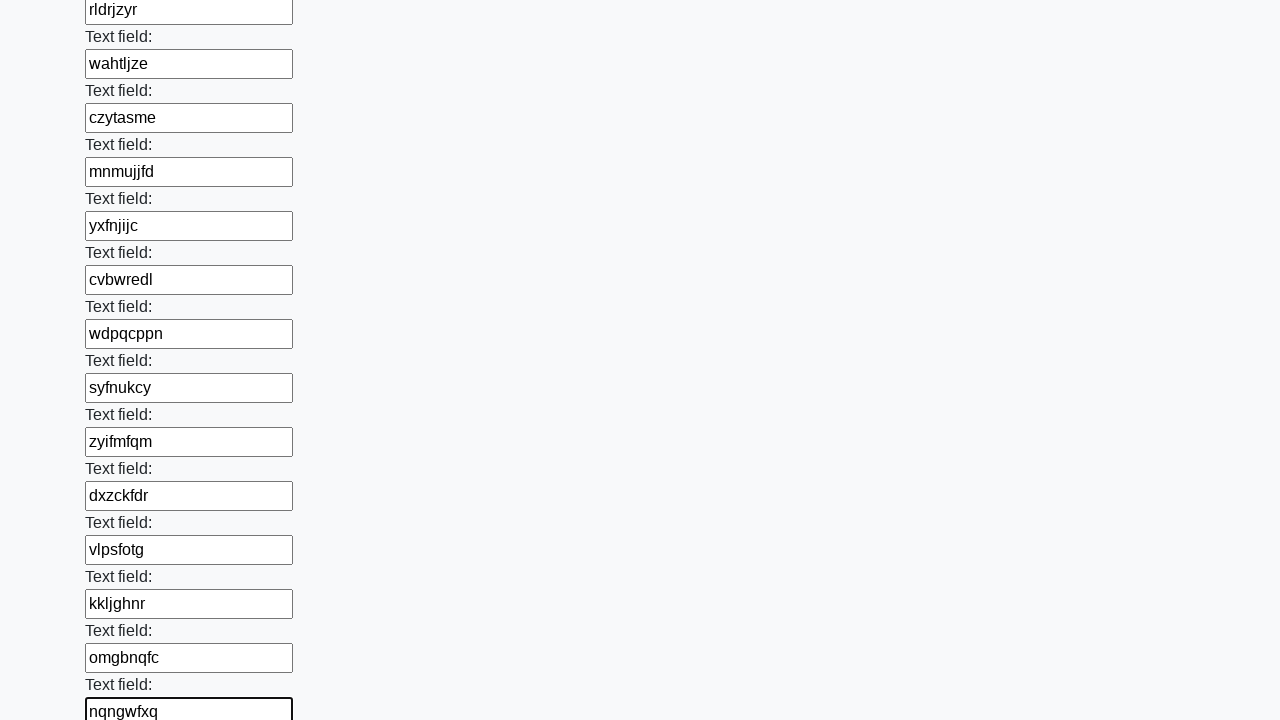

Filled input field with random text: fgyrkwud on input >> nth=83
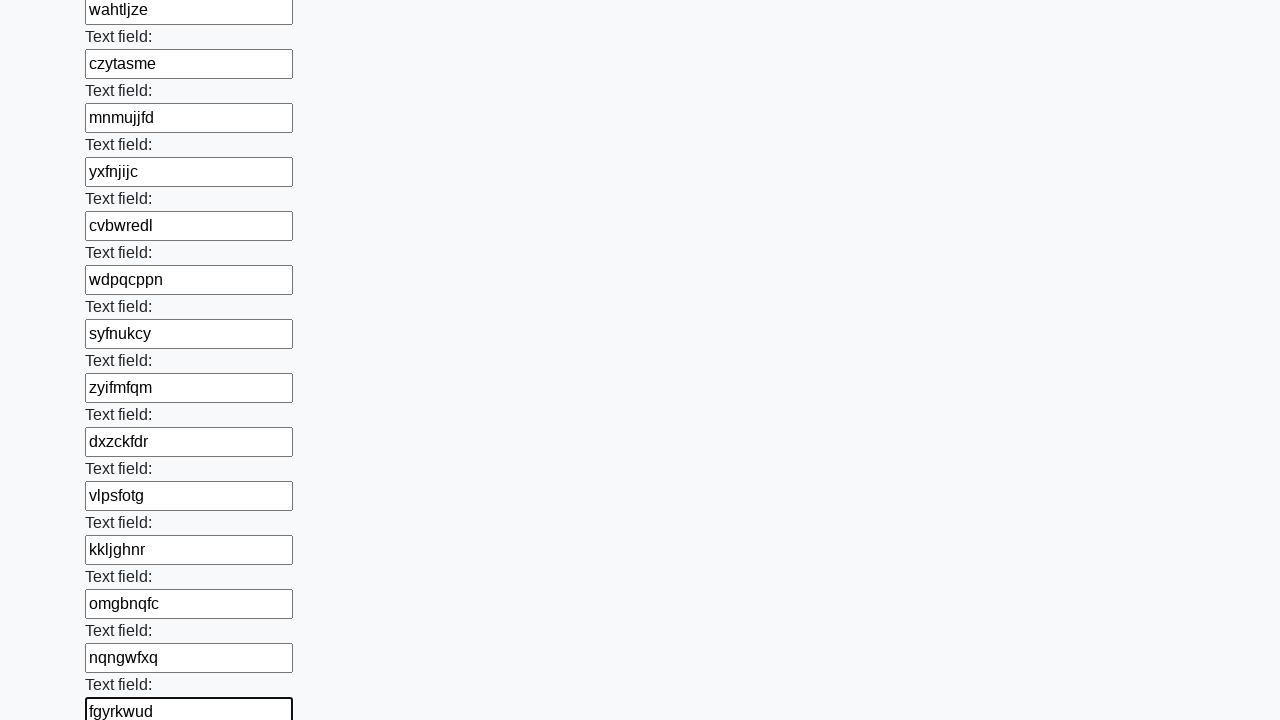

Filled input field with random text: tdpoqzrt on input >> nth=84
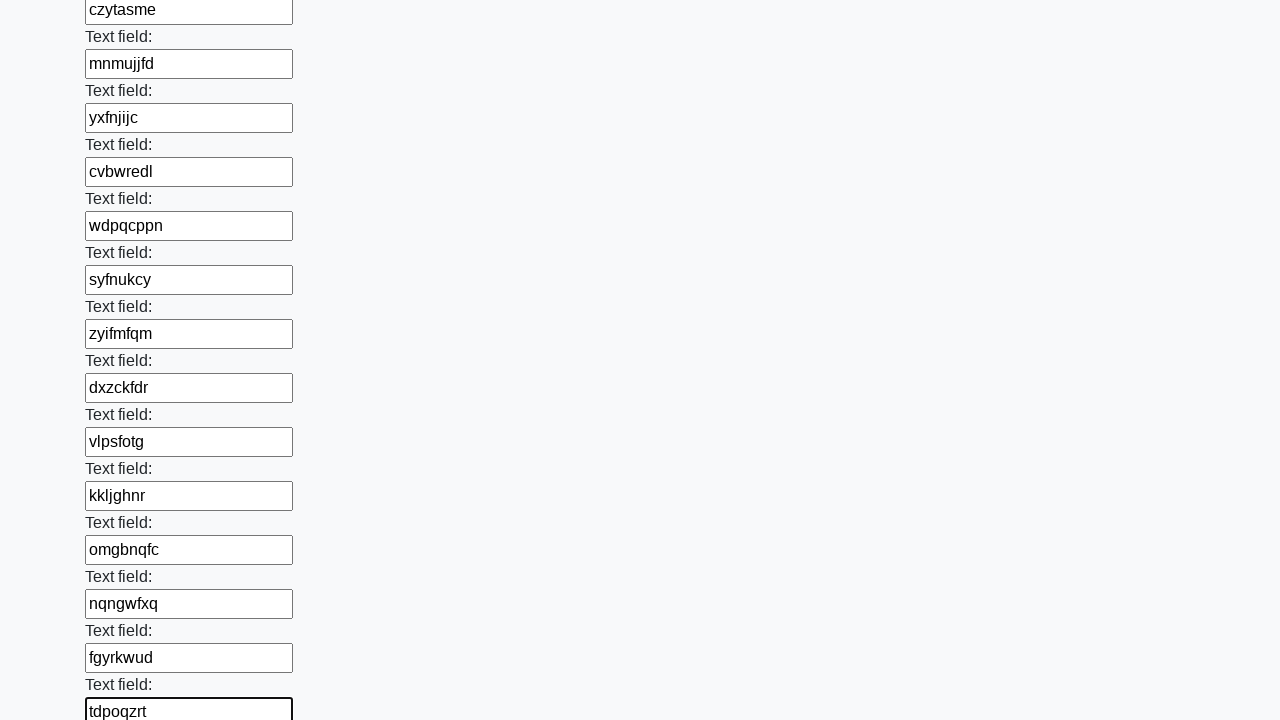

Filled input field with random text: yauqmlph on input >> nth=85
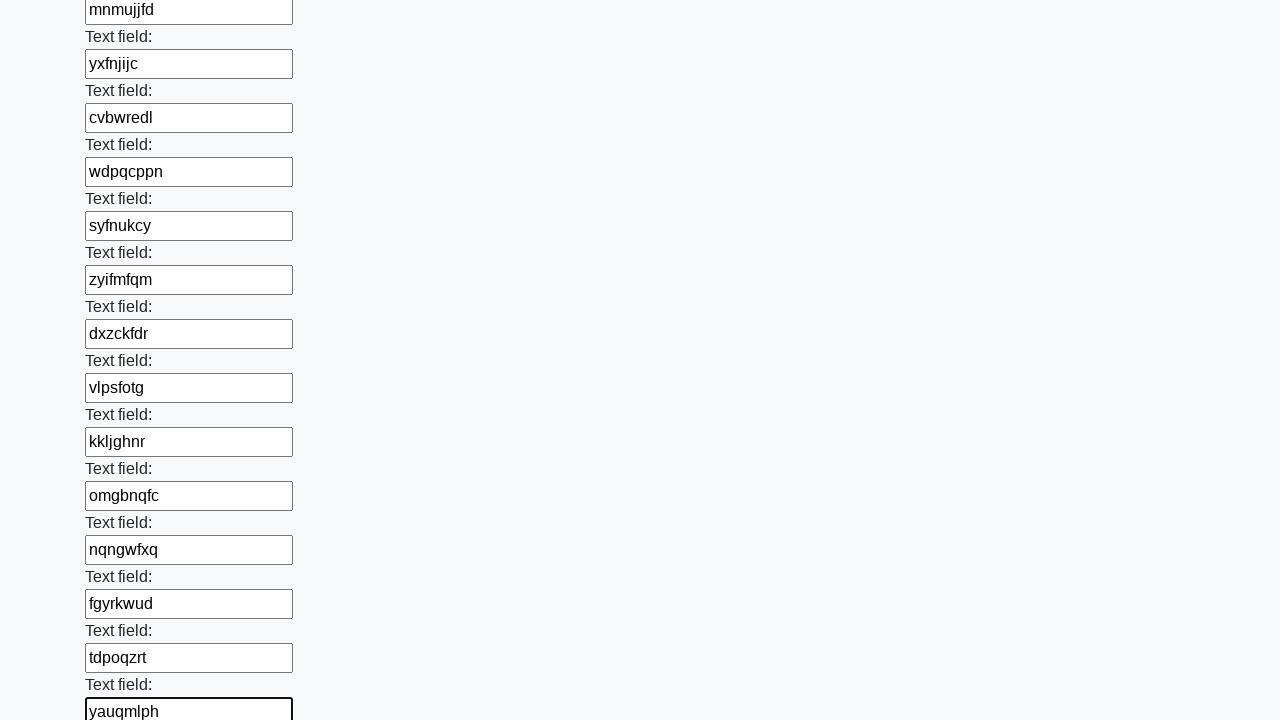

Filled input field with random text: bbswqfur on input >> nth=86
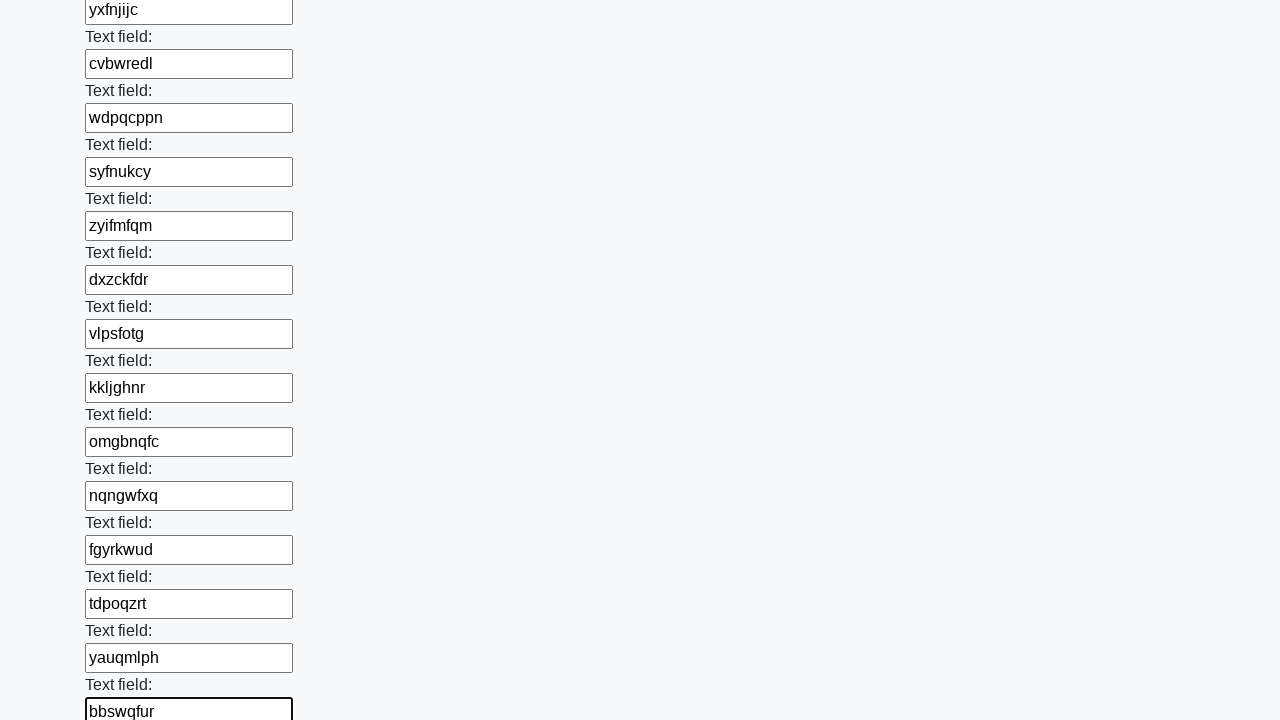

Filled input field with random text: gquowiaj on input >> nth=87
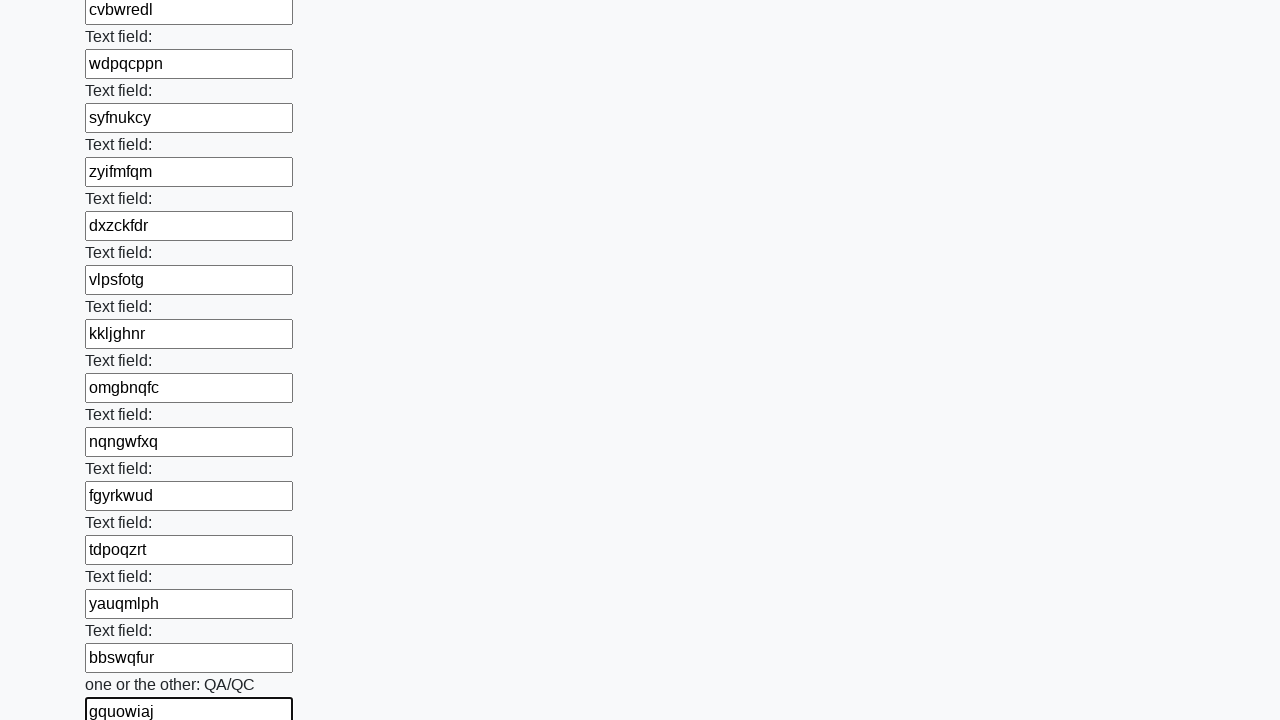

Filled input field with random text: aeyasxph on input >> nth=88
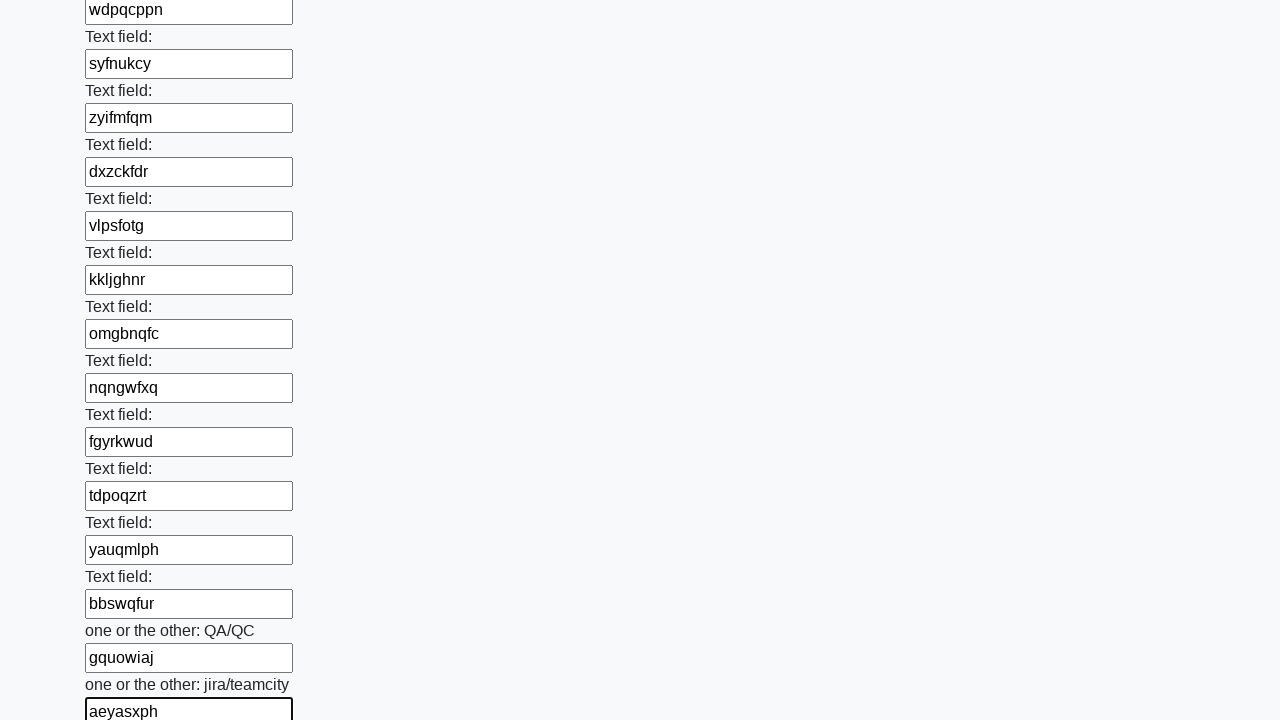

Filled input field with random text: psozkhfh on input >> nth=89
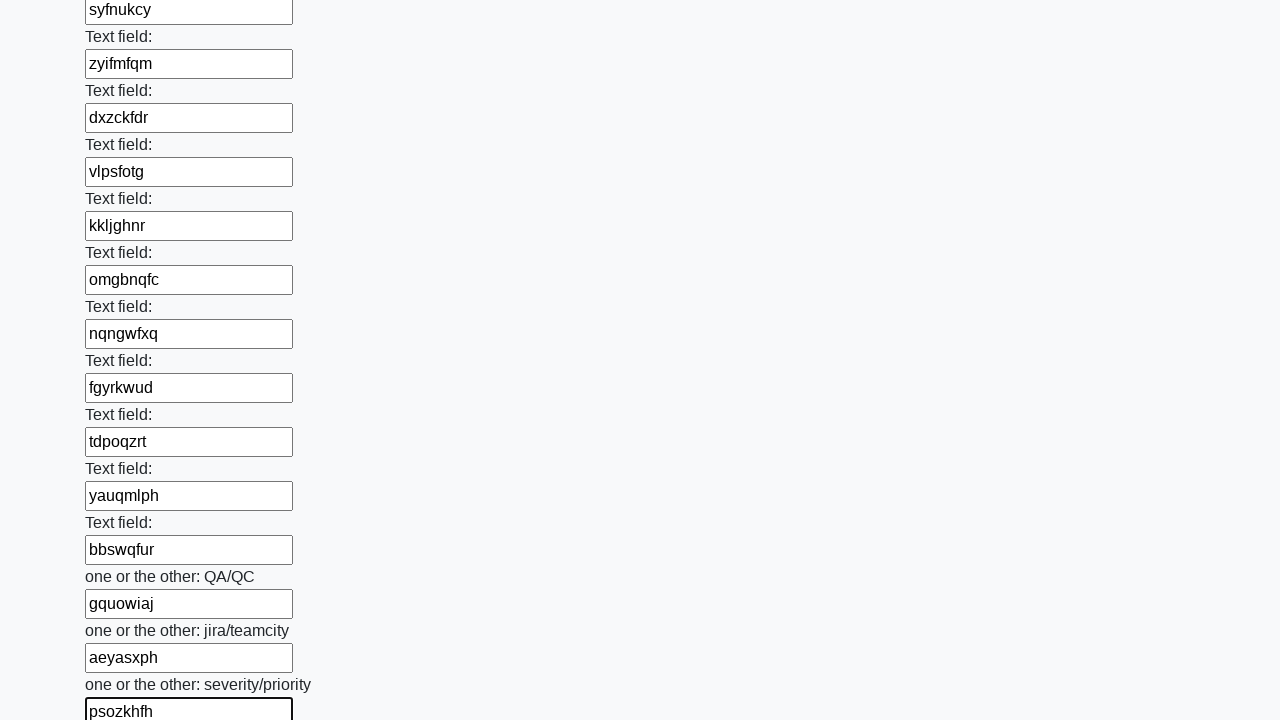

Filled input field with random text: vurugotw on input >> nth=90
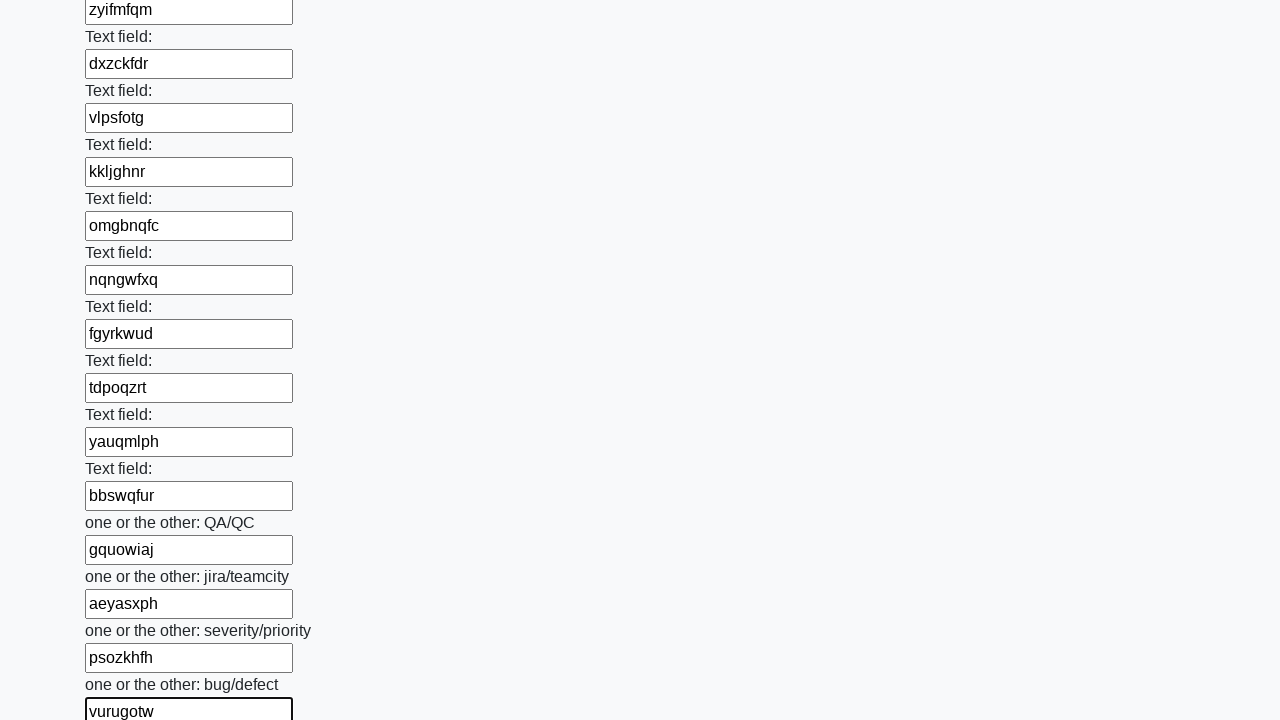

Filled input field with random text: giryvwml on input >> nth=91
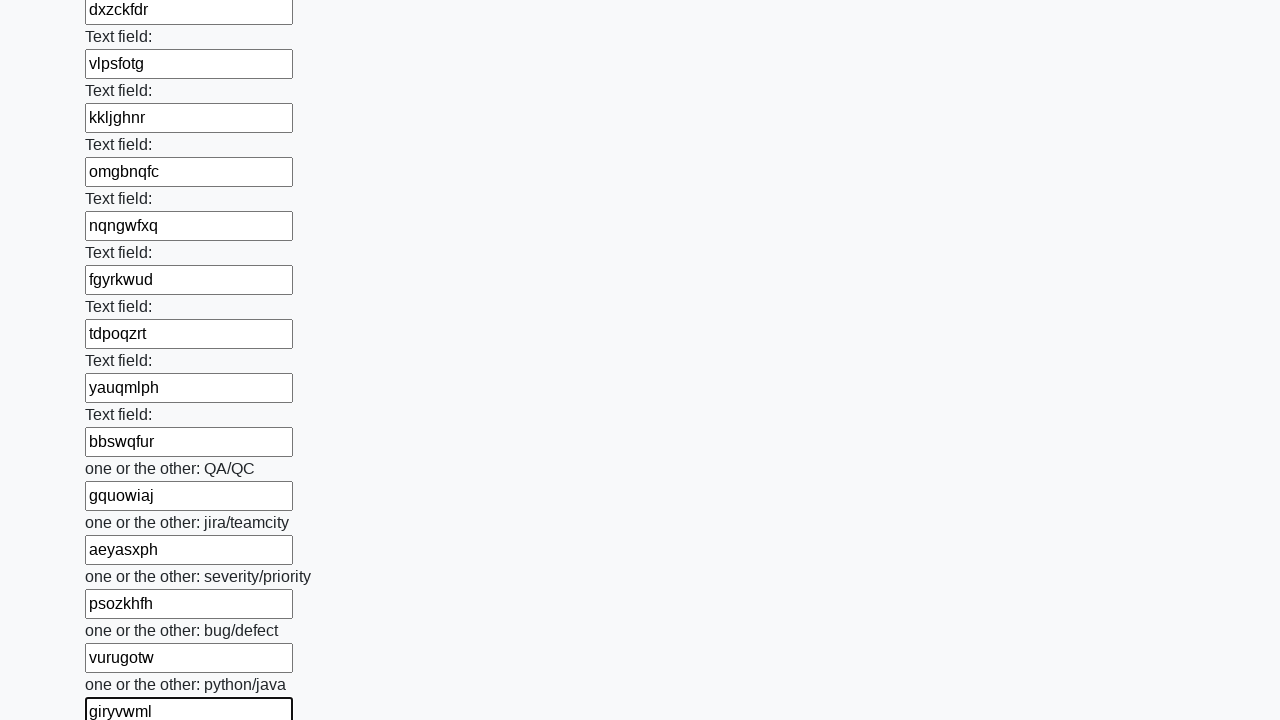

Filled input field with random text: vjrkcogr on input >> nth=92
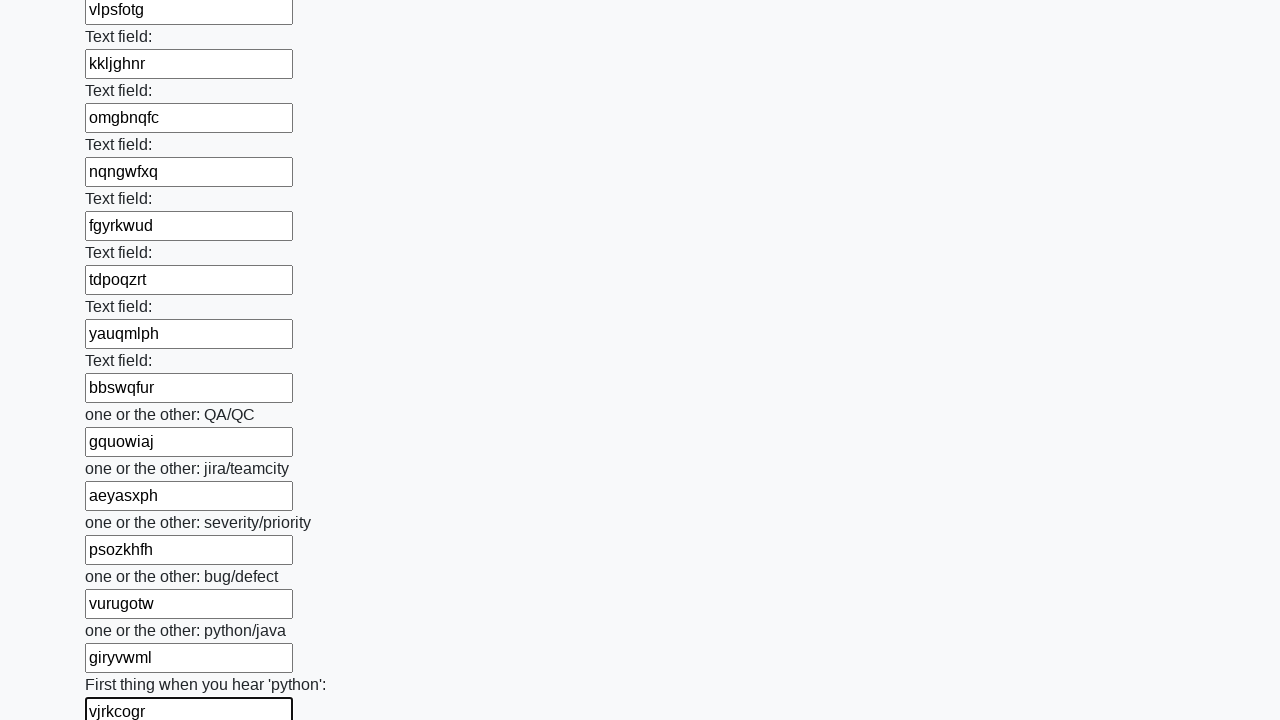

Filled input field with random text: fogaygoe on input >> nth=93
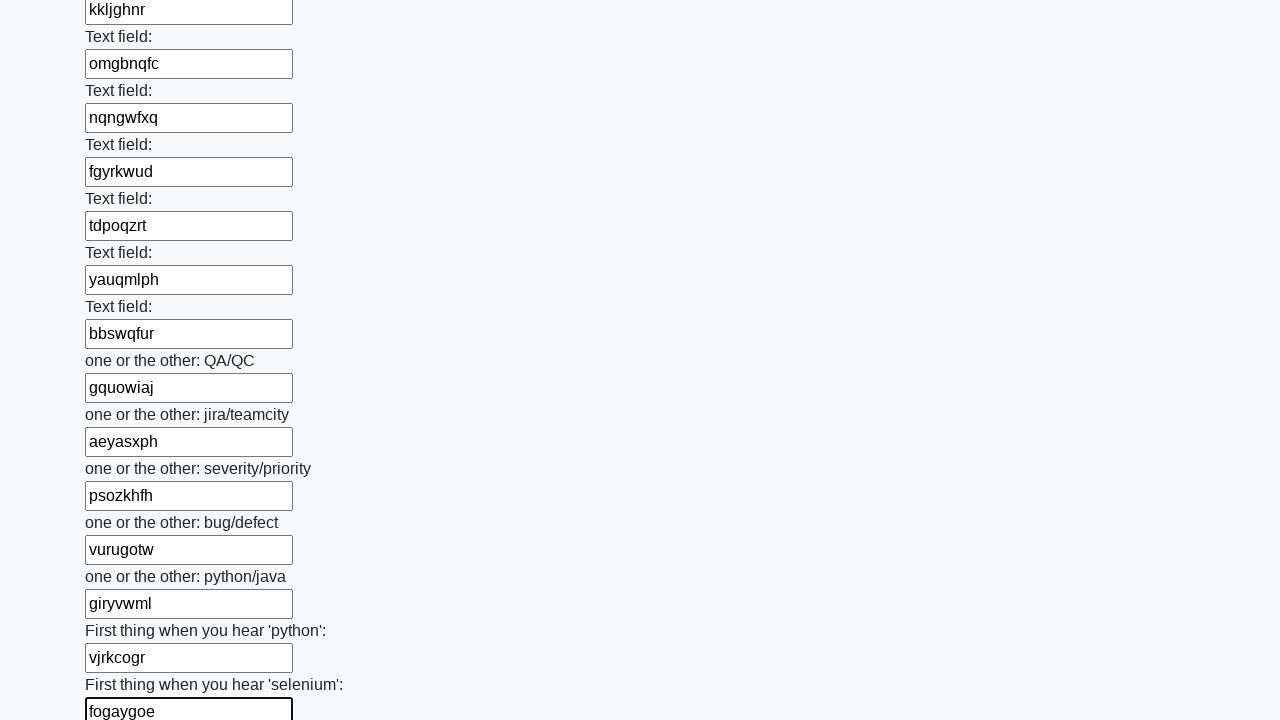

Filled input field with random text: gasncemp on input >> nth=94
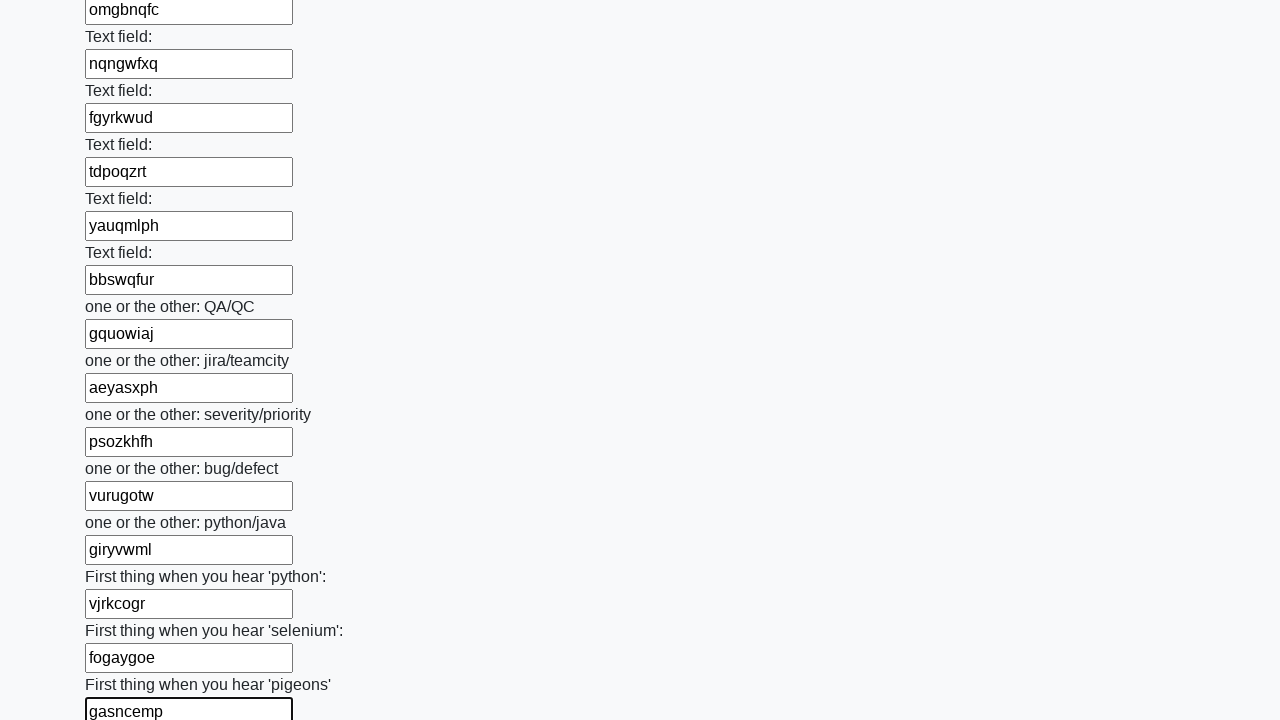

Filled input field with random text: irgqtwfg on input >> nth=95
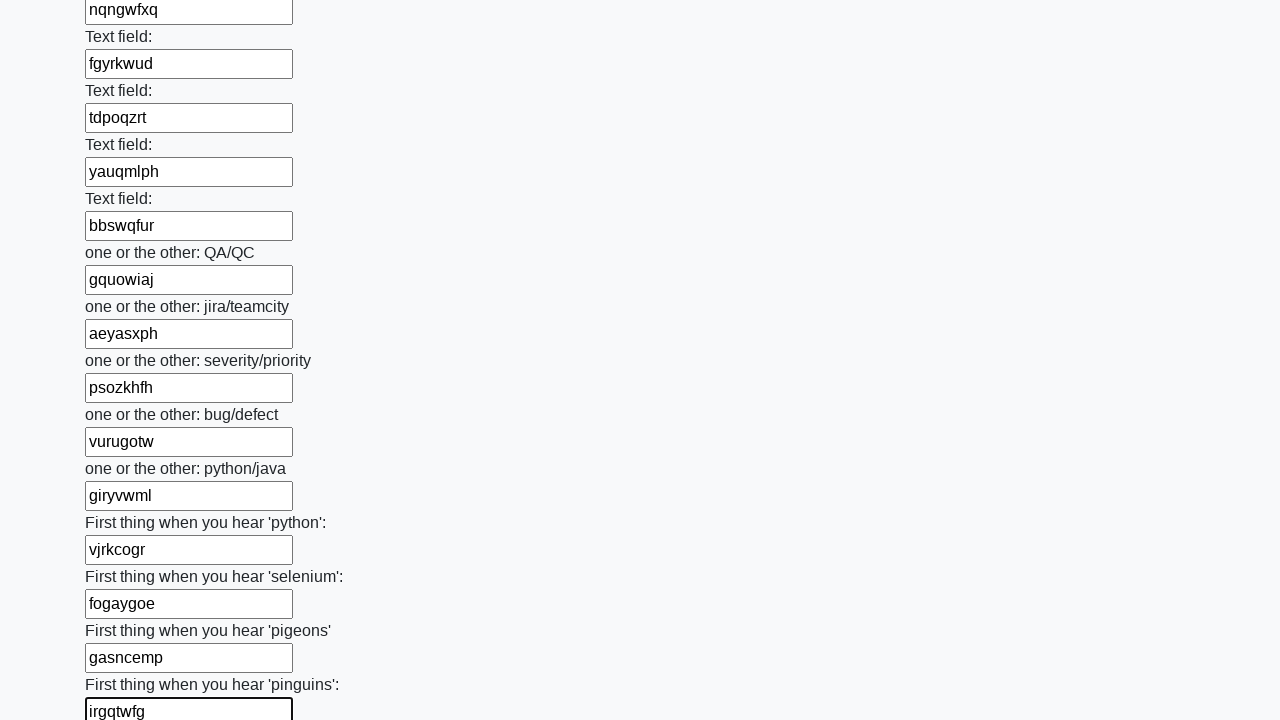

Filled input field with random text: cjjgiepy on input >> nth=96
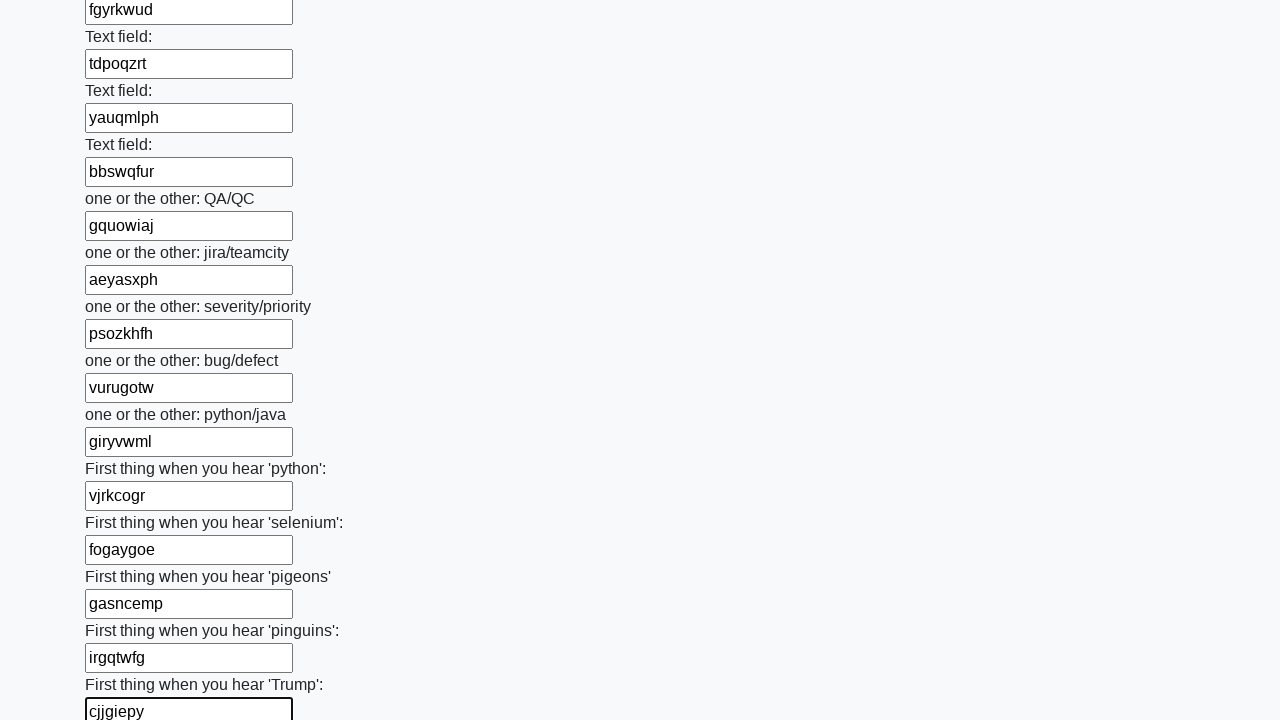

Filled input field with random text: branovwk on input >> nth=97
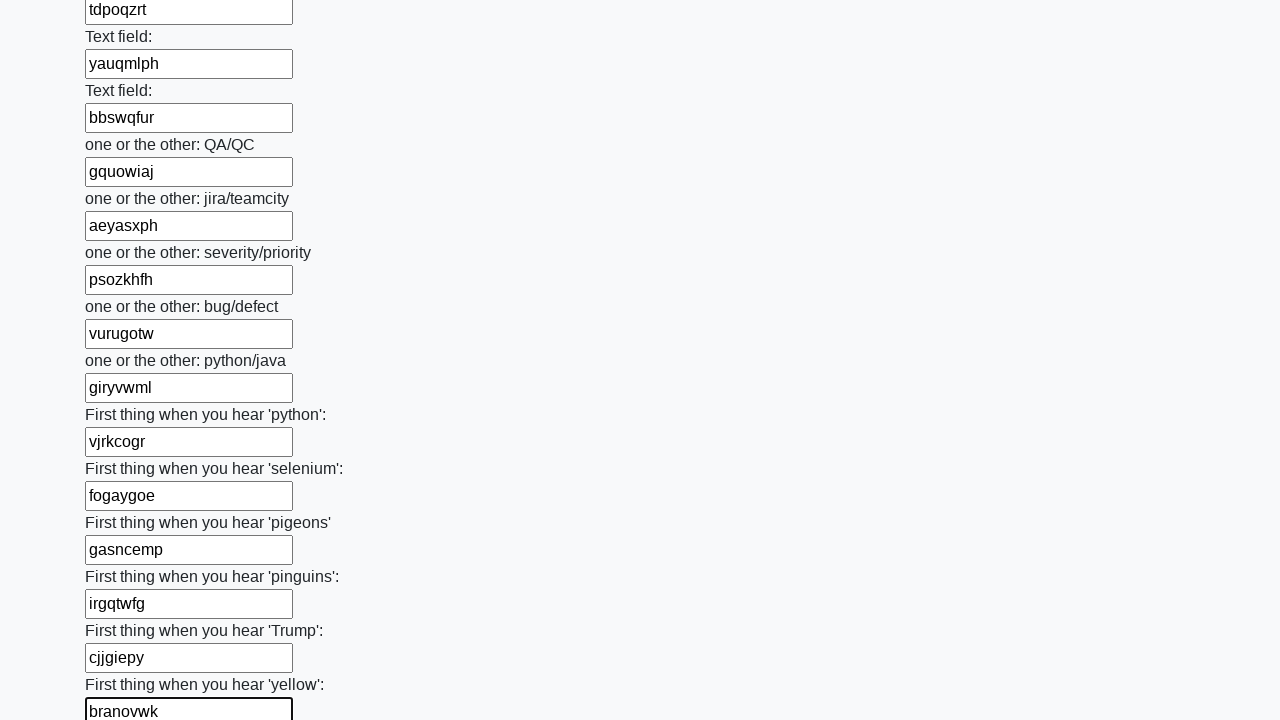

Filled input field with random text: pwupebpx on input >> nth=98
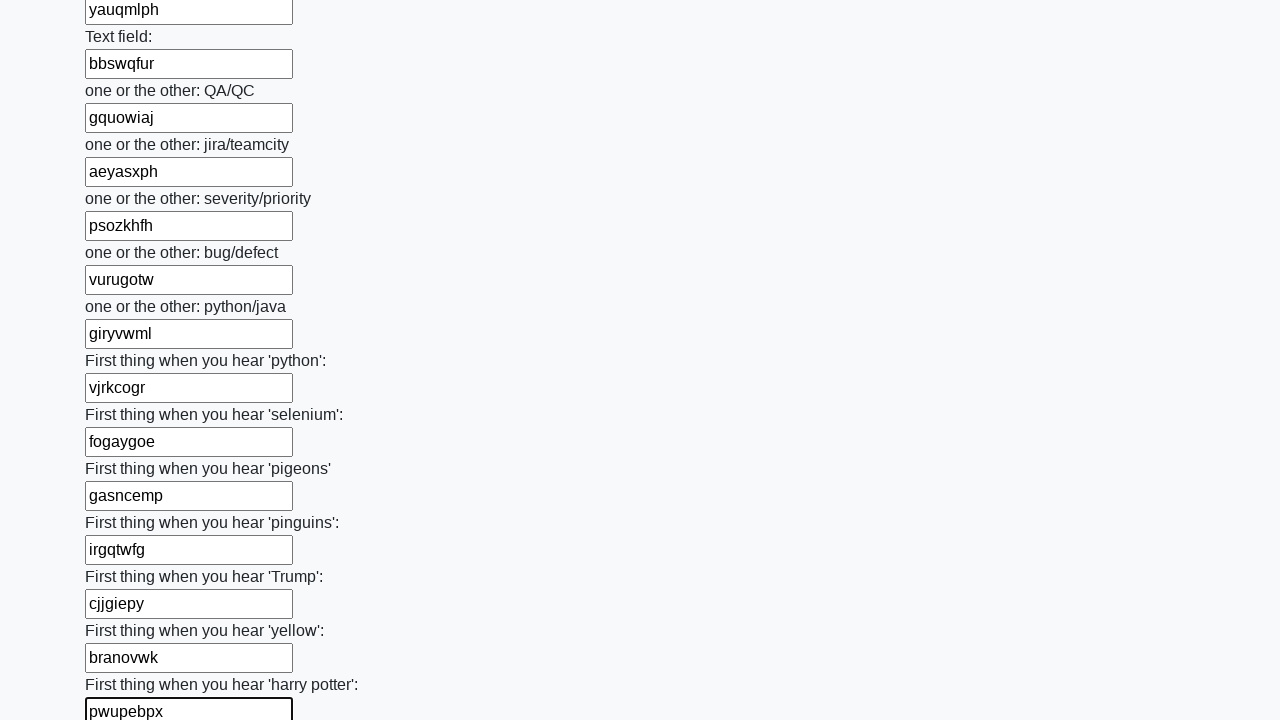

Filled input field with random text: yiugdwbl on input >> nth=99
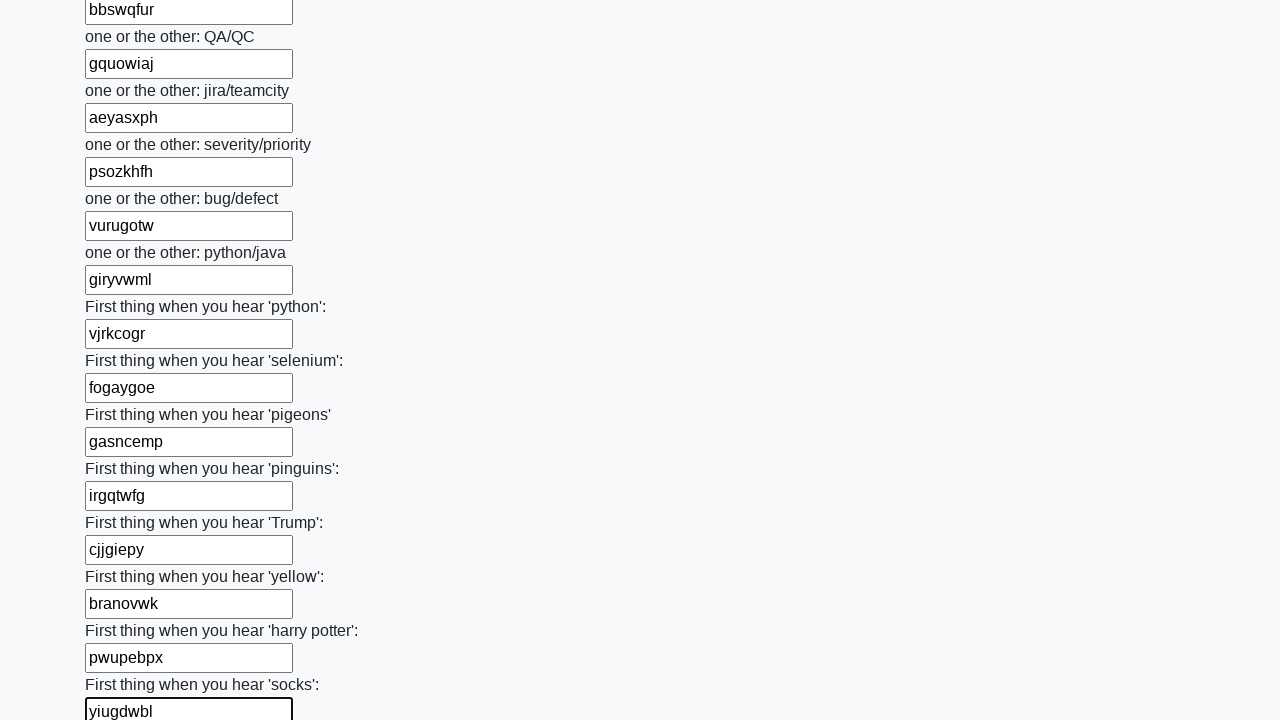

Clicked the submit button to submit the form at (123, 611) on button.btn
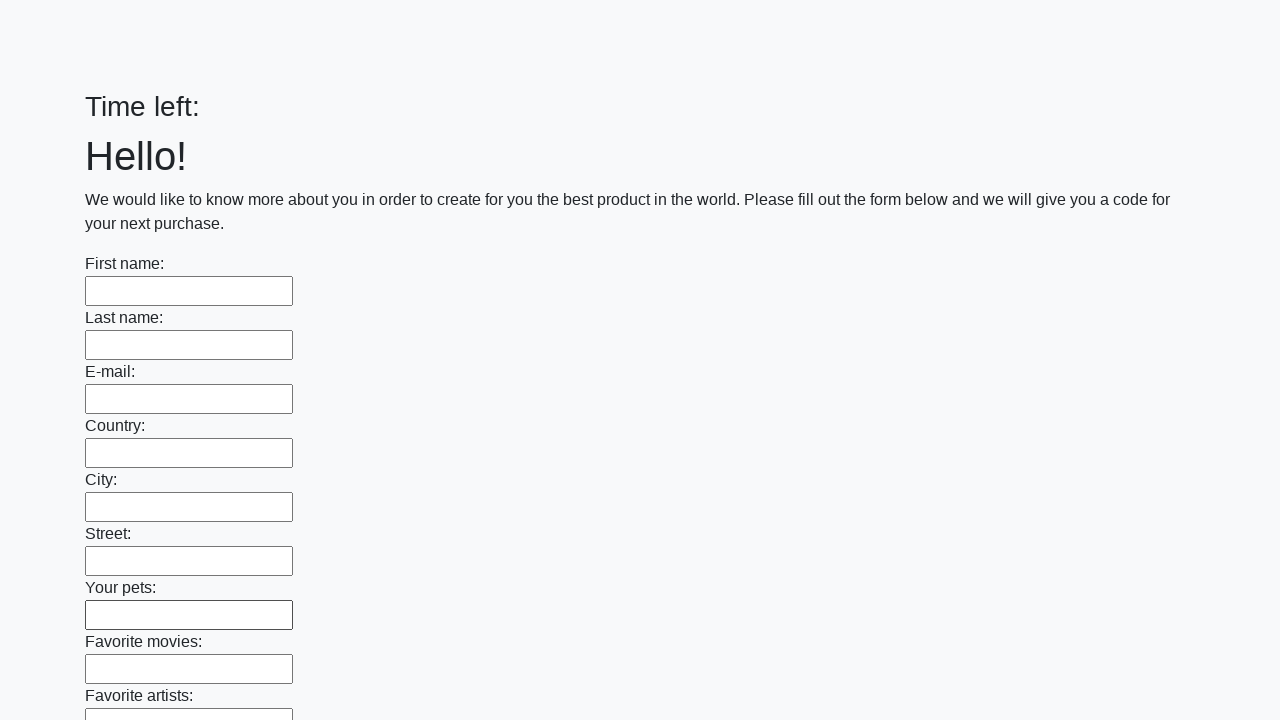

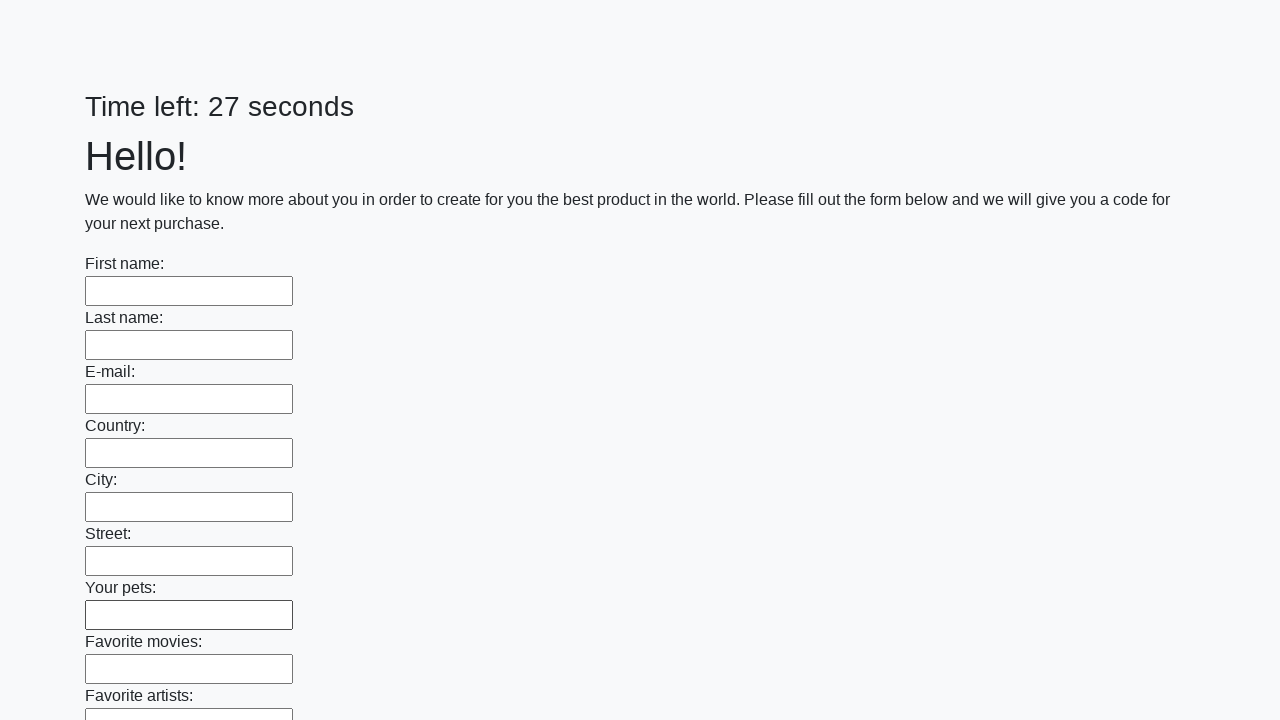